Tests filling a large form by entering text into all input fields on the page and submitting the form by clicking the submit button.

Starting URL: http://suninjuly.github.io/huge_form.html

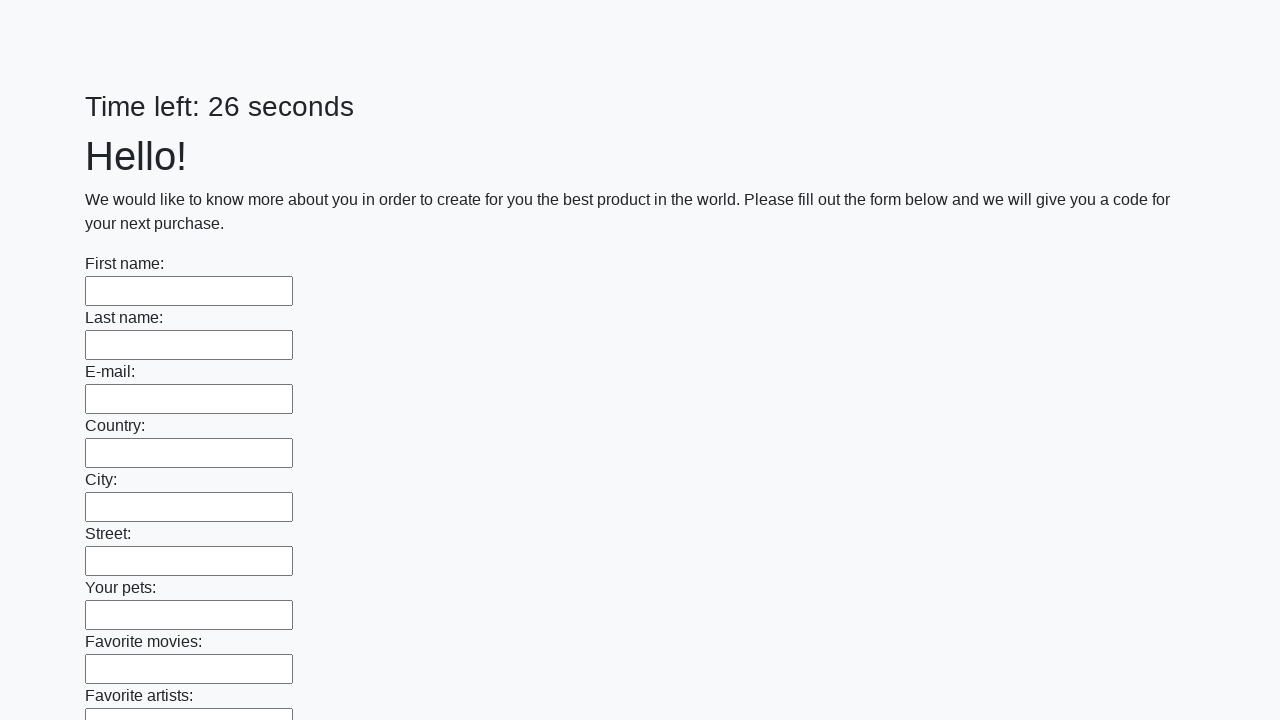

Navigated to huge form page
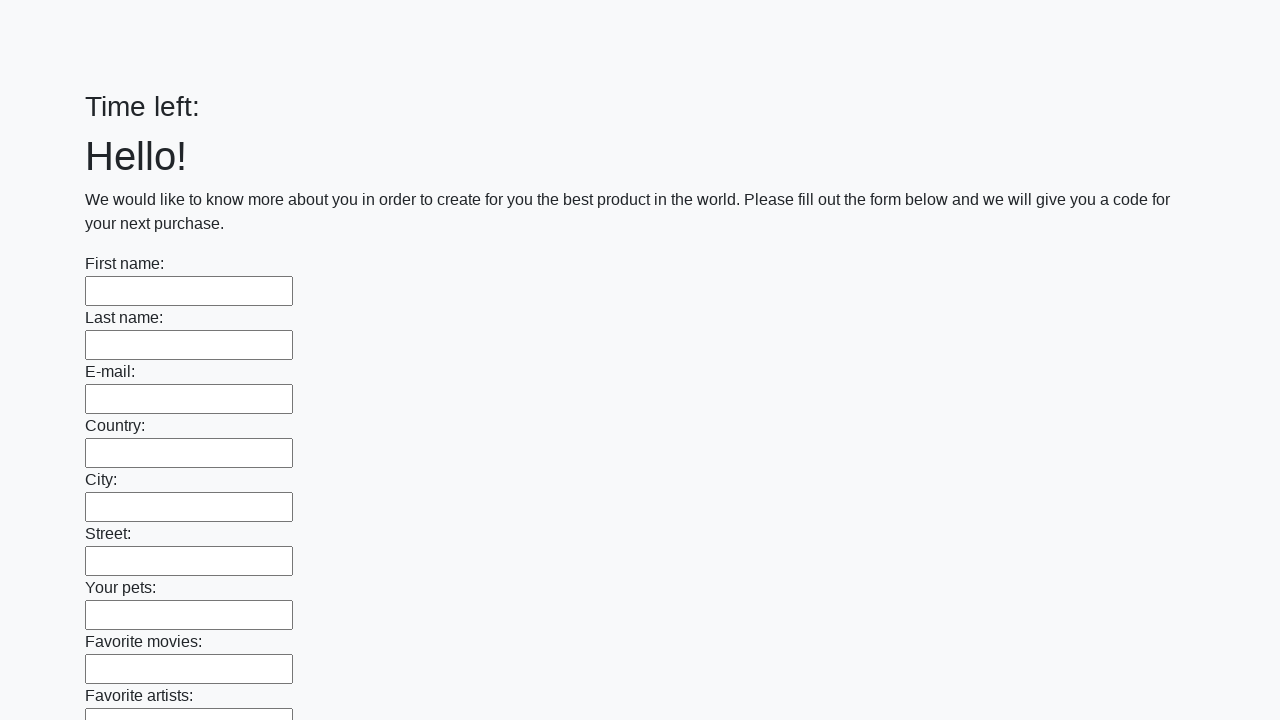

Filled input field with test value on input >> nth=0
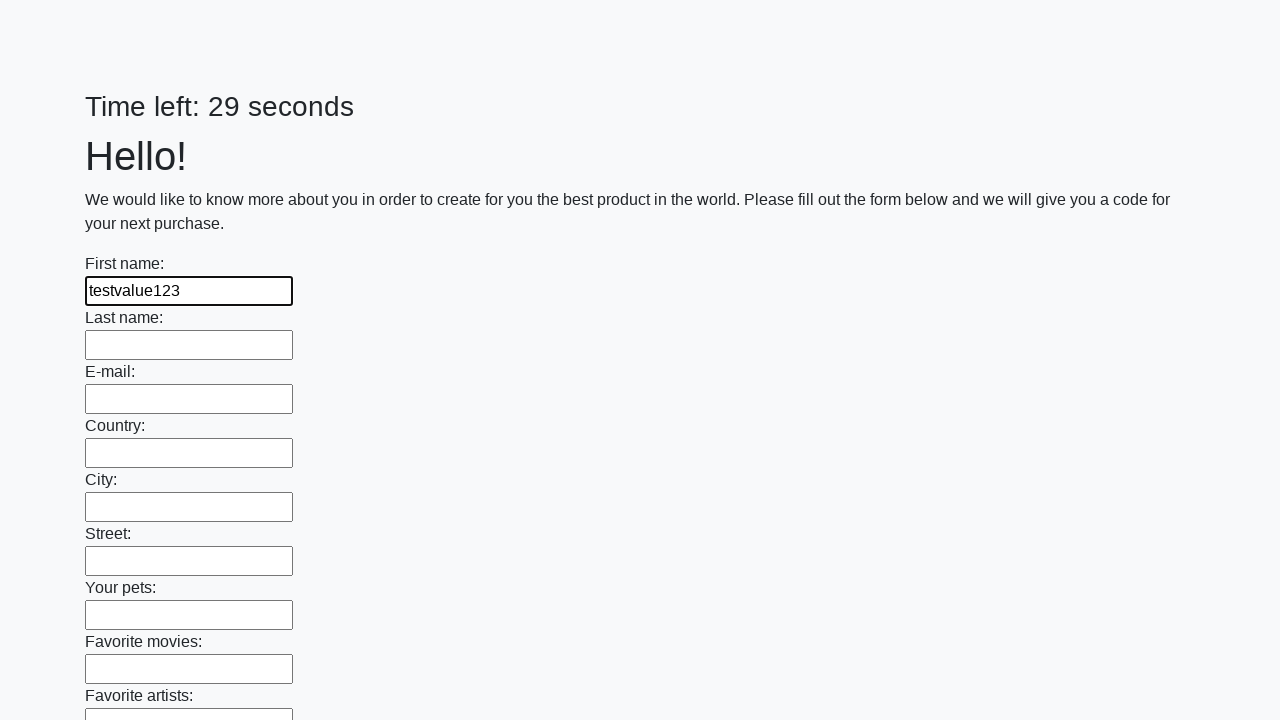

Filled input field with test value on input >> nth=1
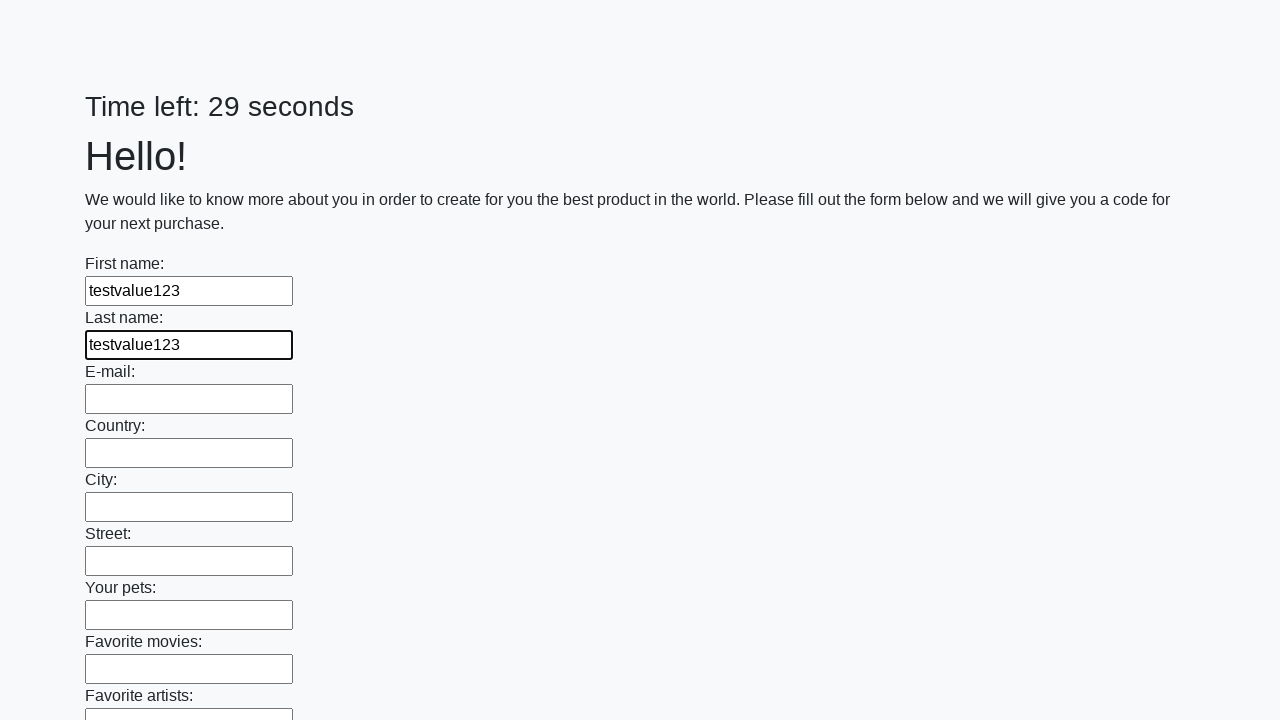

Filled input field with test value on input >> nth=2
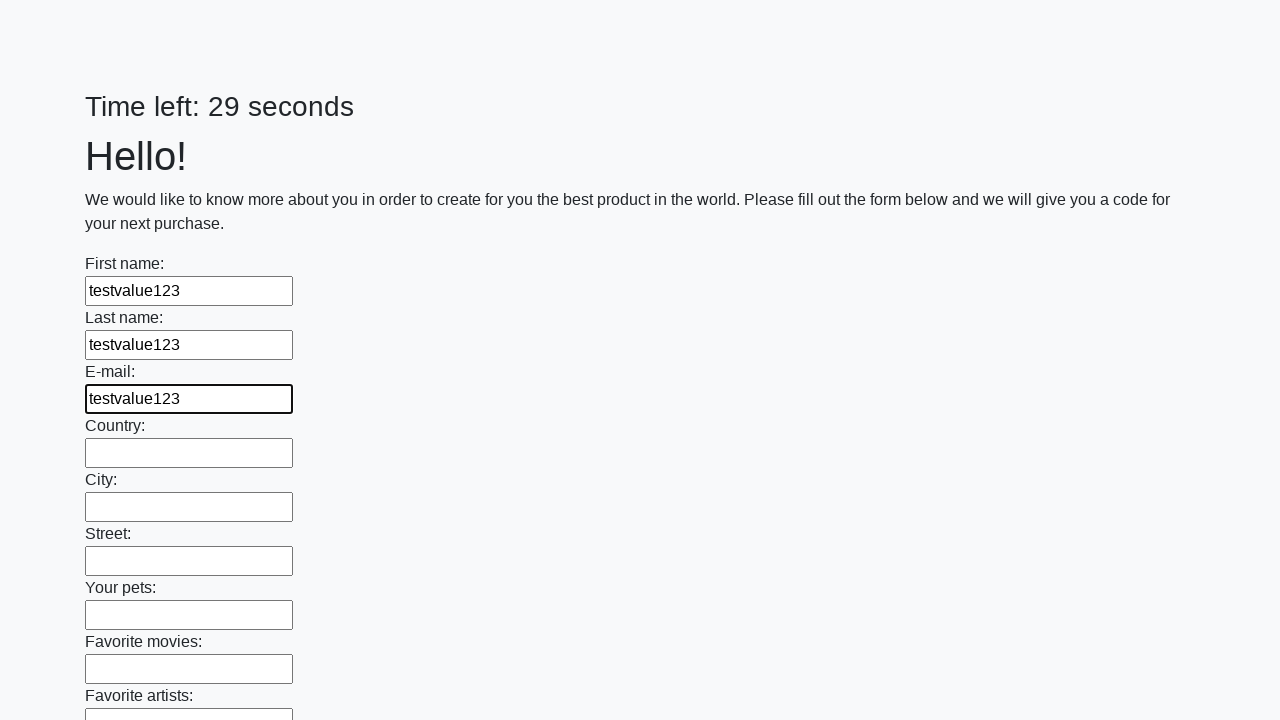

Filled input field with test value on input >> nth=3
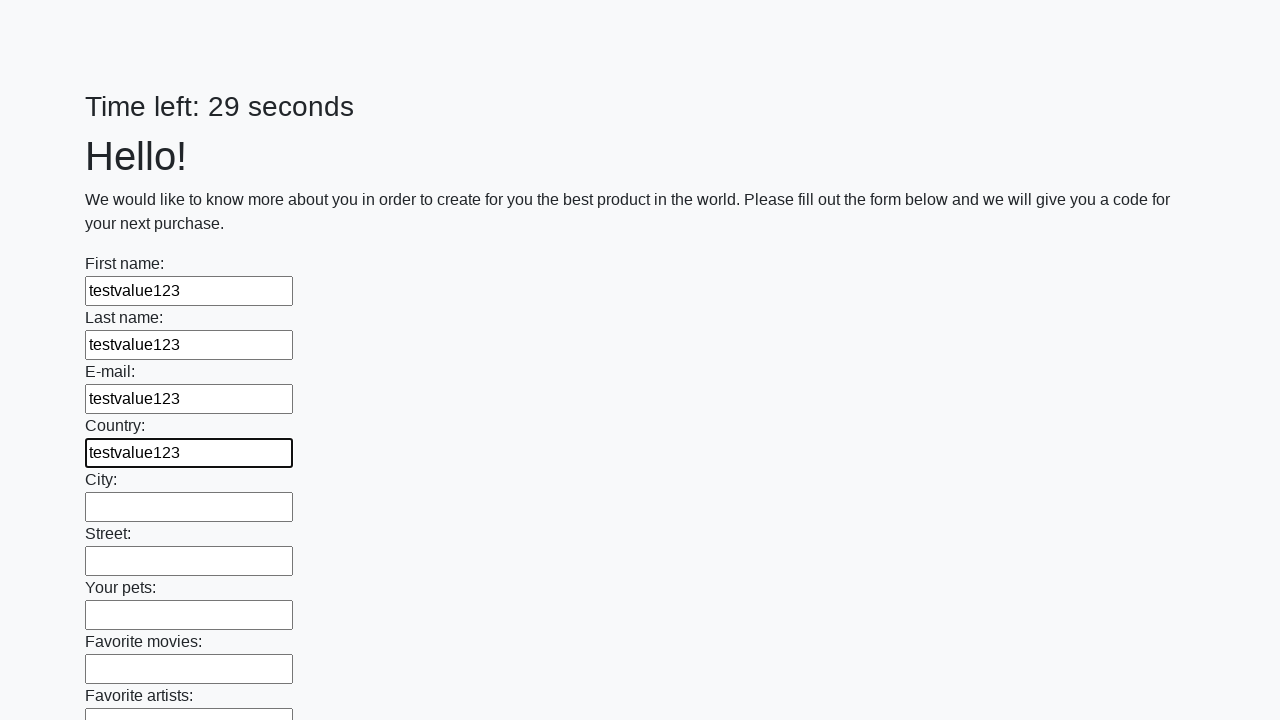

Filled input field with test value on input >> nth=4
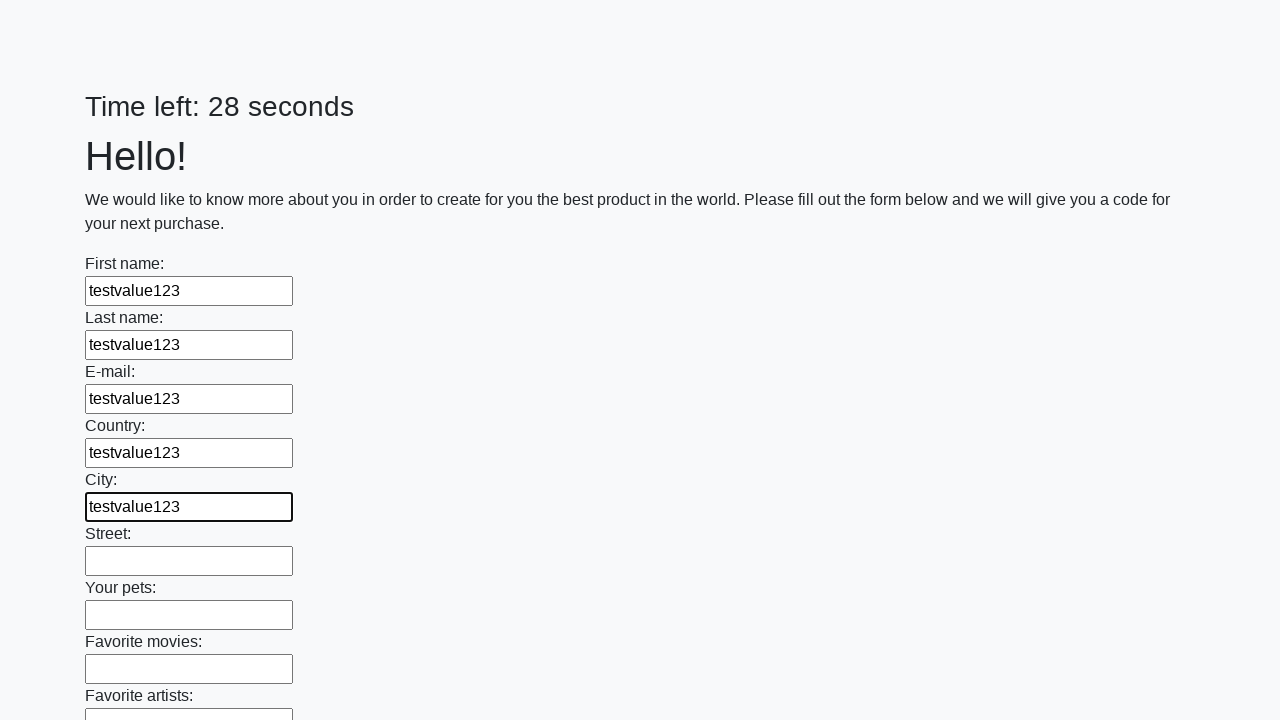

Filled input field with test value on input >> nth=5
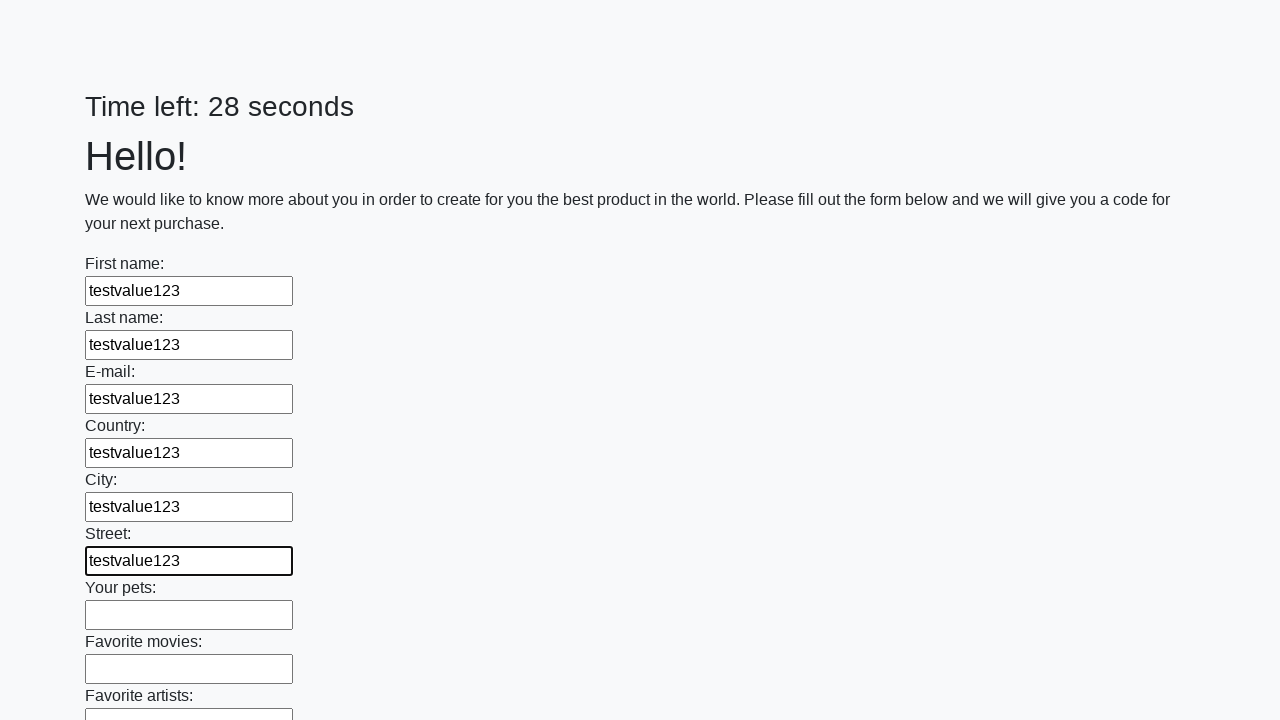

Filled input field with test value on input >> nth=6
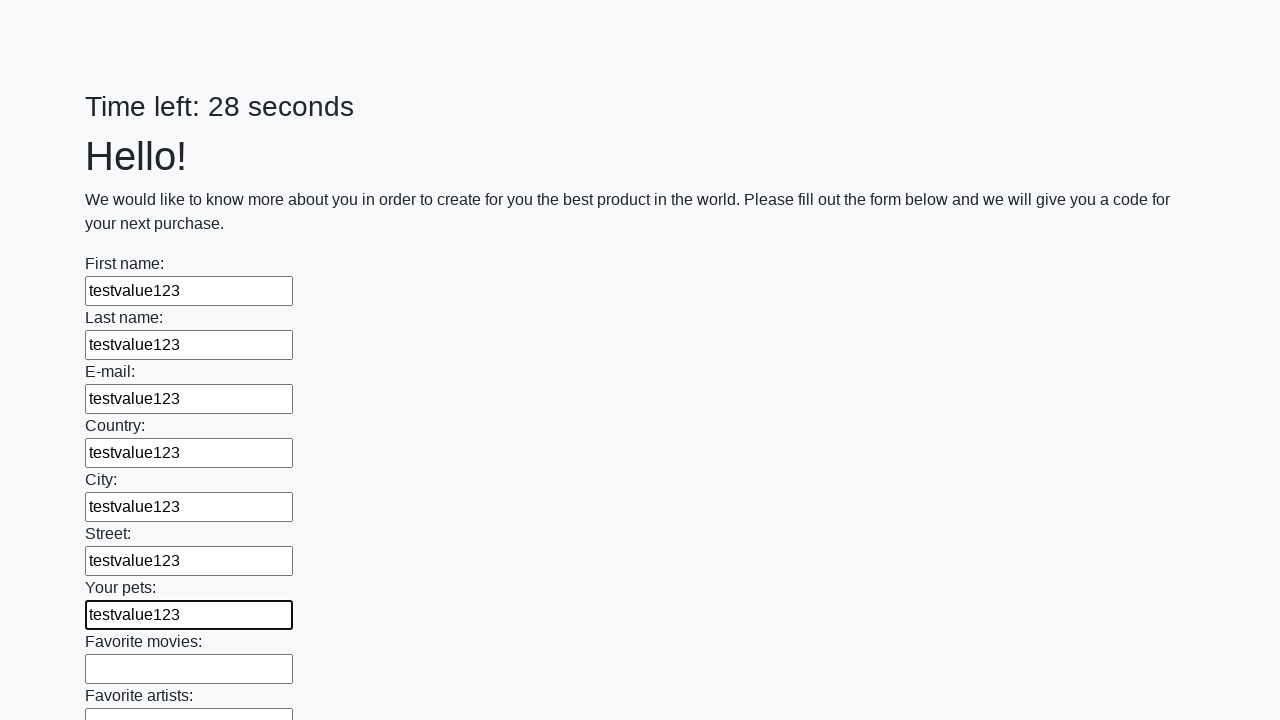

Filled input field with test value on input >> nth=7
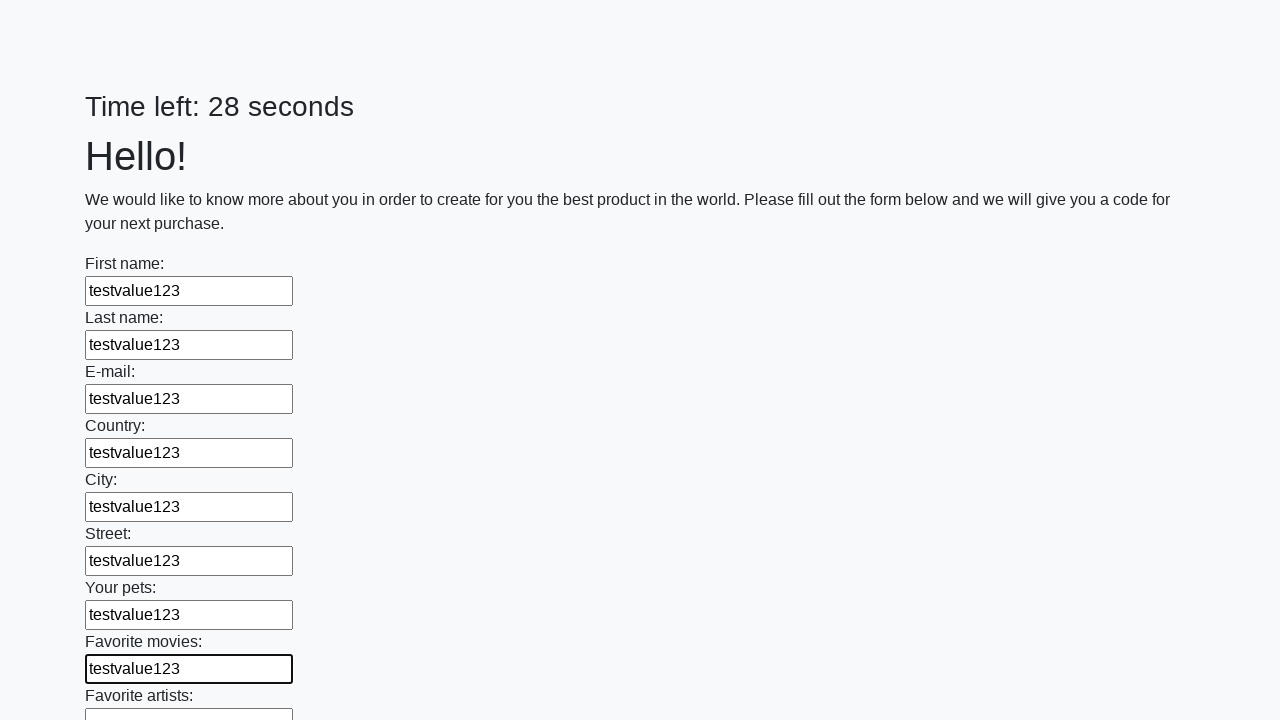

Filled input field with test value on input >> nth=8
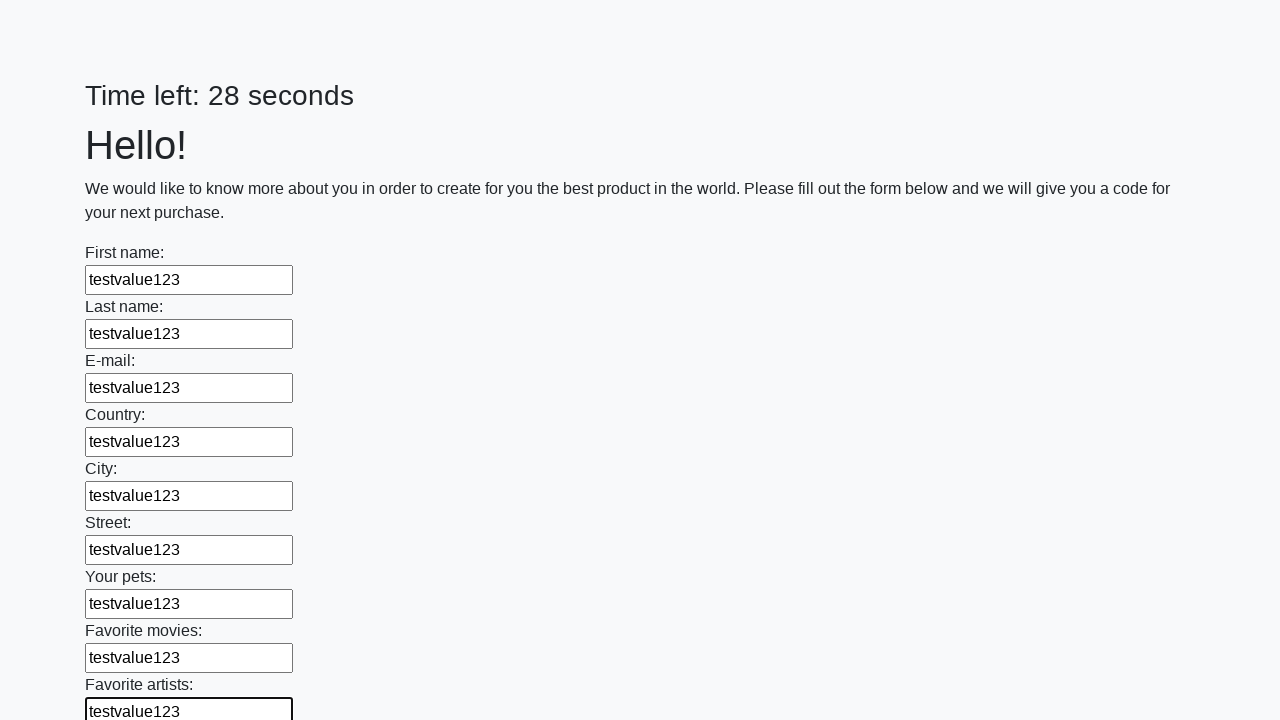

Filled input field with test value on input >> nth=9
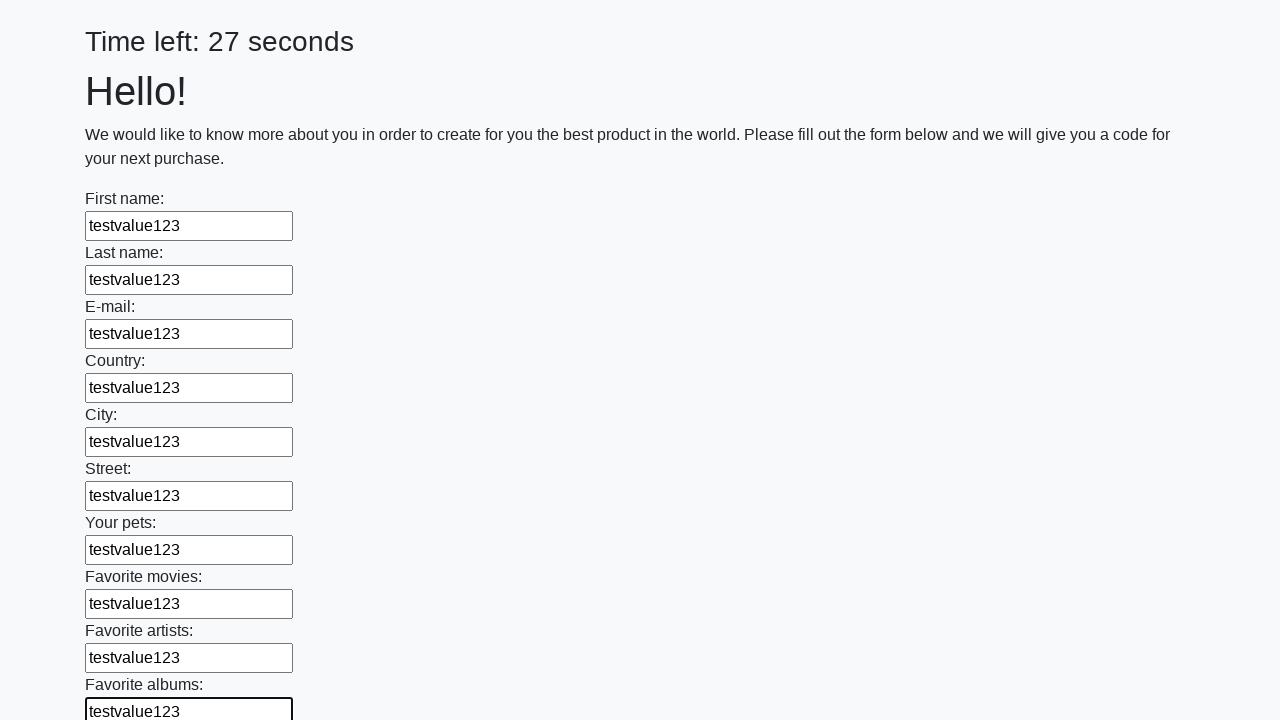

Filled input field with test value on input >> nth=10
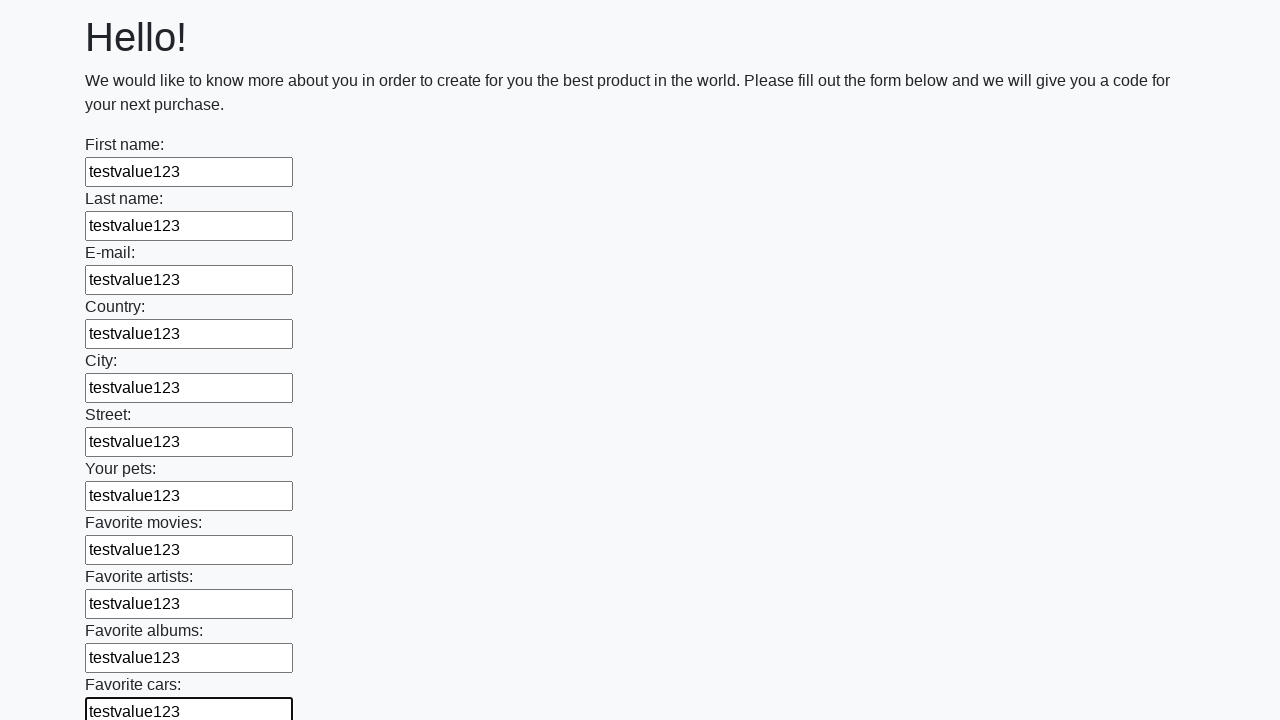

Filled input field with test value on input >> nth=11
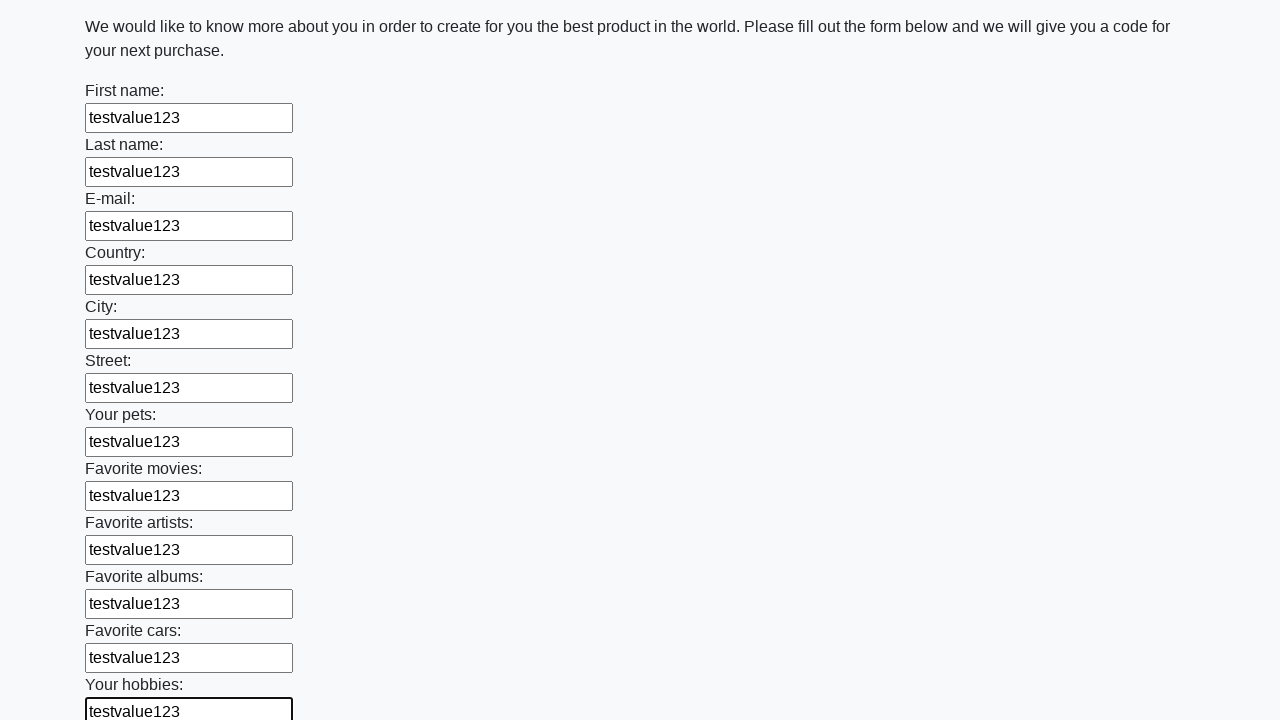

Filled input field with test value on input >> nth=12
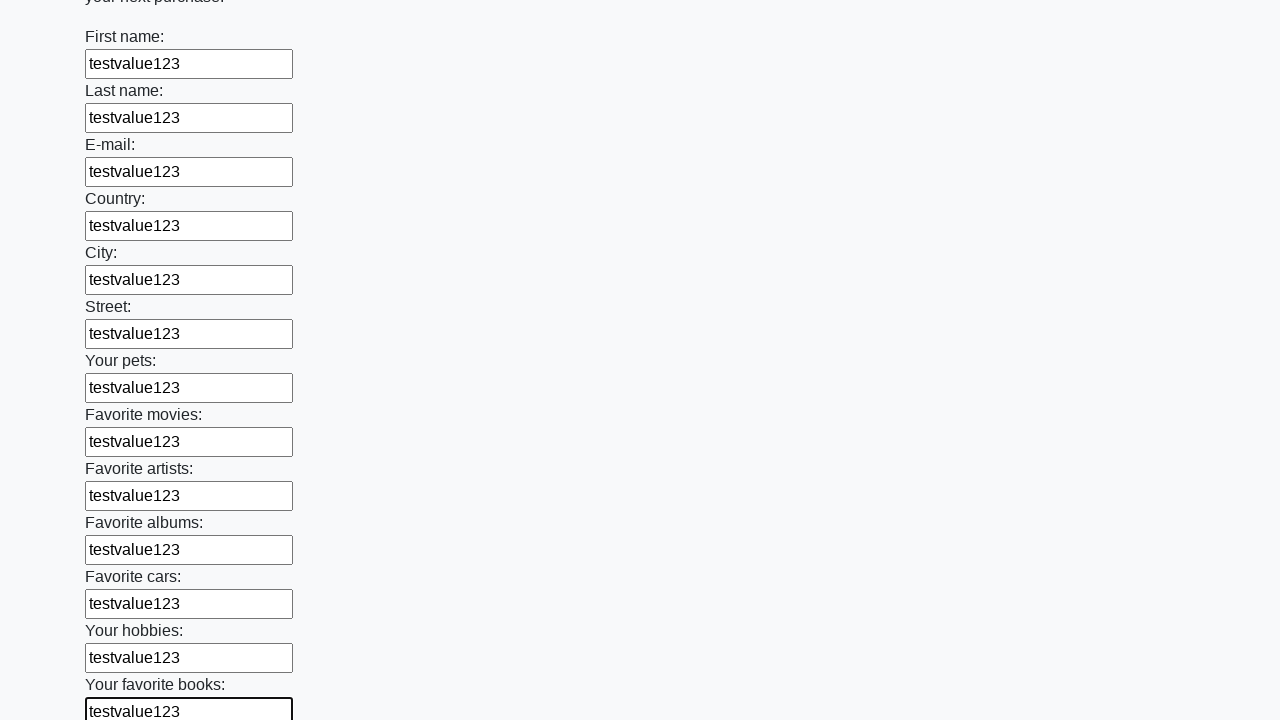

Filled input field with test value on input >> nth=13
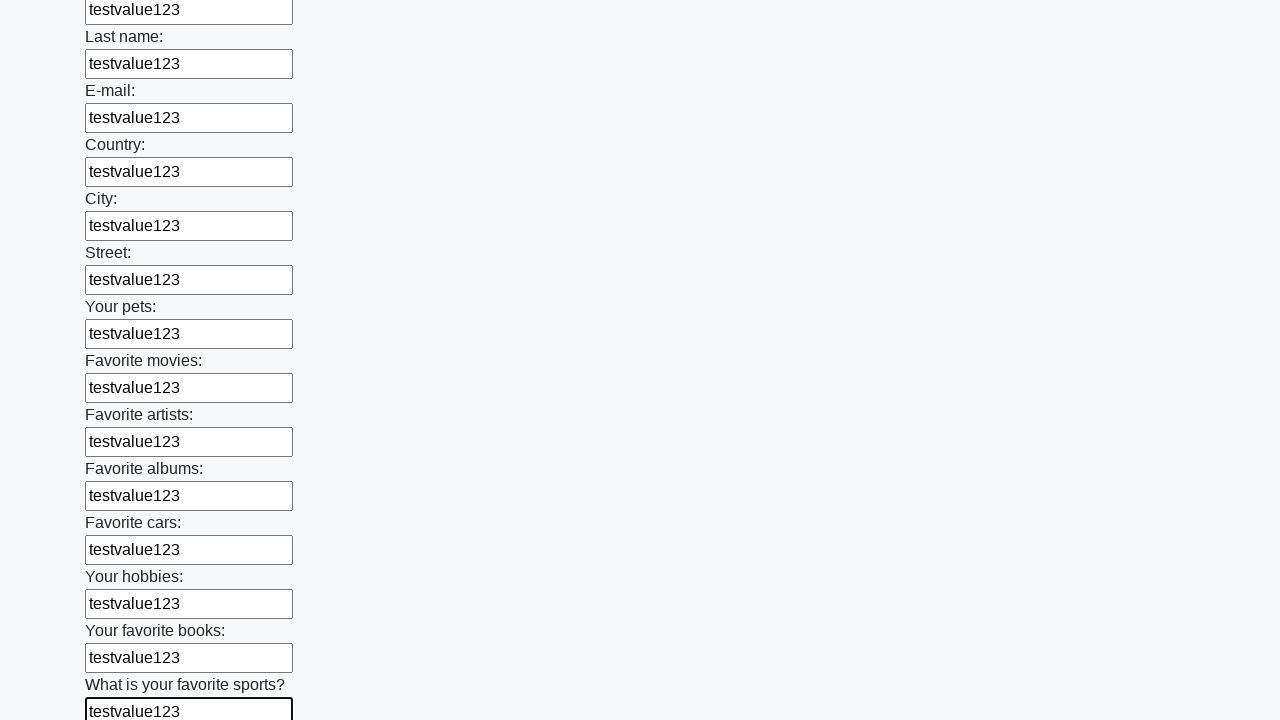

Filled input field with test value on input >> nth=14
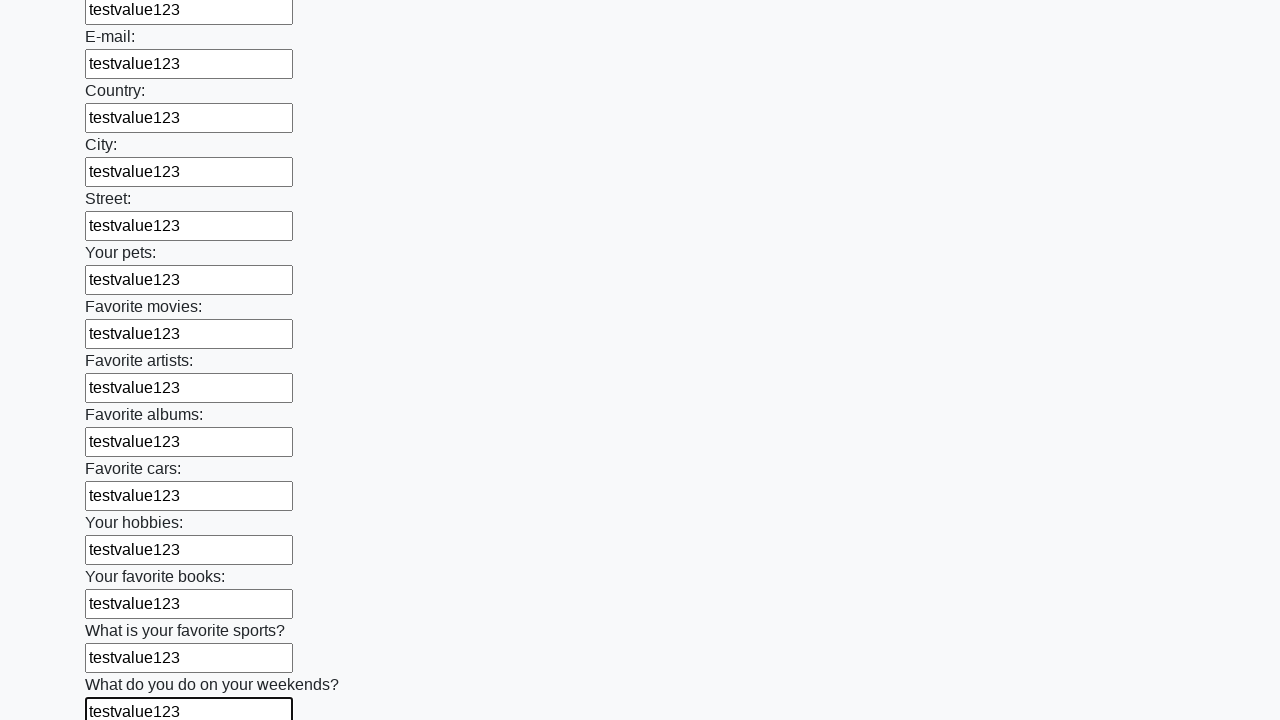

Filled input field with test value on input >> nth=15
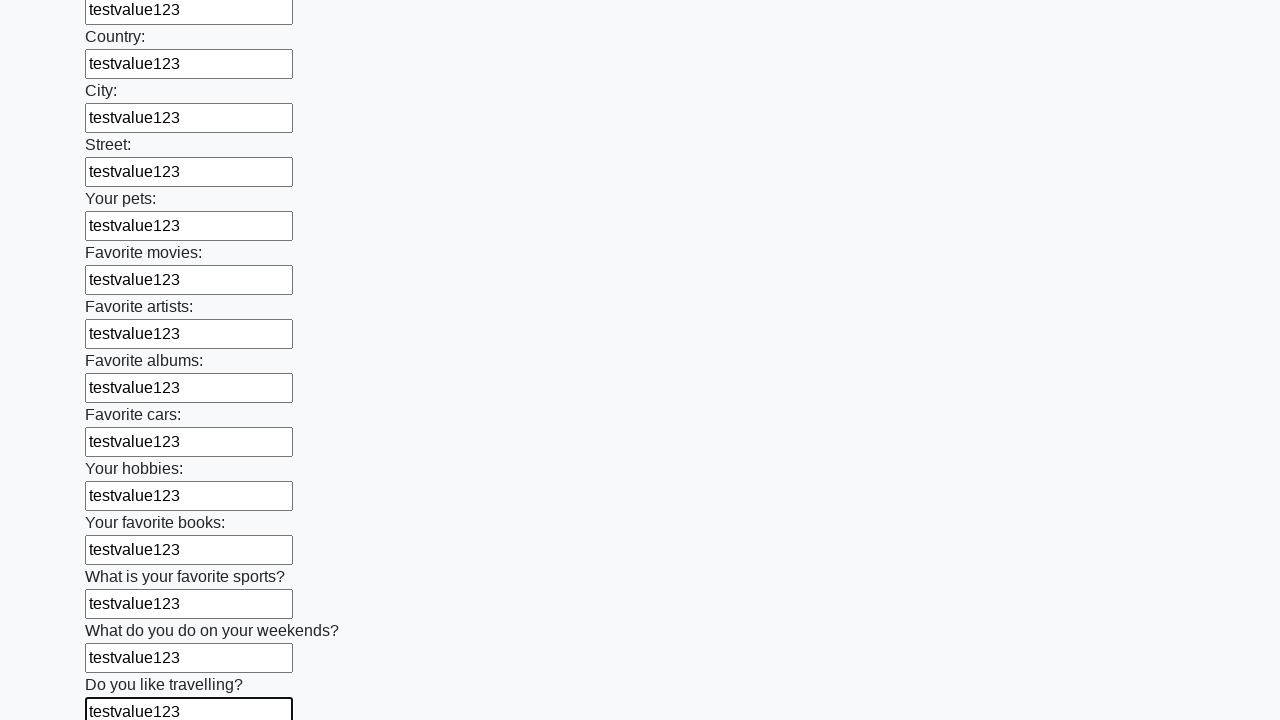

Filled input field with test value on input >> nth=16
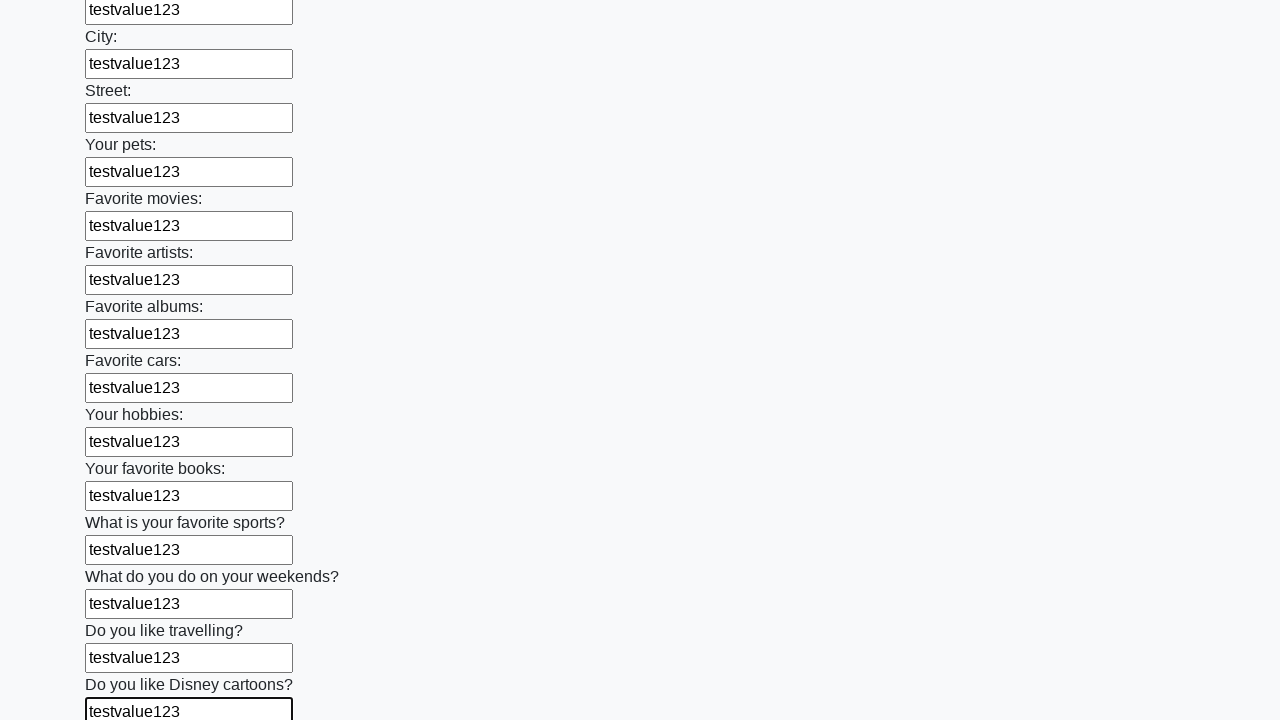

Filled input field with test value on input >> nth=17
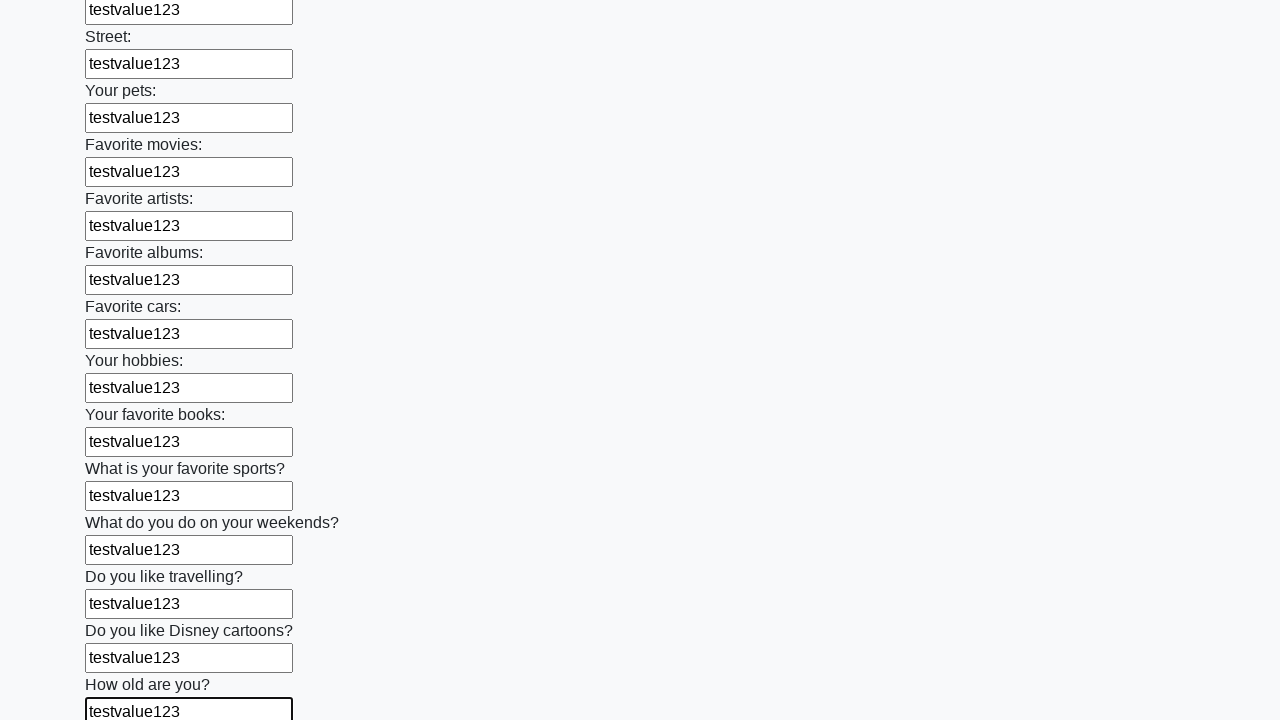

Filled input field with test value on input >> nth=18
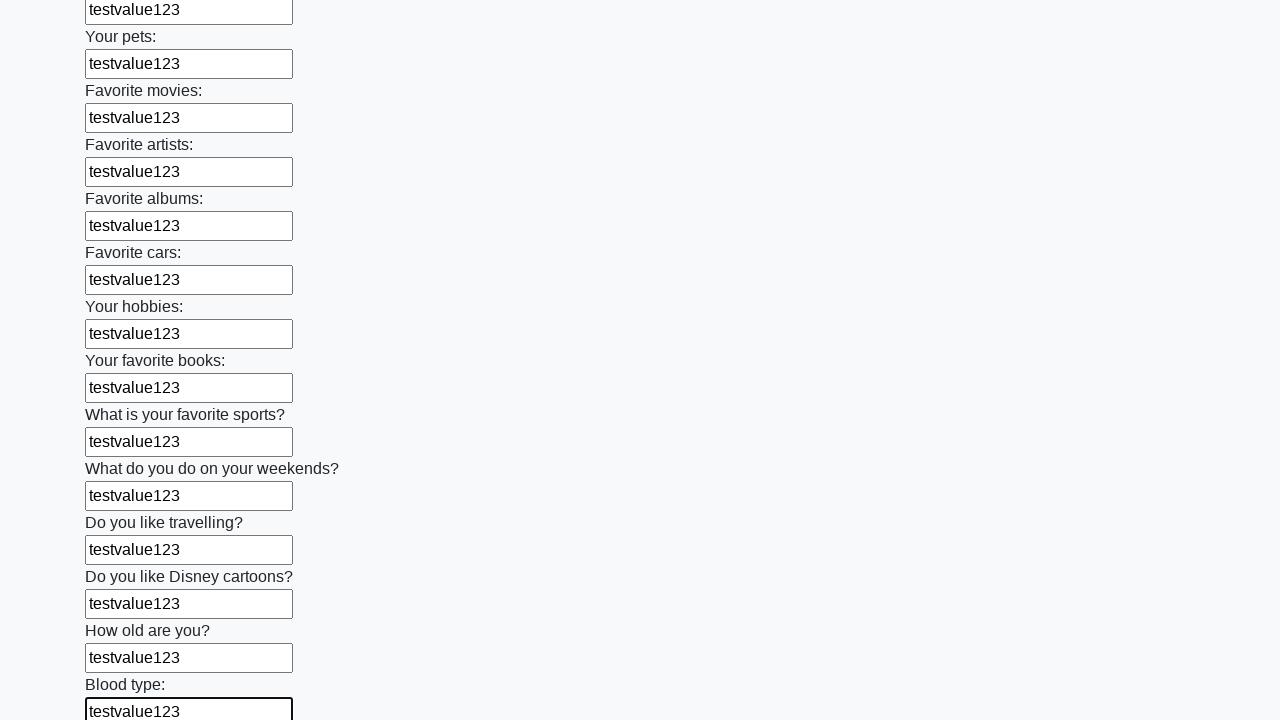

Filled input field with test value on input >> nth=19
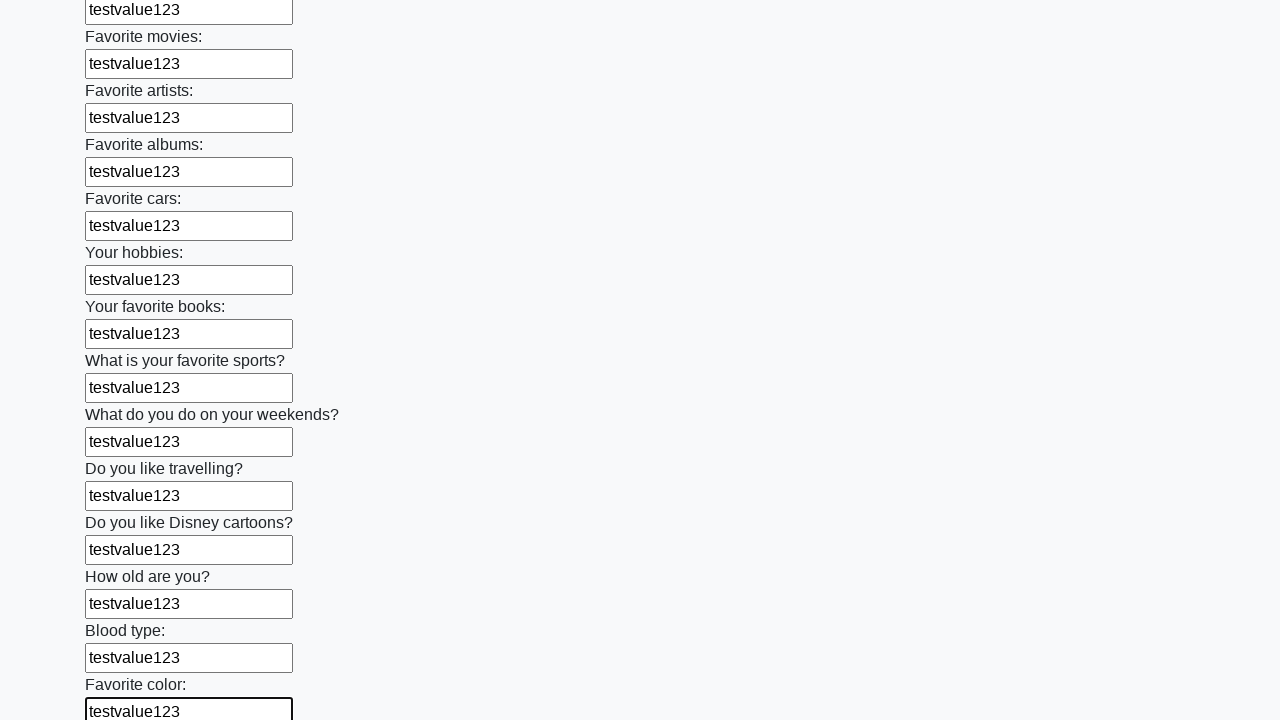

Filled input field with test value on input >> nth=20
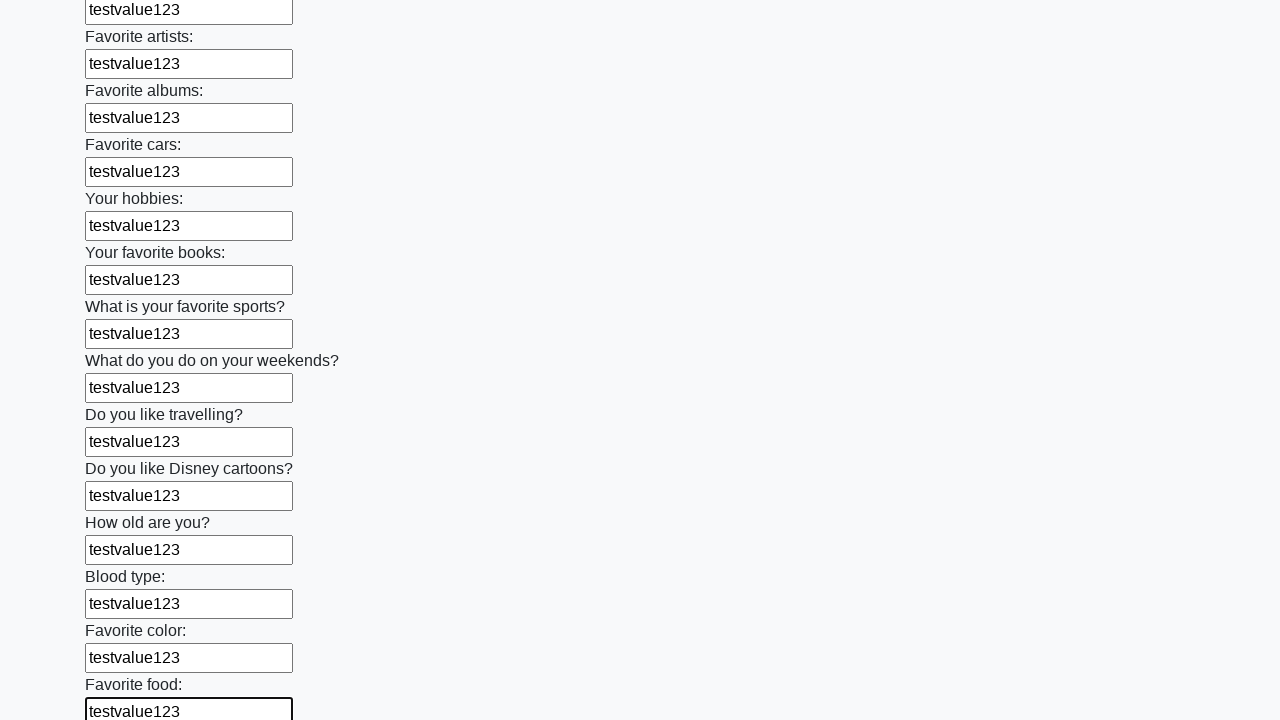

Filled input field with test value on input >> nth=21
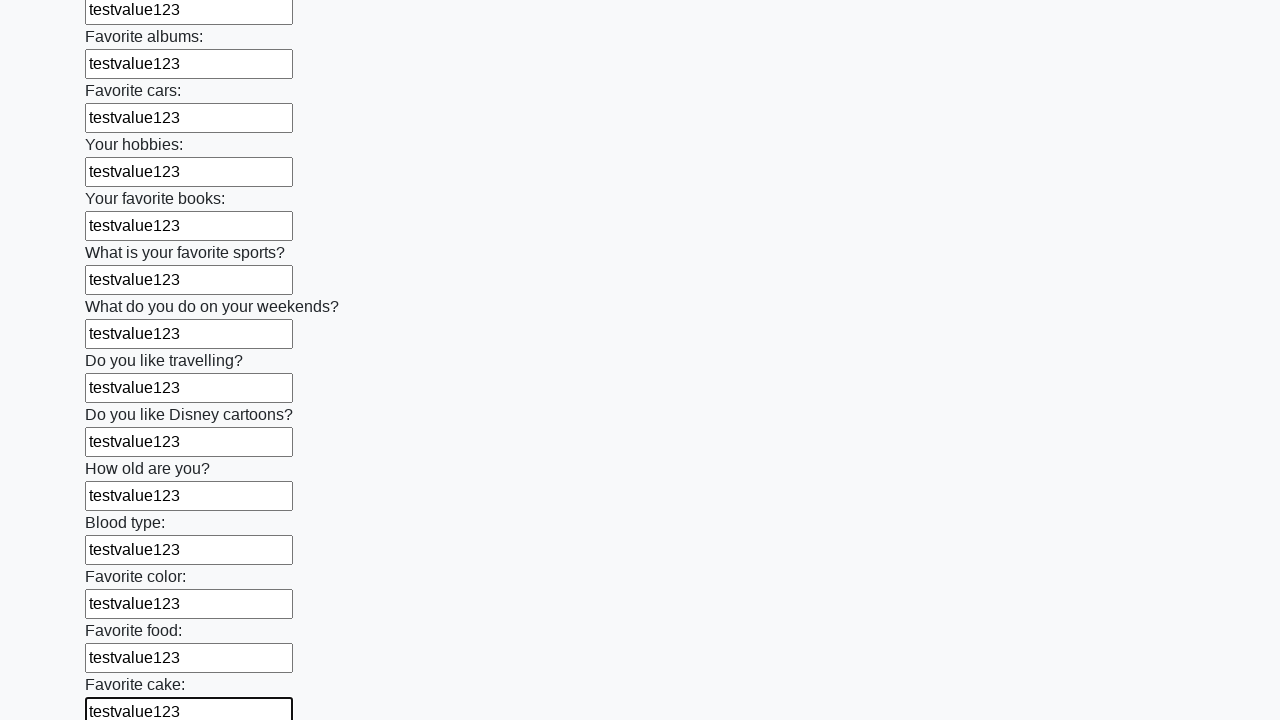

Filled input field with test value on input >> nth=22
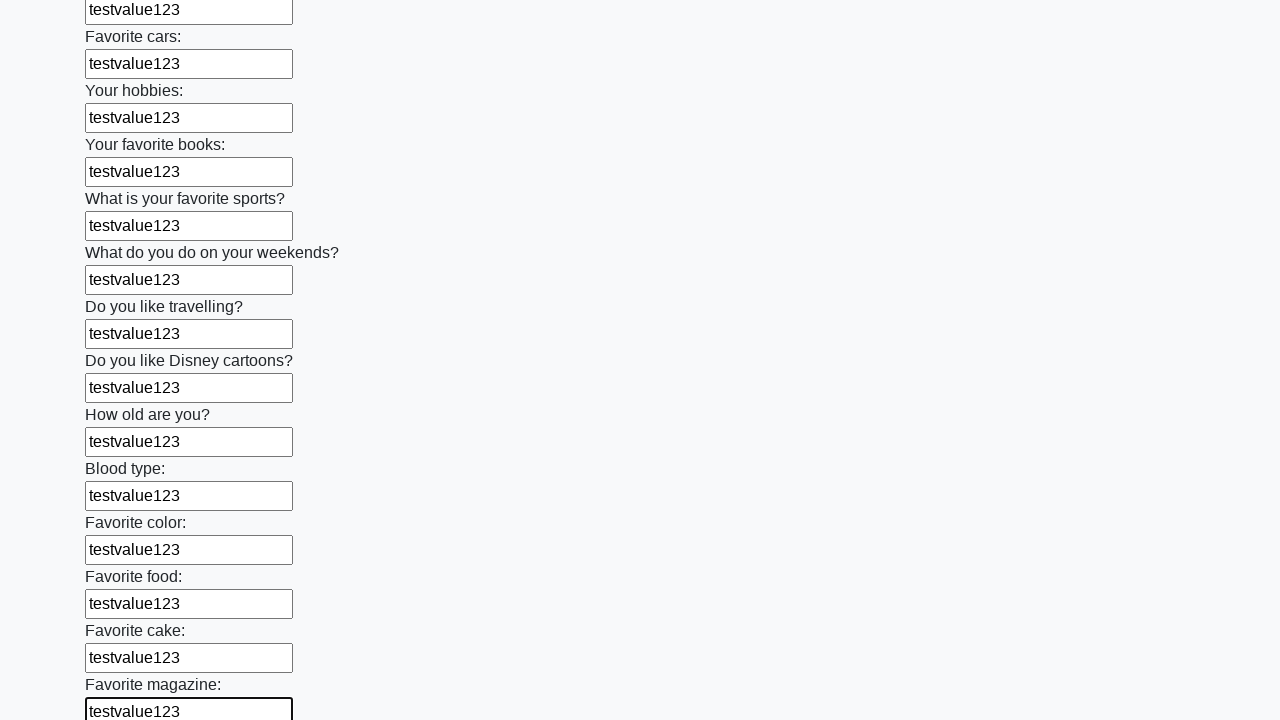

Filled input field with test value on input >> nth=23
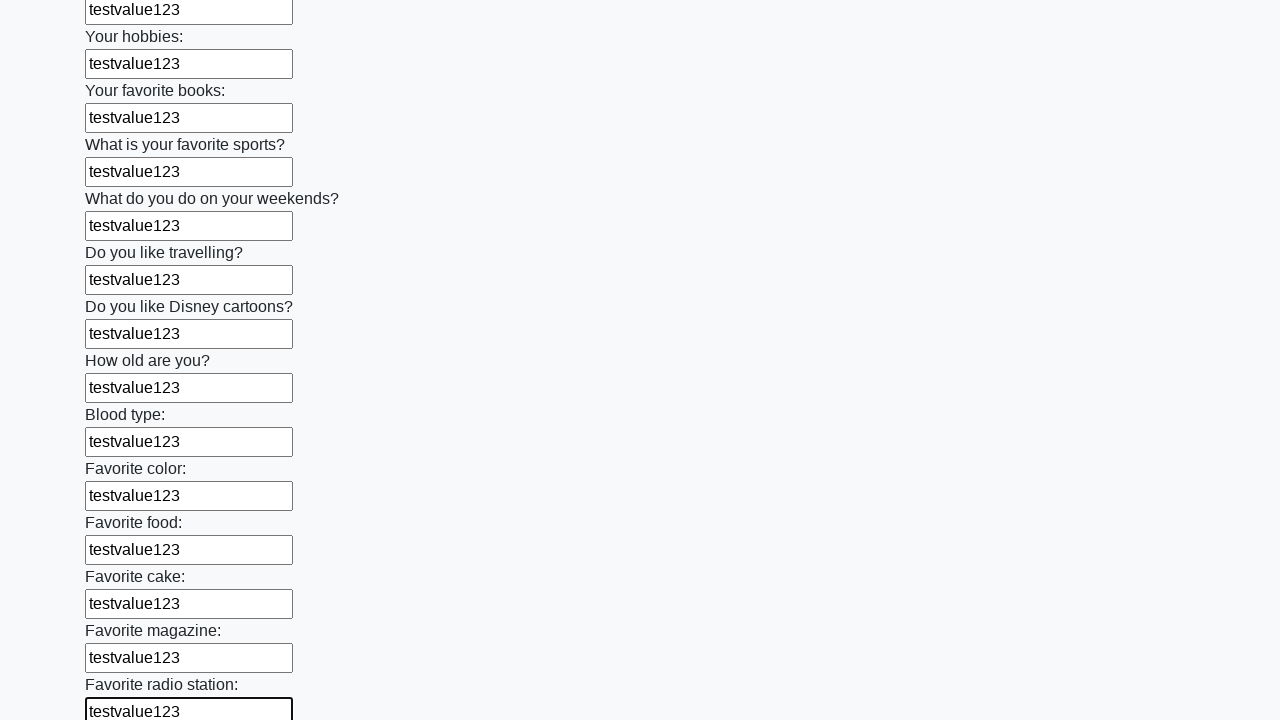

Filled input field with test value on input >> nth=24
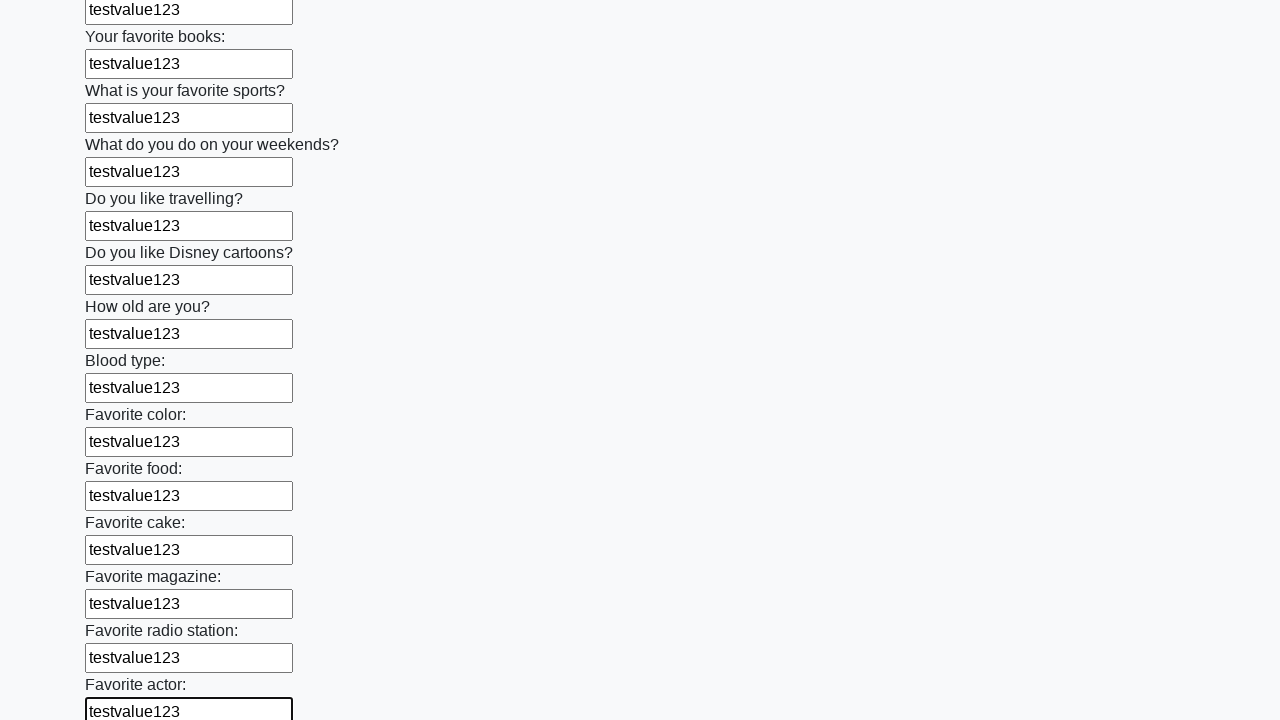

Filled input field with test value on input >> nth=25
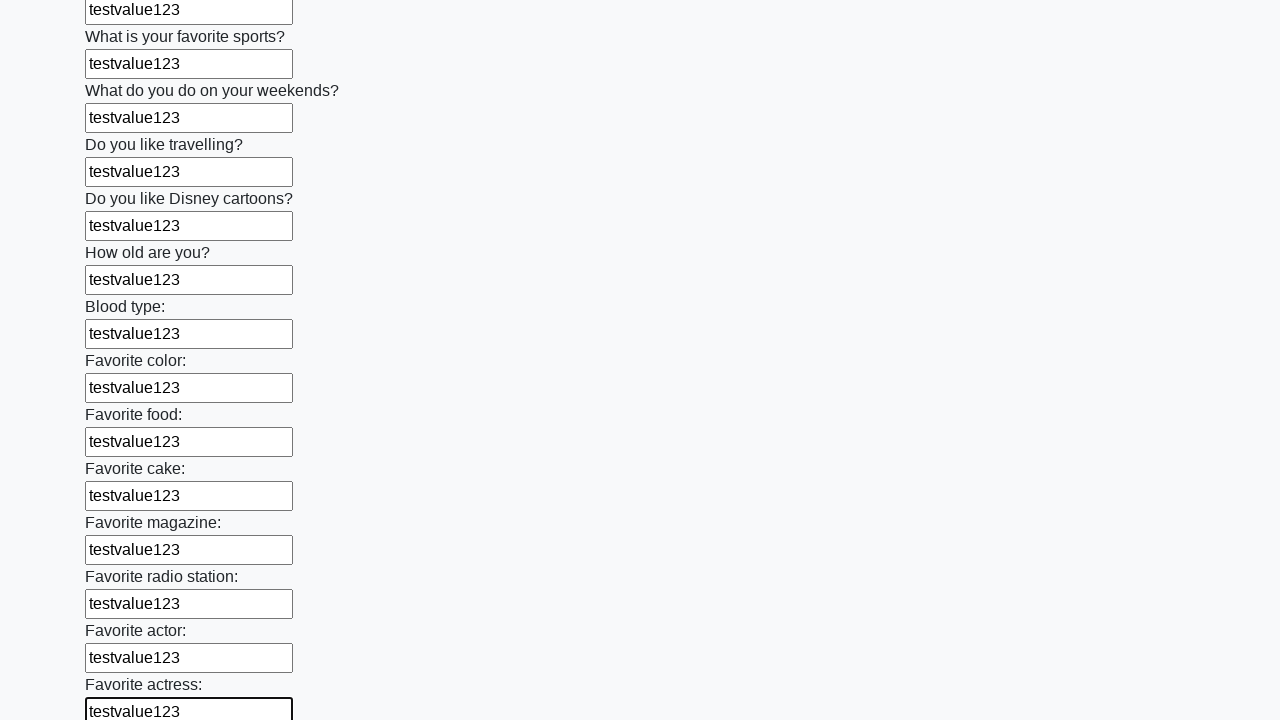

Filled input field with test value on input >> nth=26
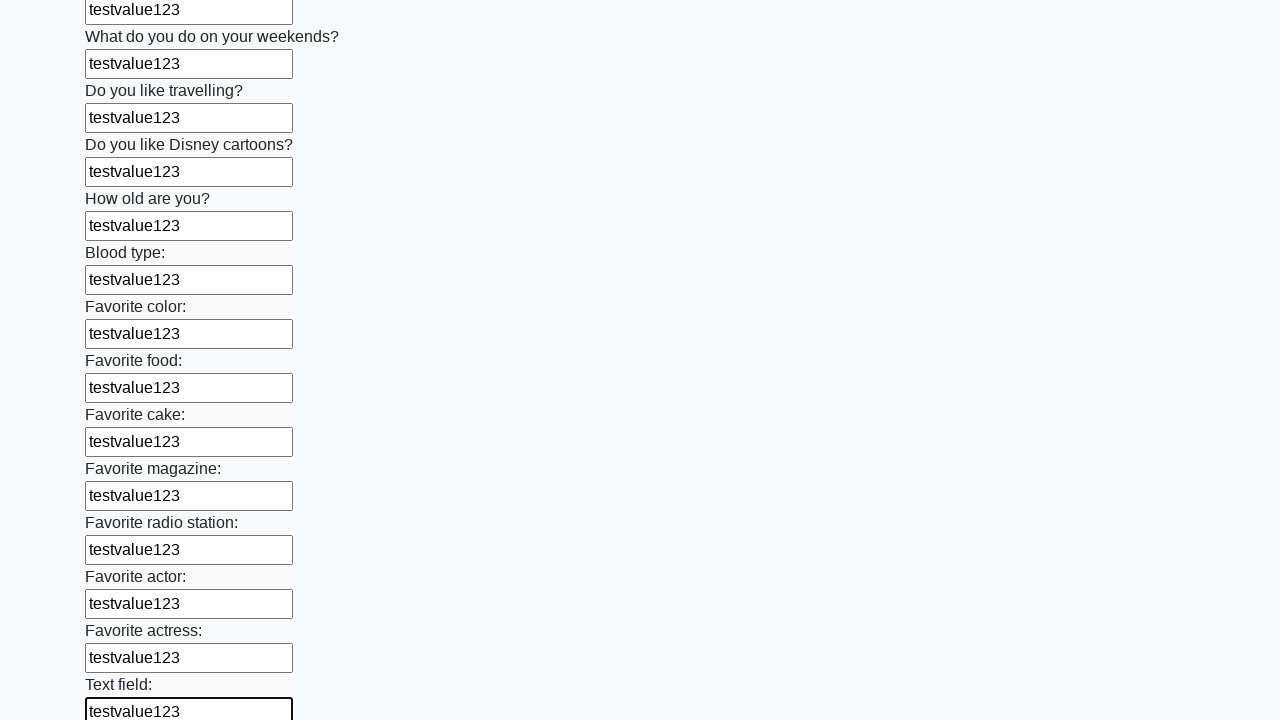

Filled input field with test value on input >> nth=27
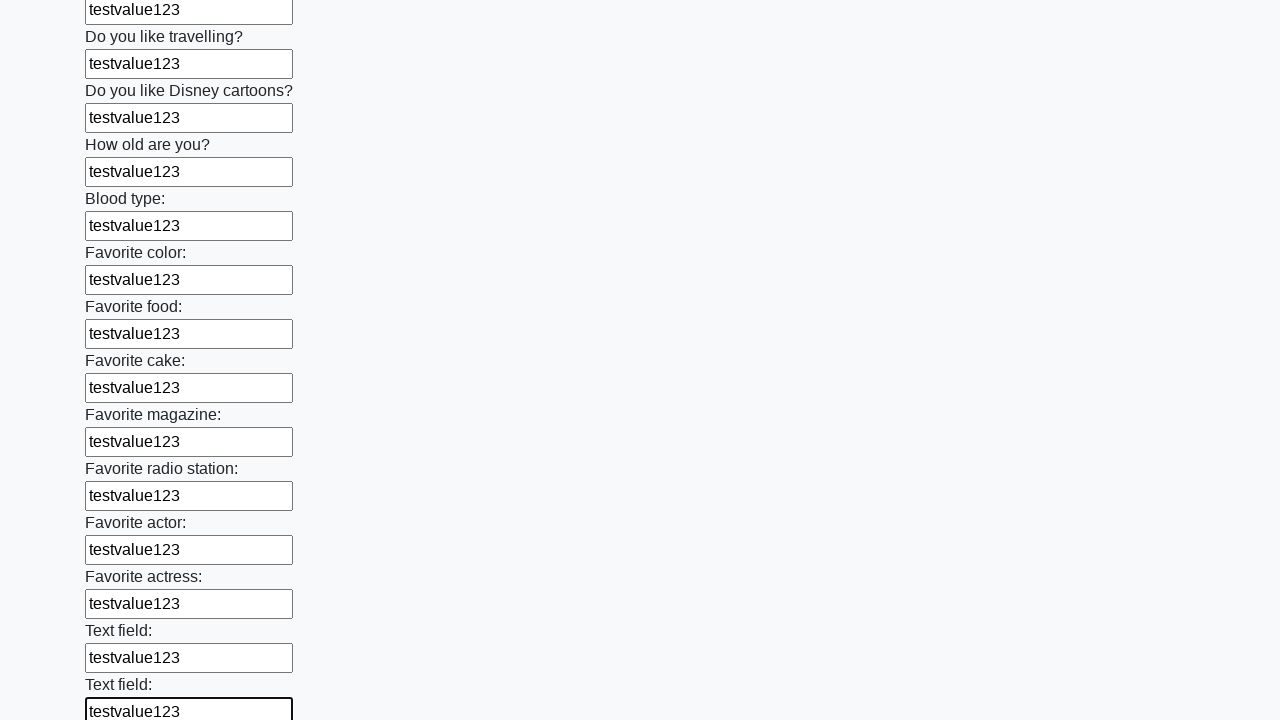

Filled input field with test value on input >> nth=28
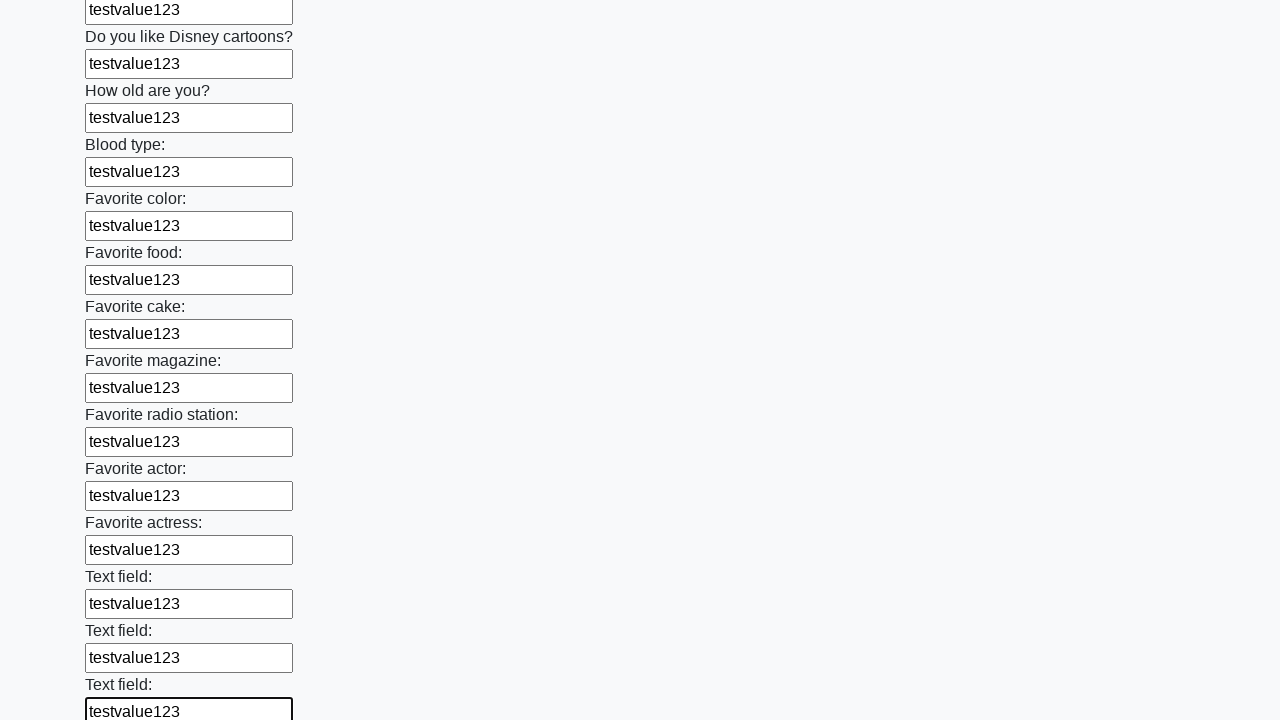

Filled input field with test value on input >> nth=29
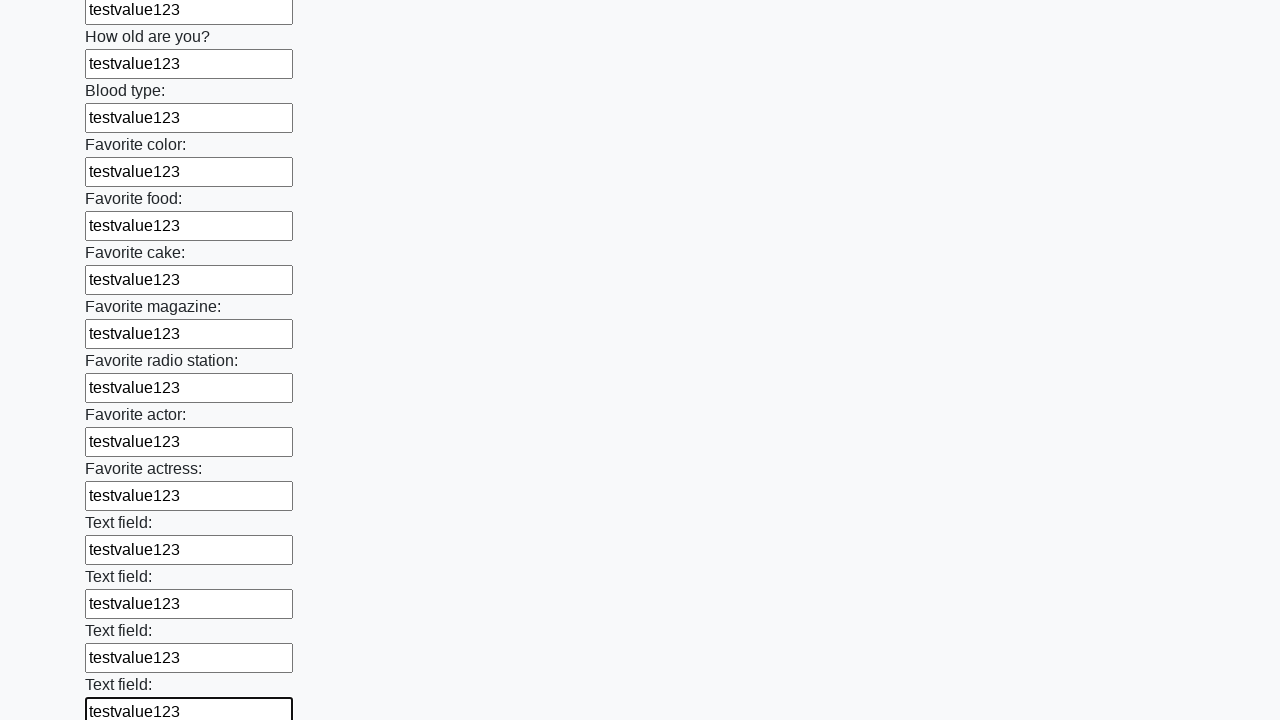

Filled input field with test value on input >> nth=30
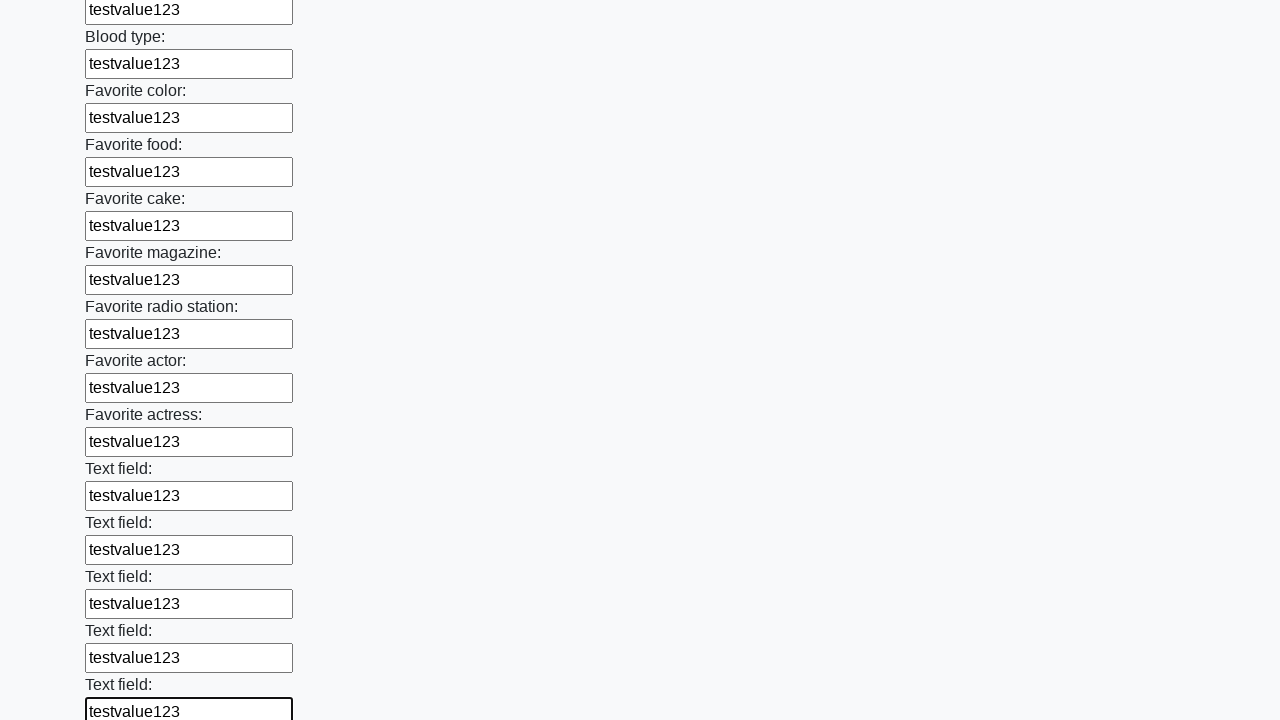

Filled input field with test value on input >> nth=31
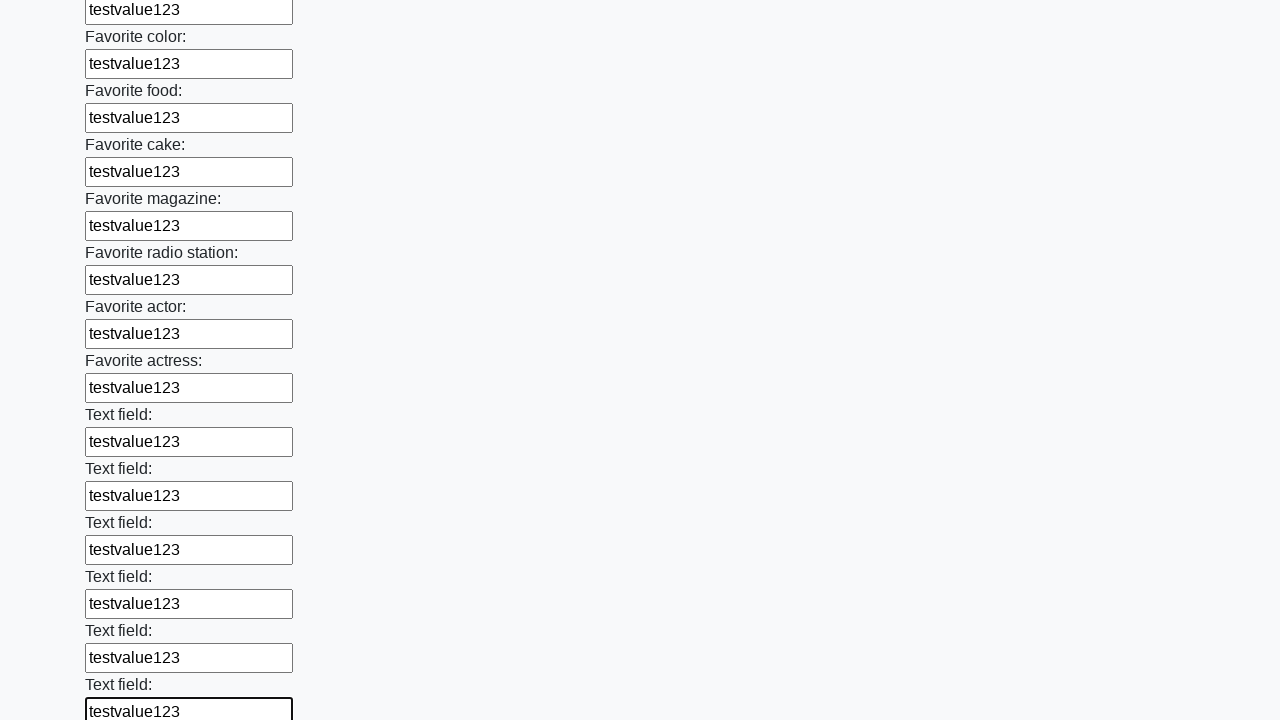

Filled input field with test value on input >> nth=32
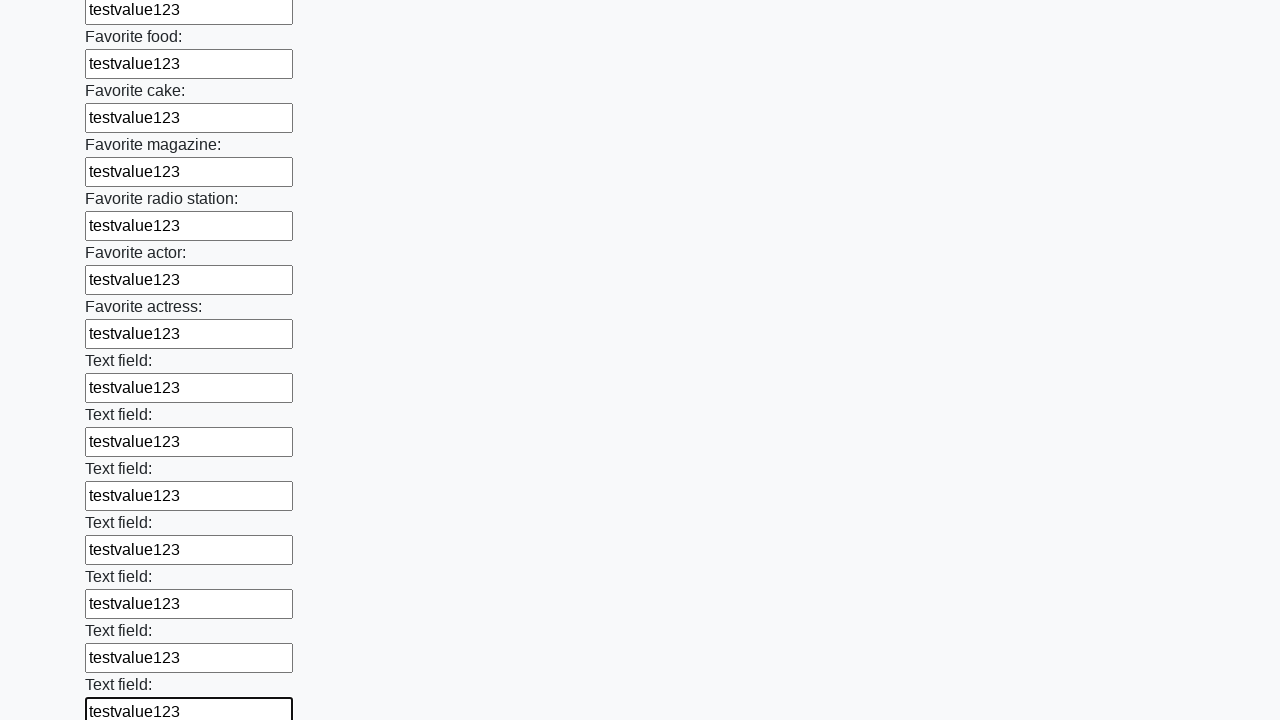

Filled input field with test value on input >> nth=33
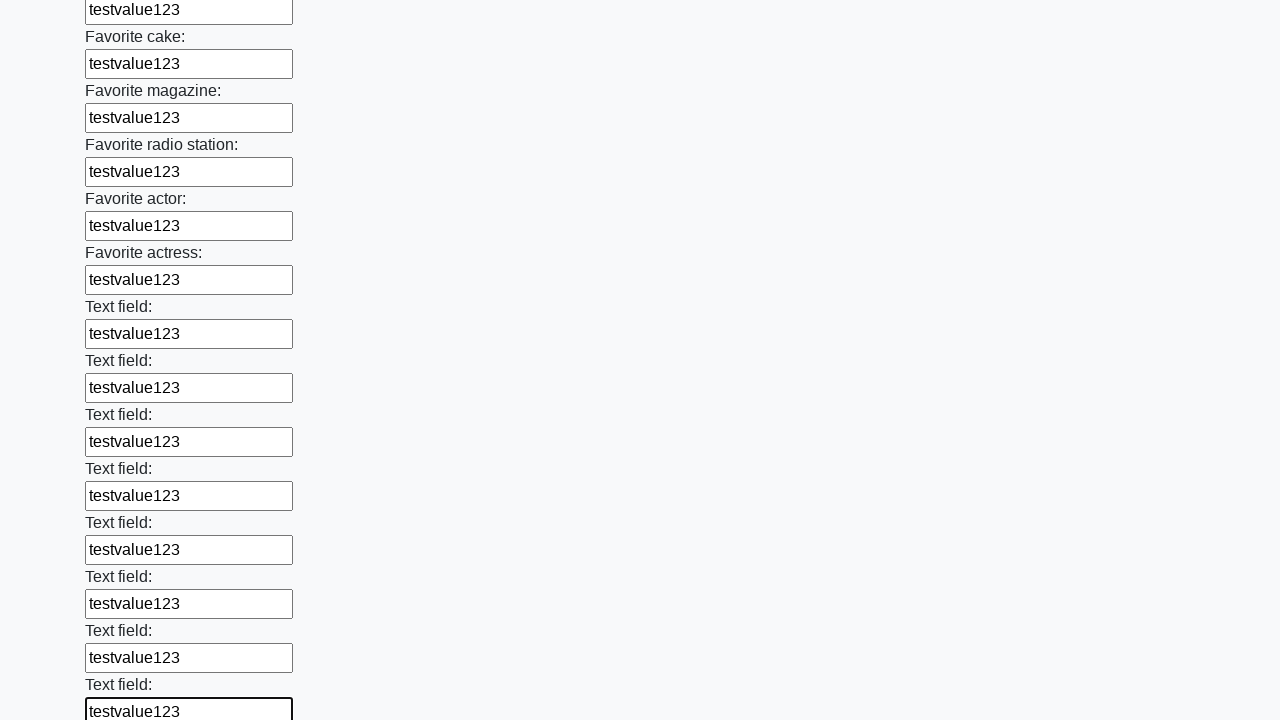

Filled input field with test value on input >> nth=34
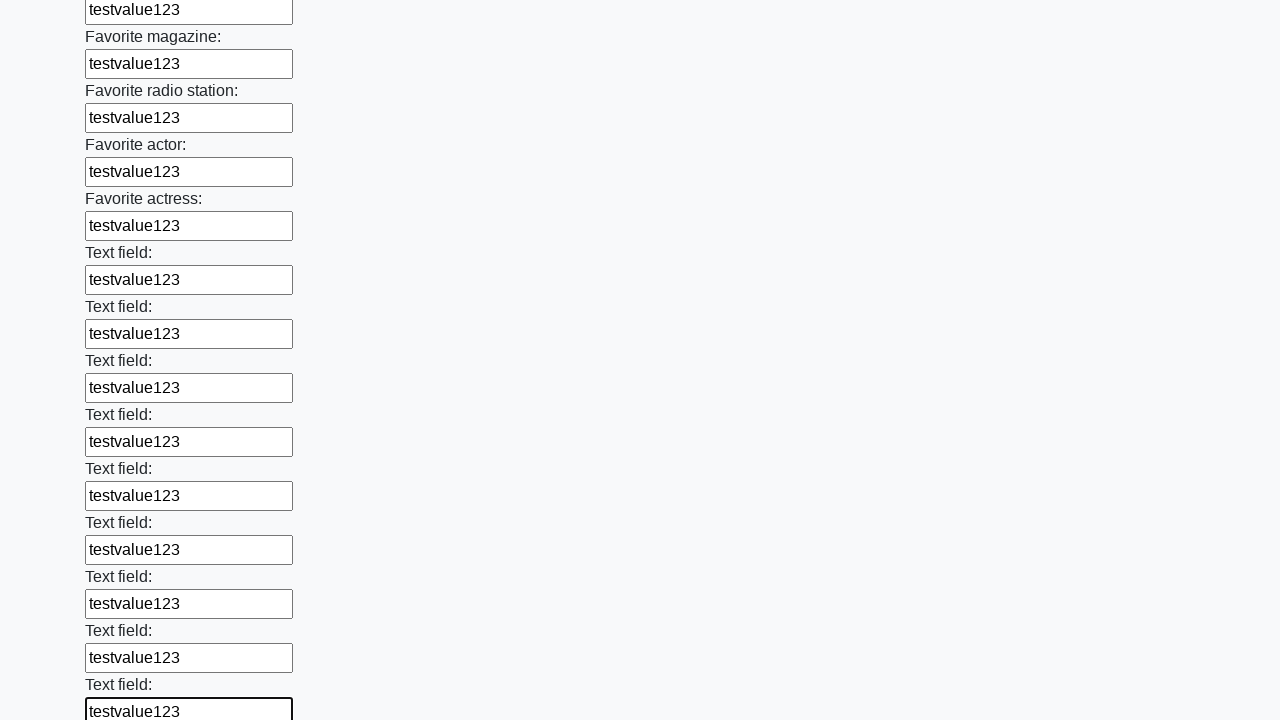

Filled input field with test value on input >> nth=35
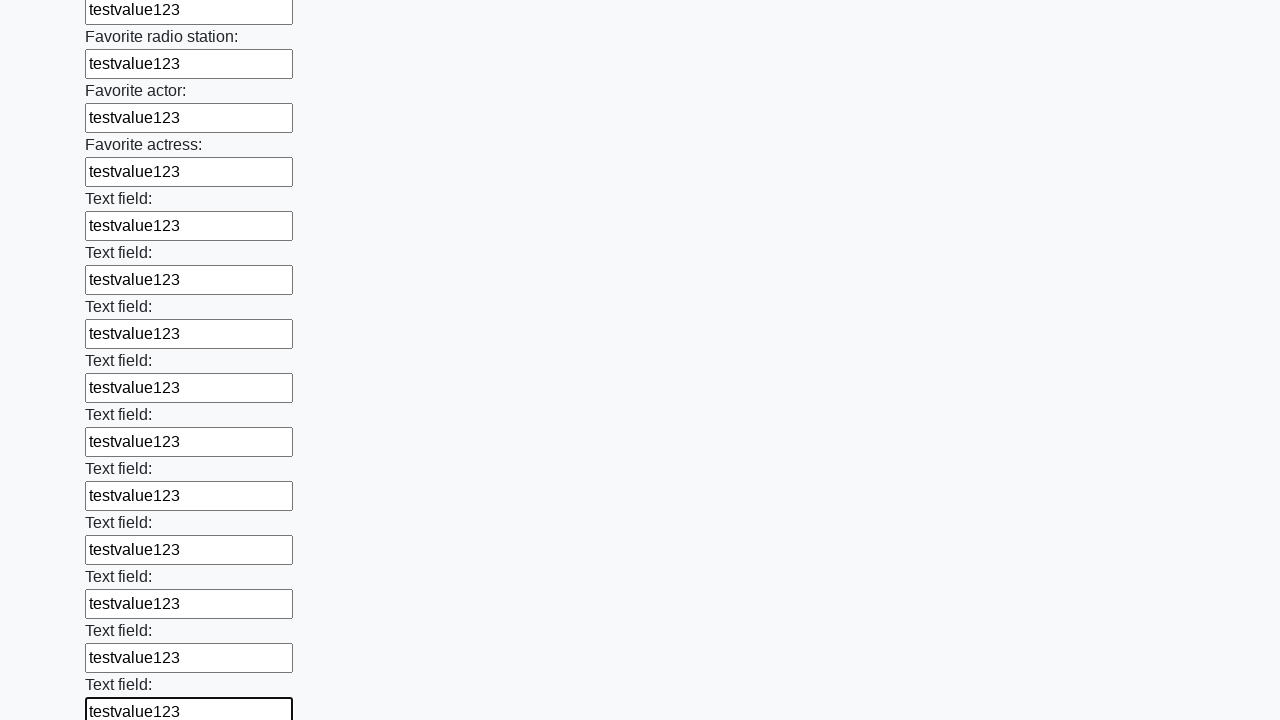

Filled input field with test value on input >> nth=36
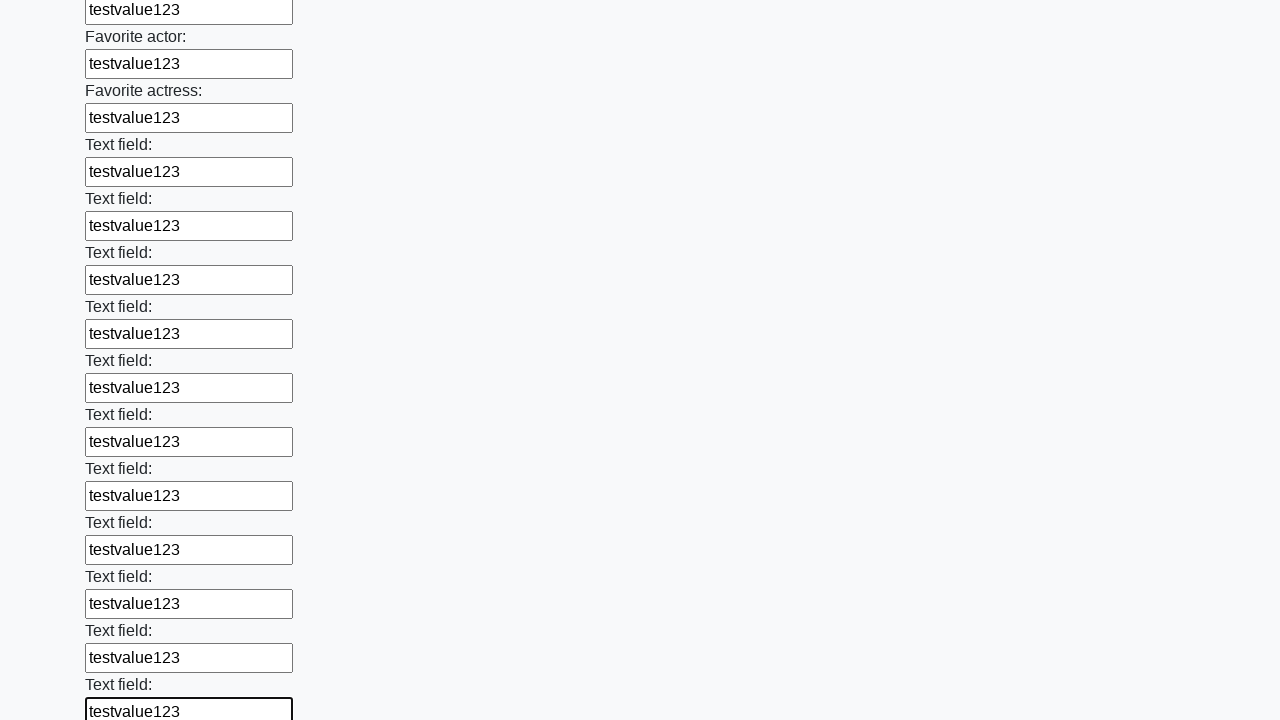

Filled input field with test value on input >> nth=37
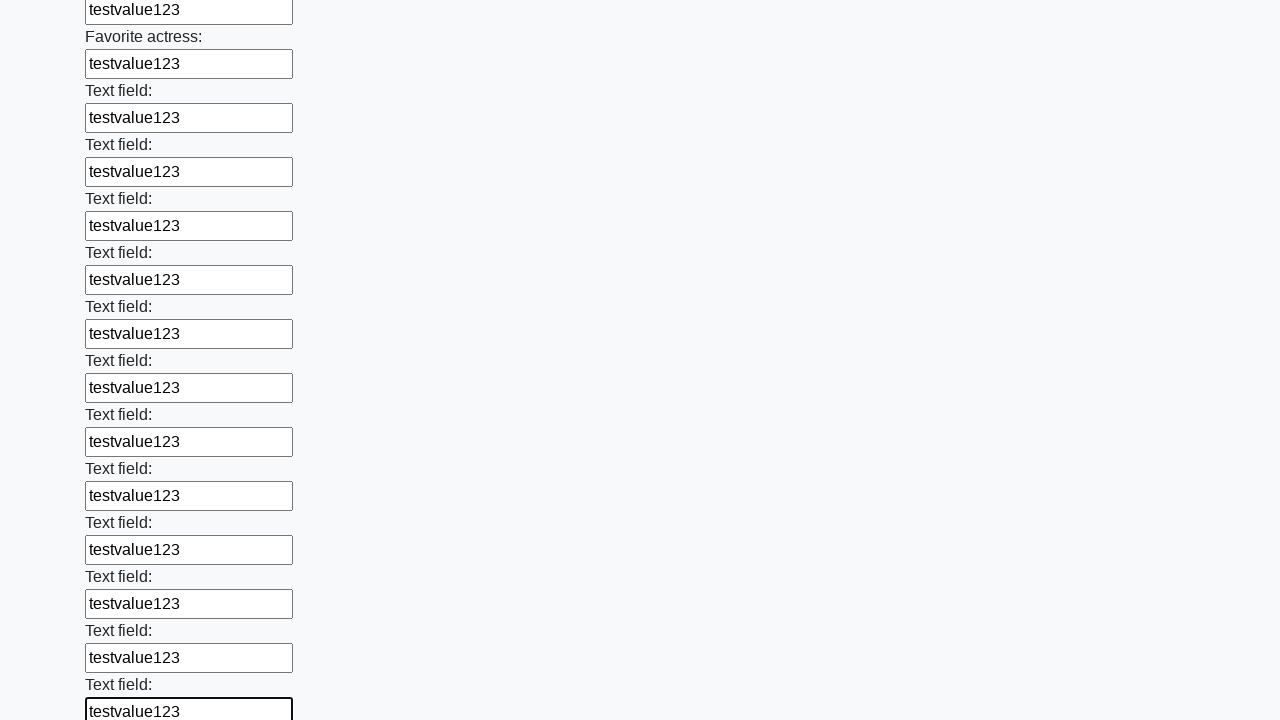

Filled input field with test value on input >> nth=38
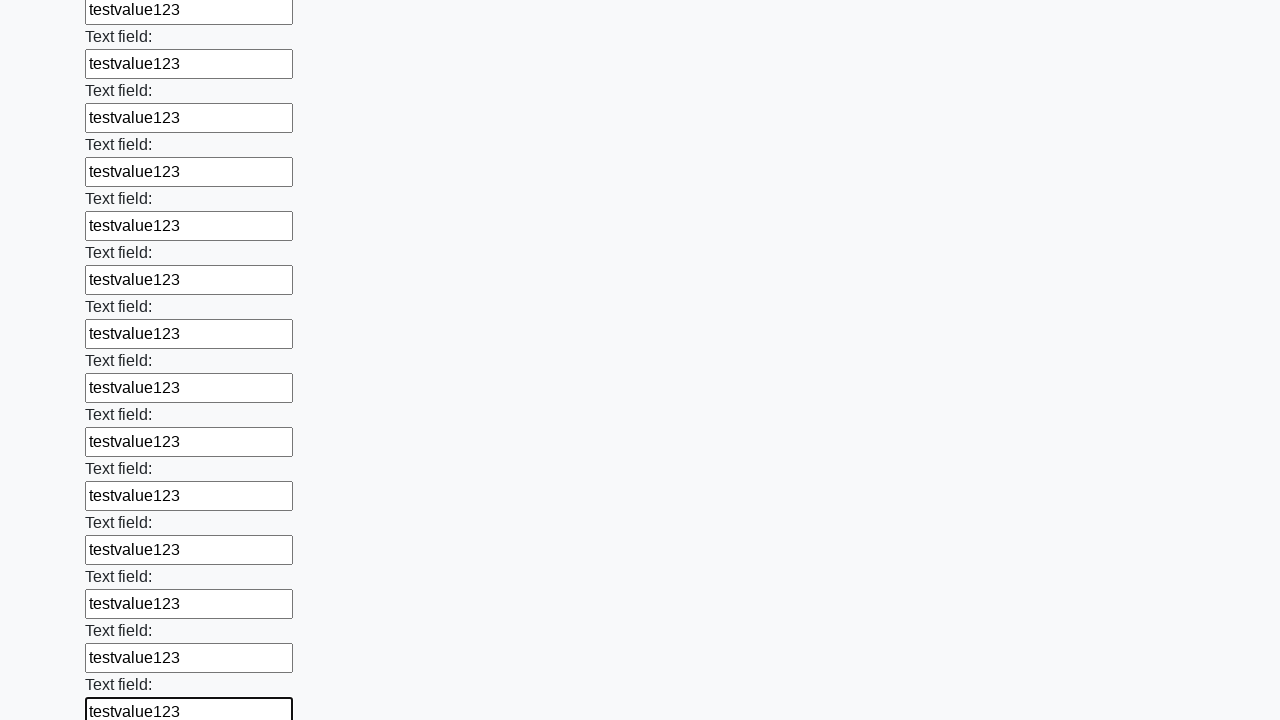

Filled input field with test value on input >> nth=39
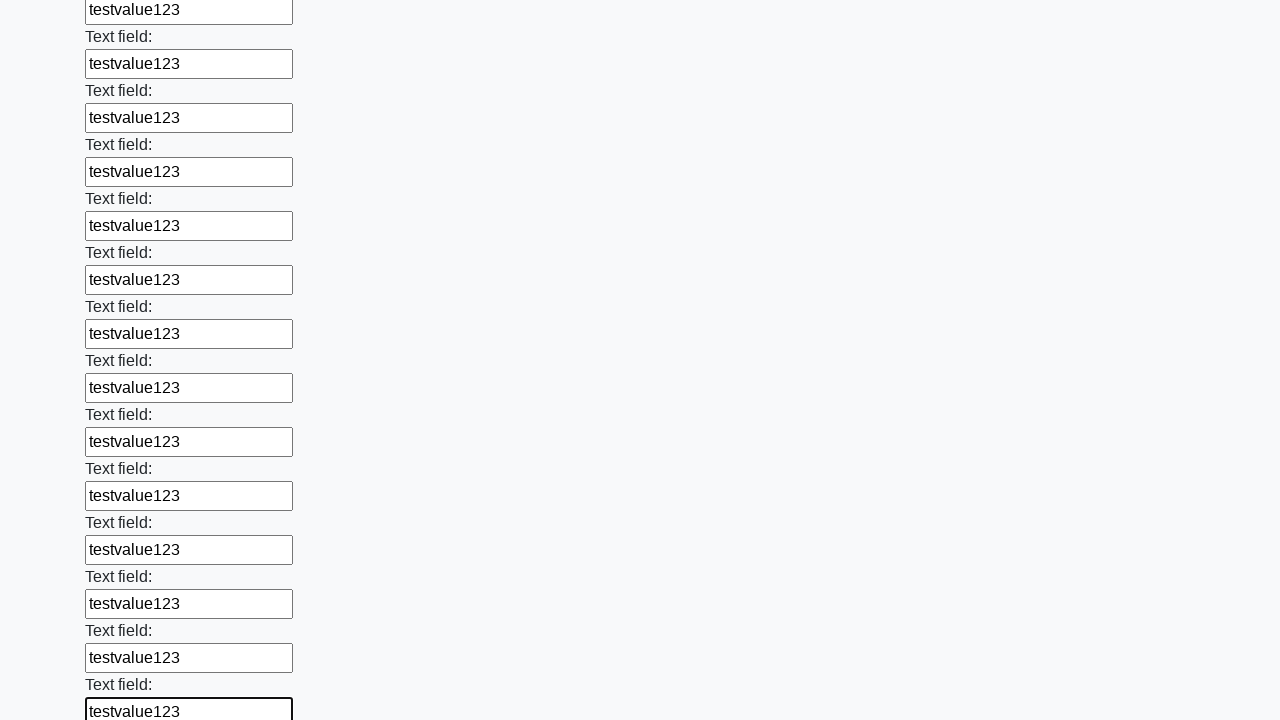

Filled input field with test value on input >> nth=40
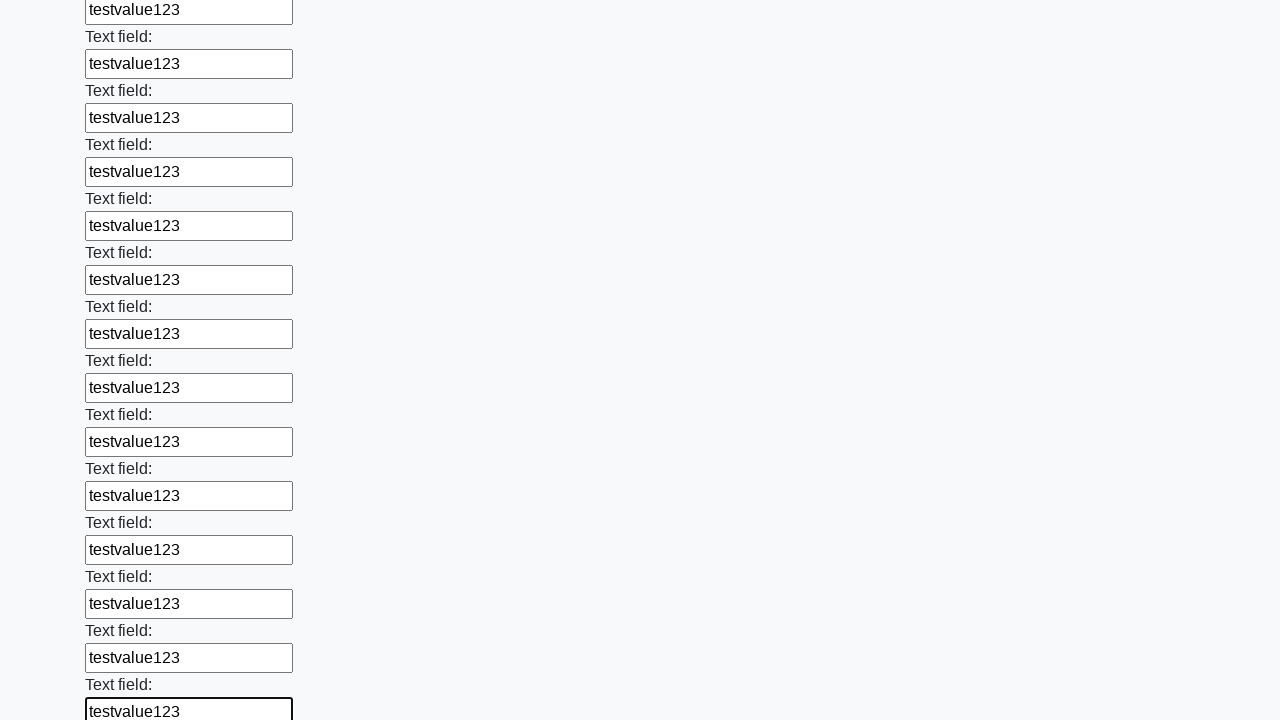

Filled input field with test value on input >> nth=41
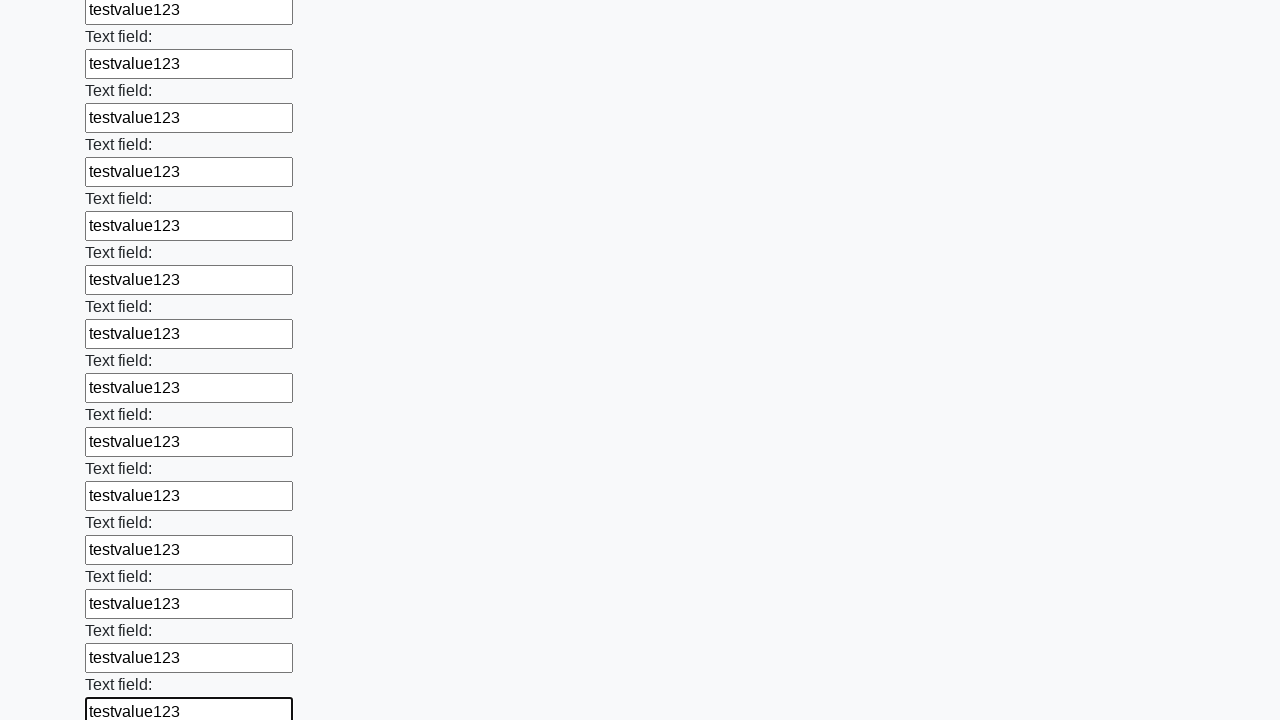

Filled input field with test value on input >> nth=42
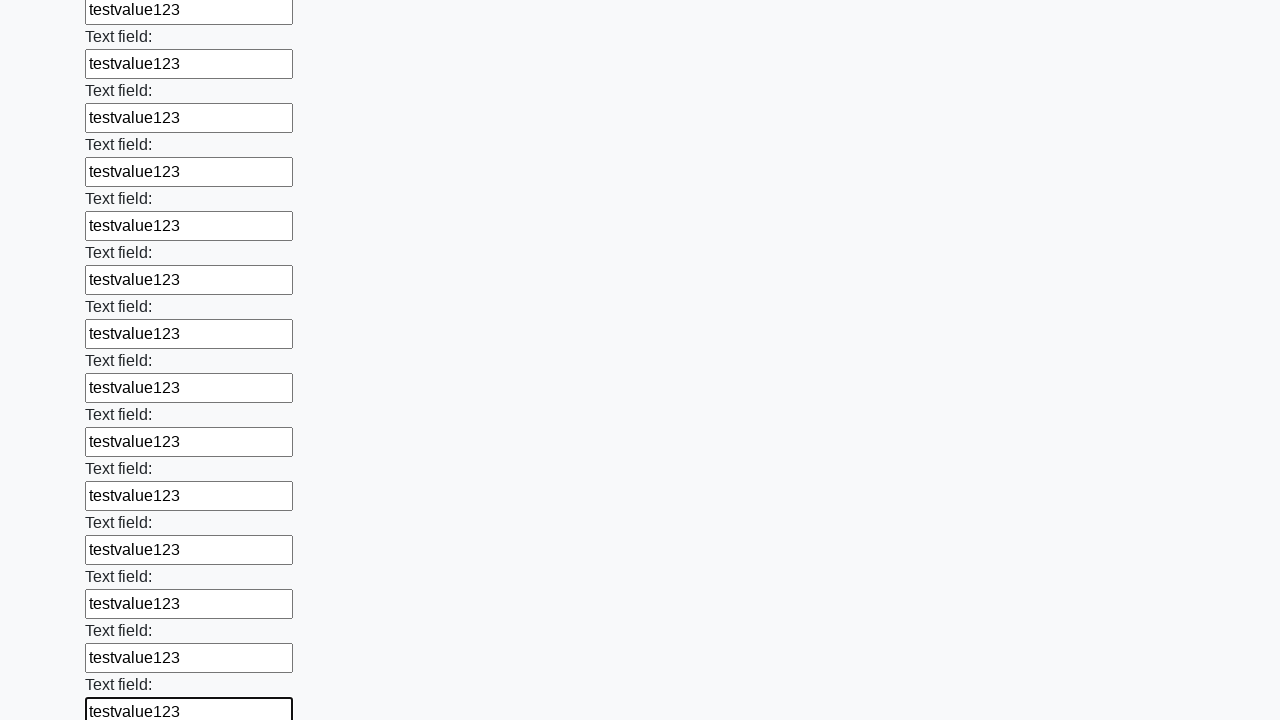

Filled input field with test value on input >> nth=43
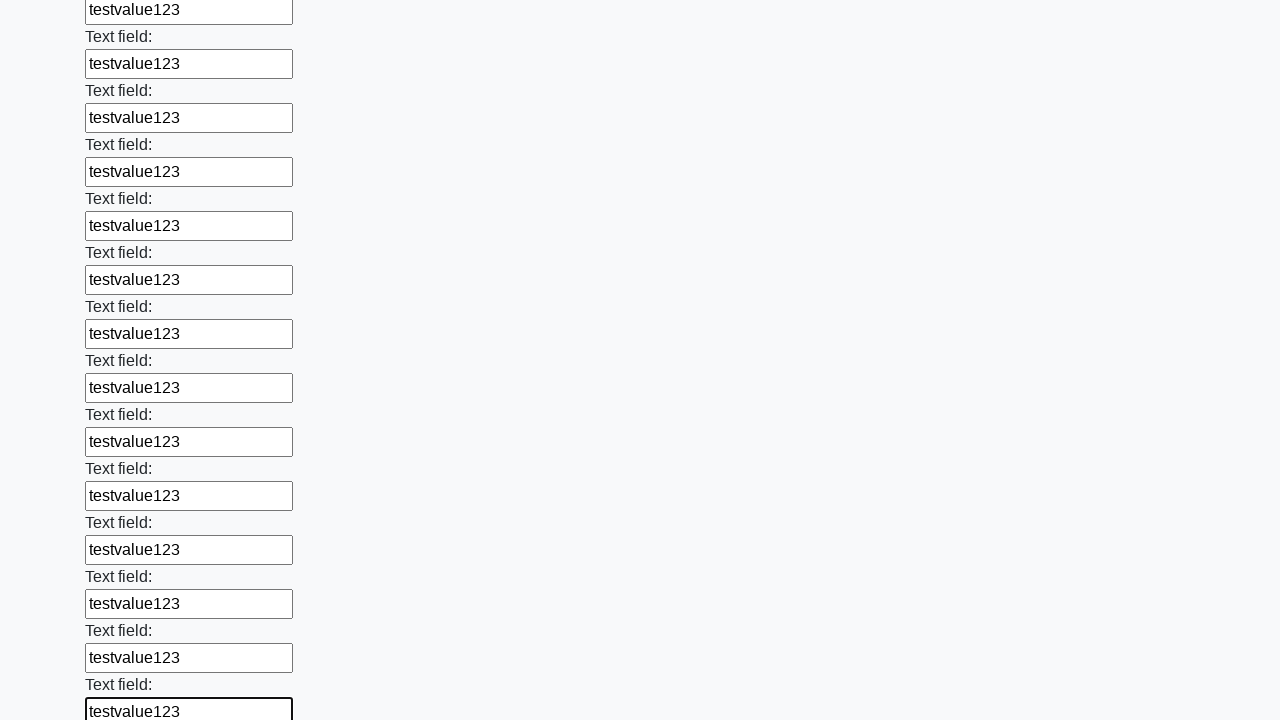

Filled input field with test value on input >> nth=44
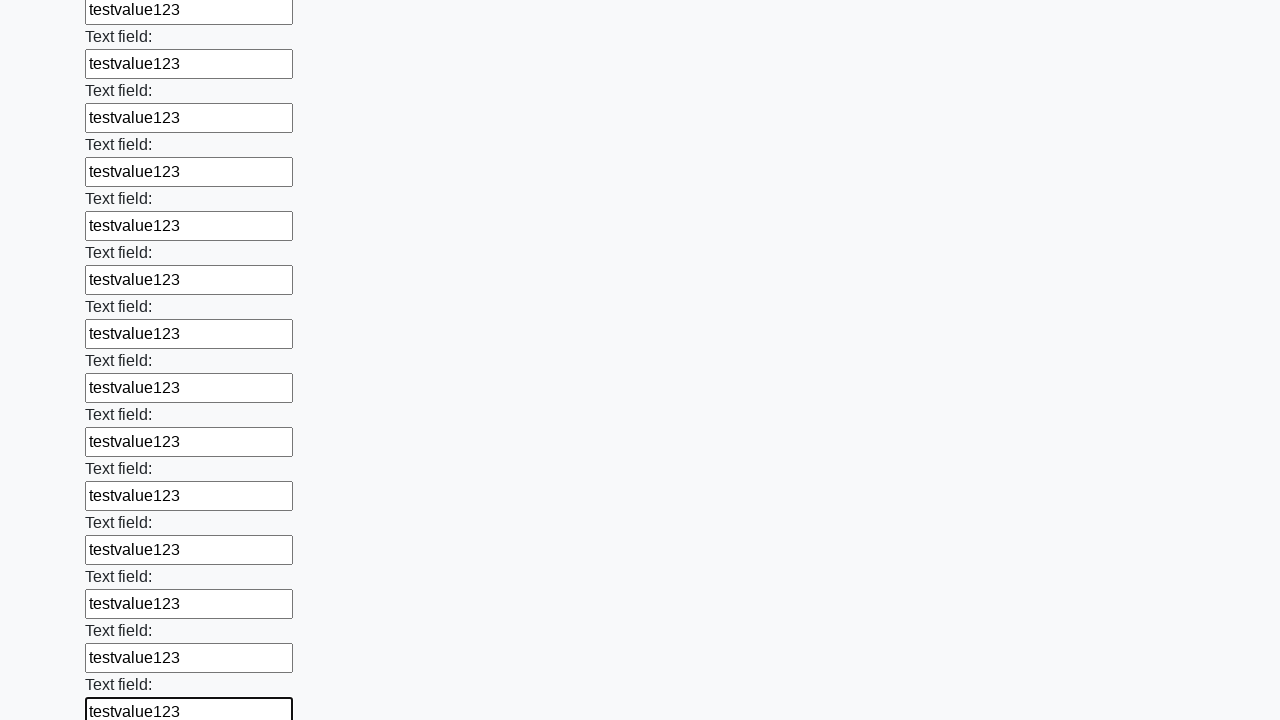

Filled input field with test value on input >> nth=45
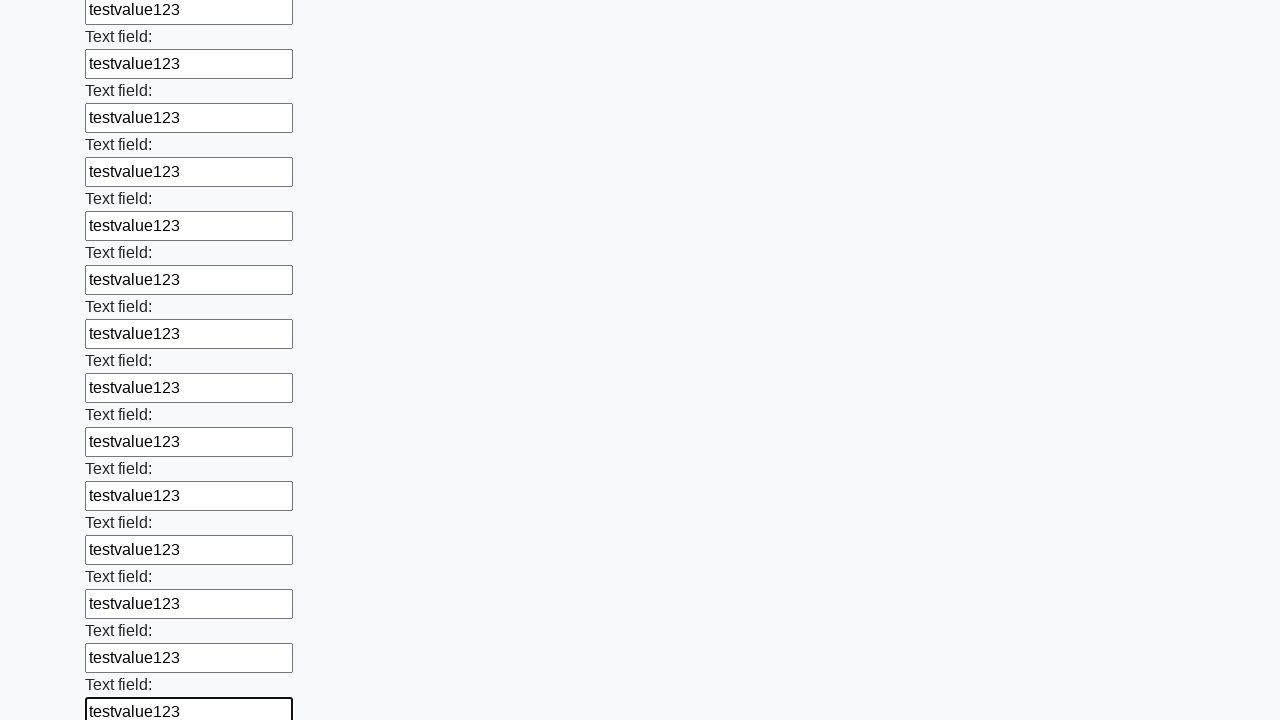

Filled input field with test value on input >> nth=46
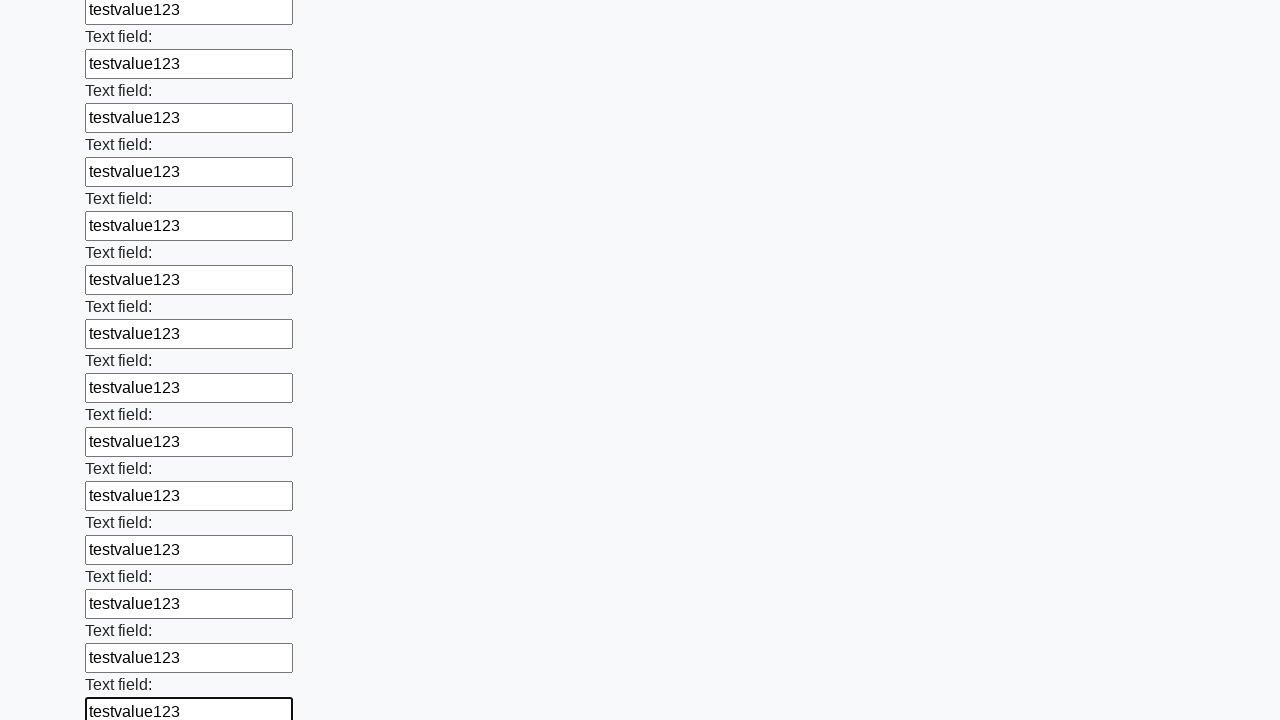

Filled input field with test value on input >> nth=47
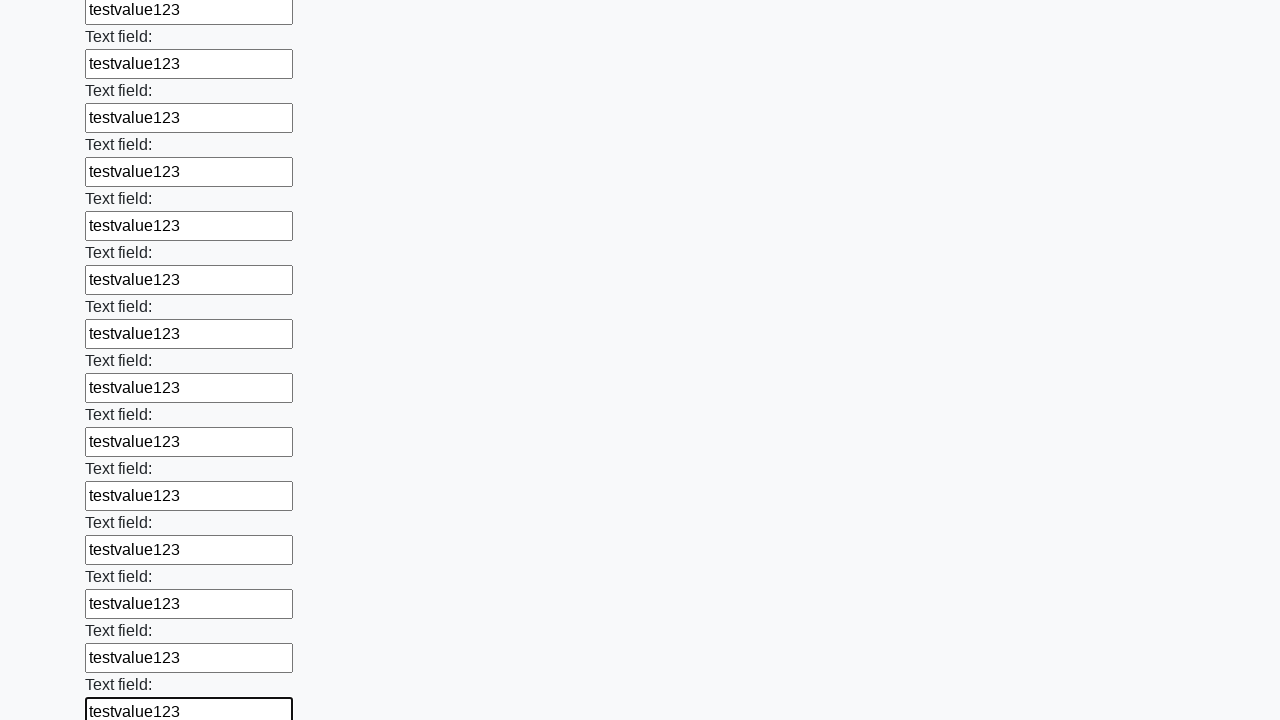

Filled input field with test value on input >> nth=48
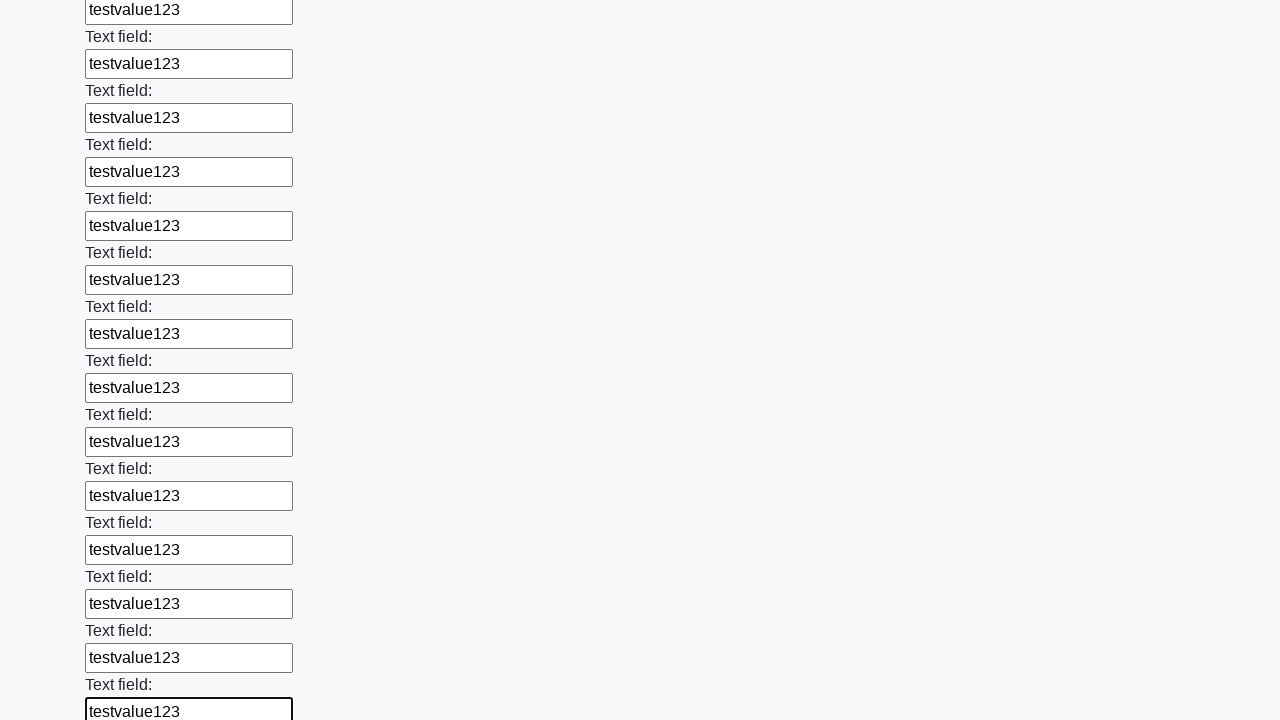

Filled input field with test value on input >> nth=49
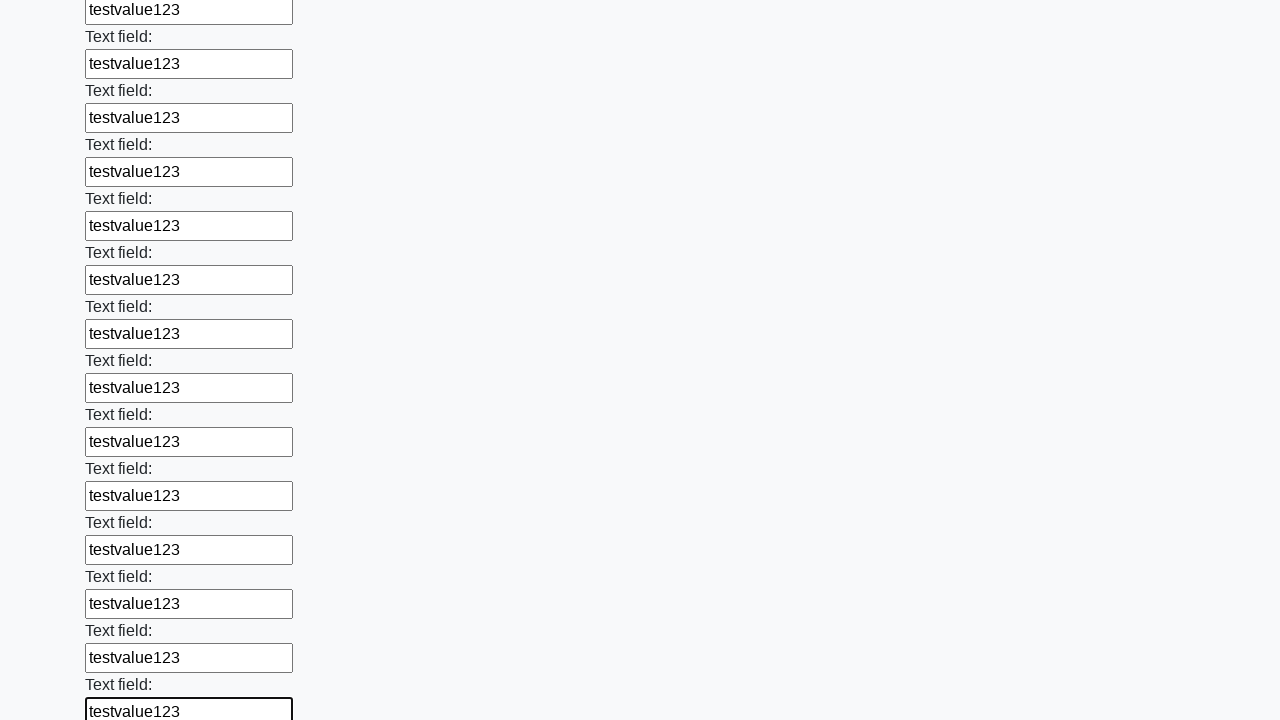

Filled input field with test value on input >> nth=50
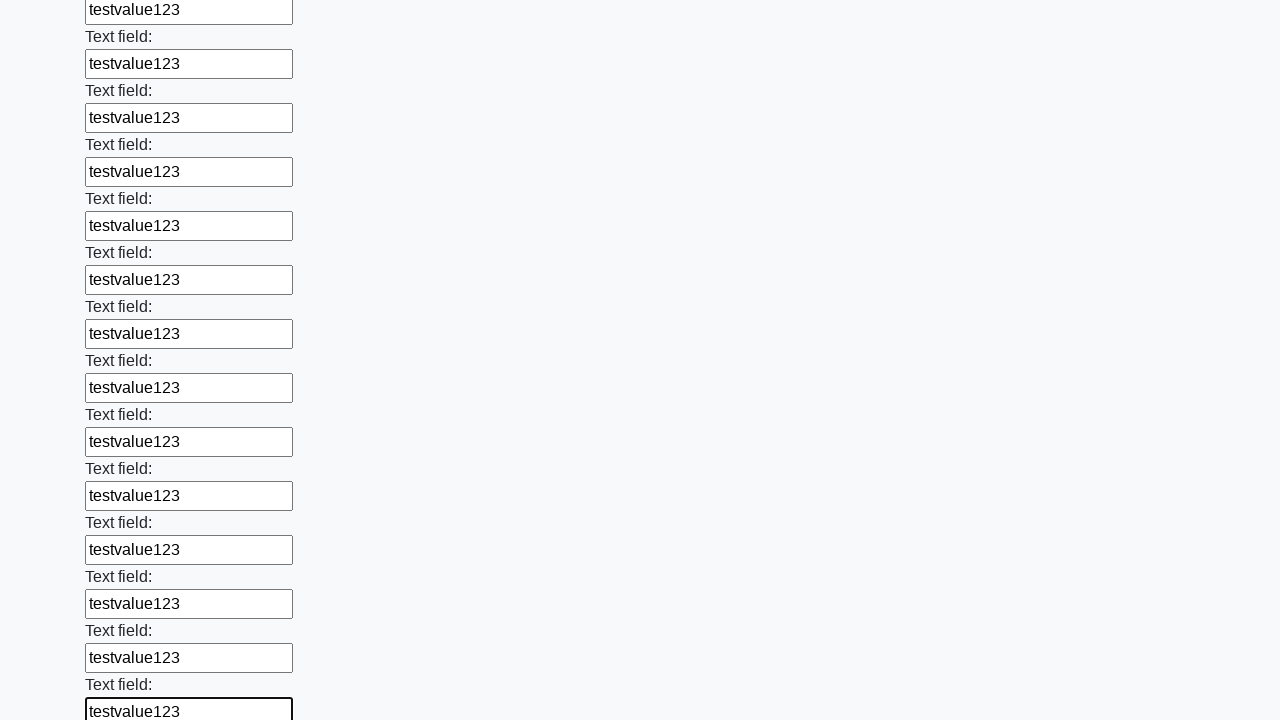

Filled input field with test value on input >> nth=51
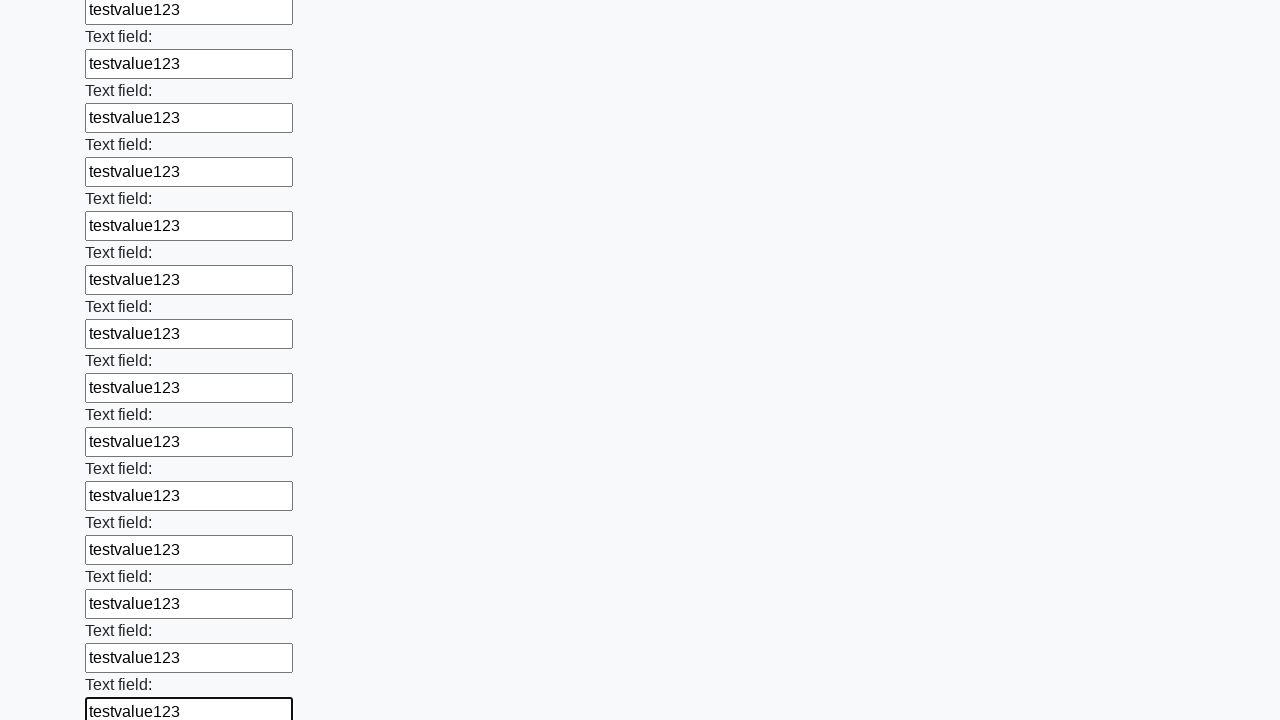

Filled input field with test value on input >> nth=52
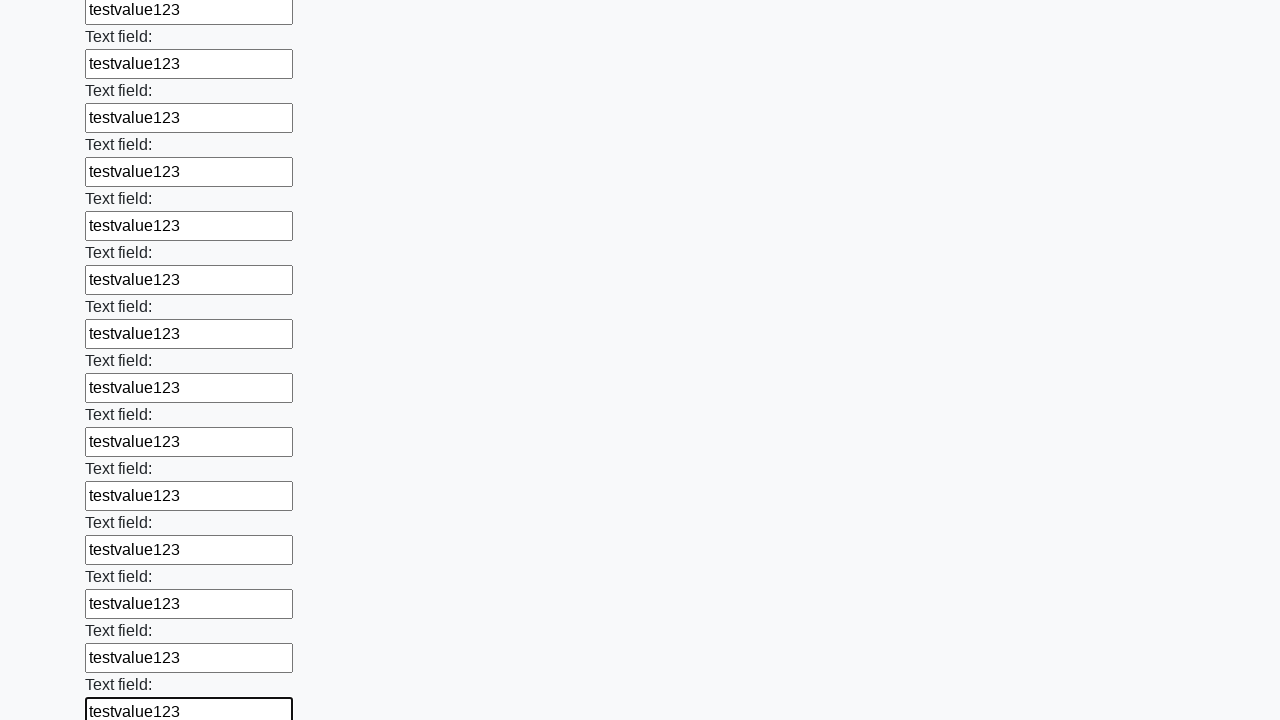

Filled input field with test value on input >> nth=53
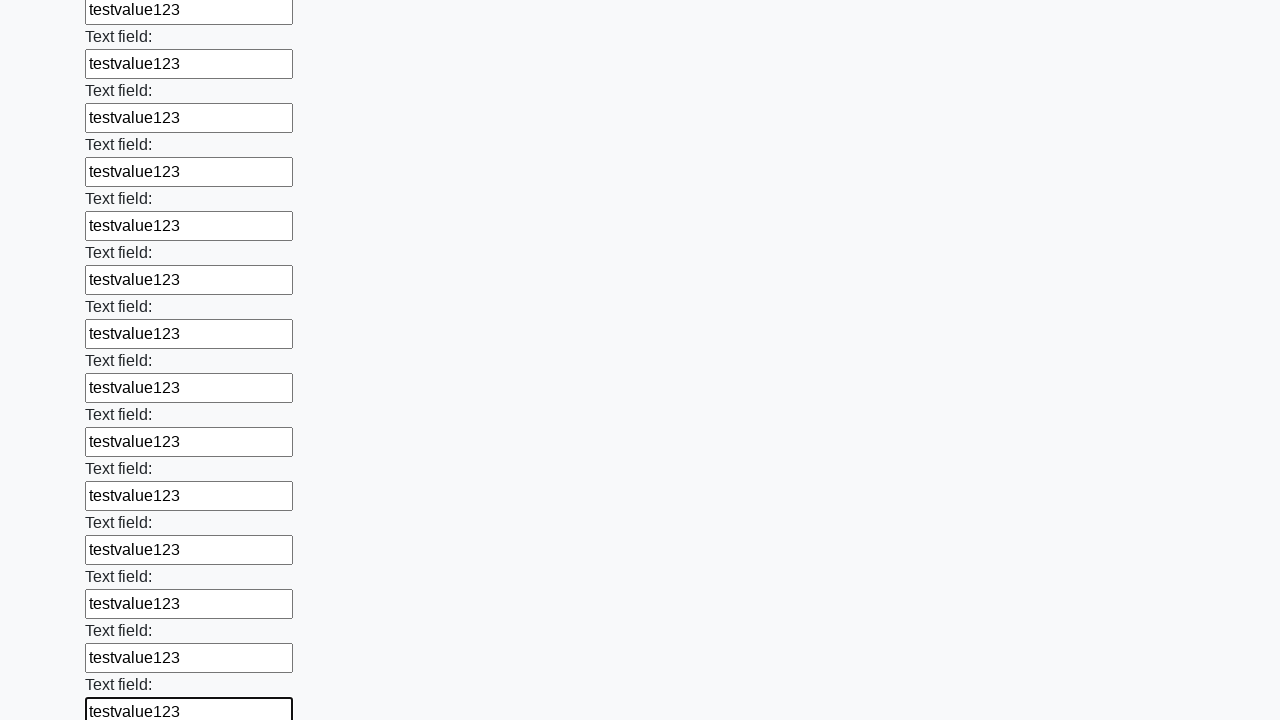

Filled input field with test value on input >> nth=54
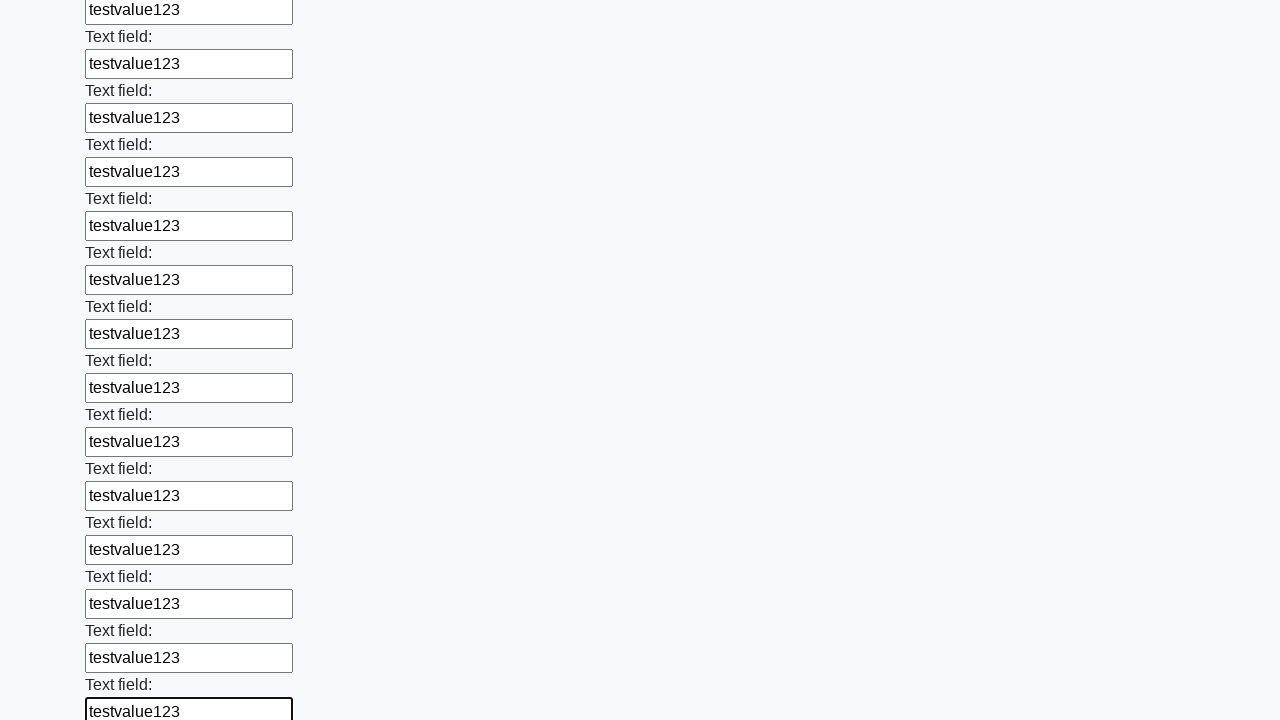

Filled input field with test value on input >> nth=55
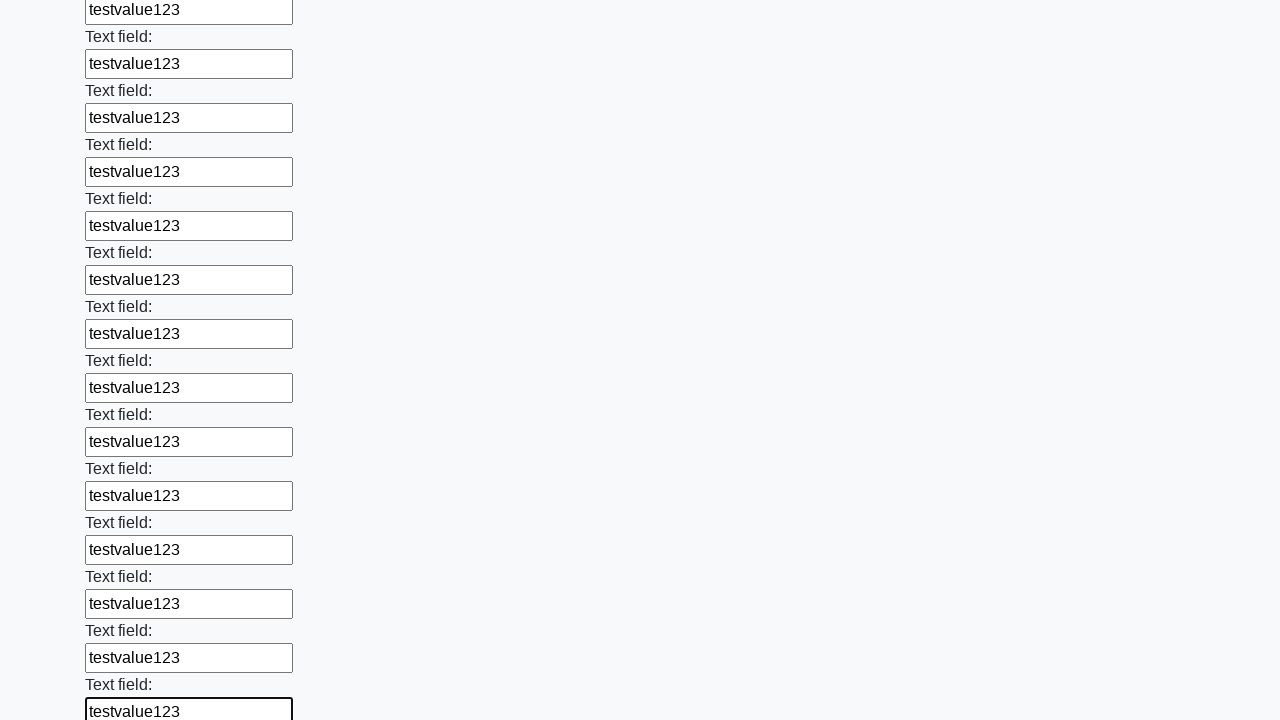

Filled input field with test value on input >> nth=56
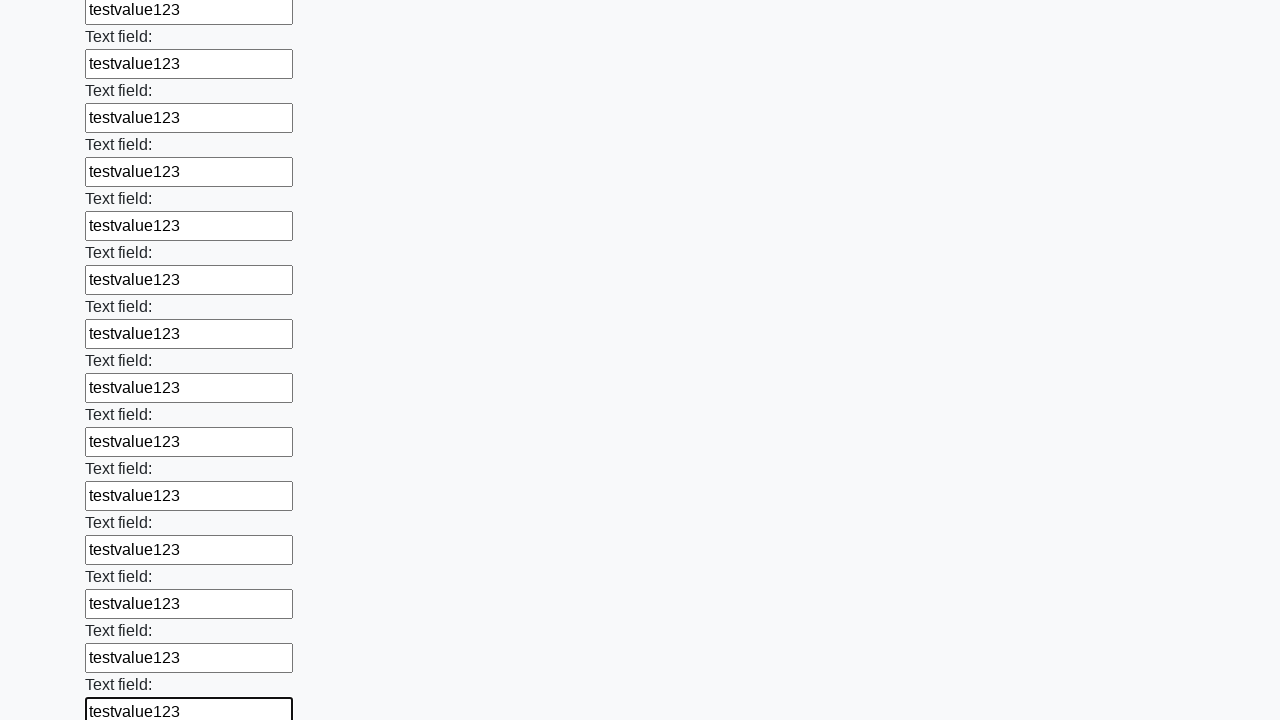

Filled input field with test value on input >> nth=57
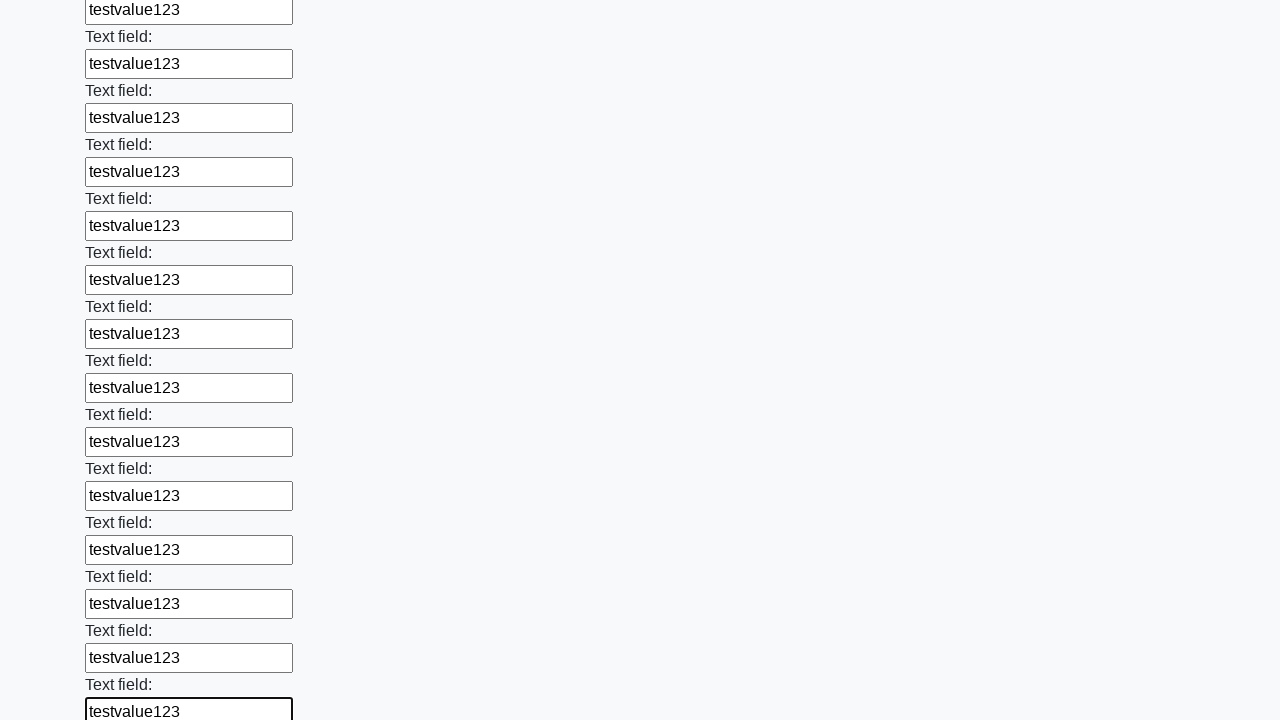

Filled input field with test value on input >> nth=58
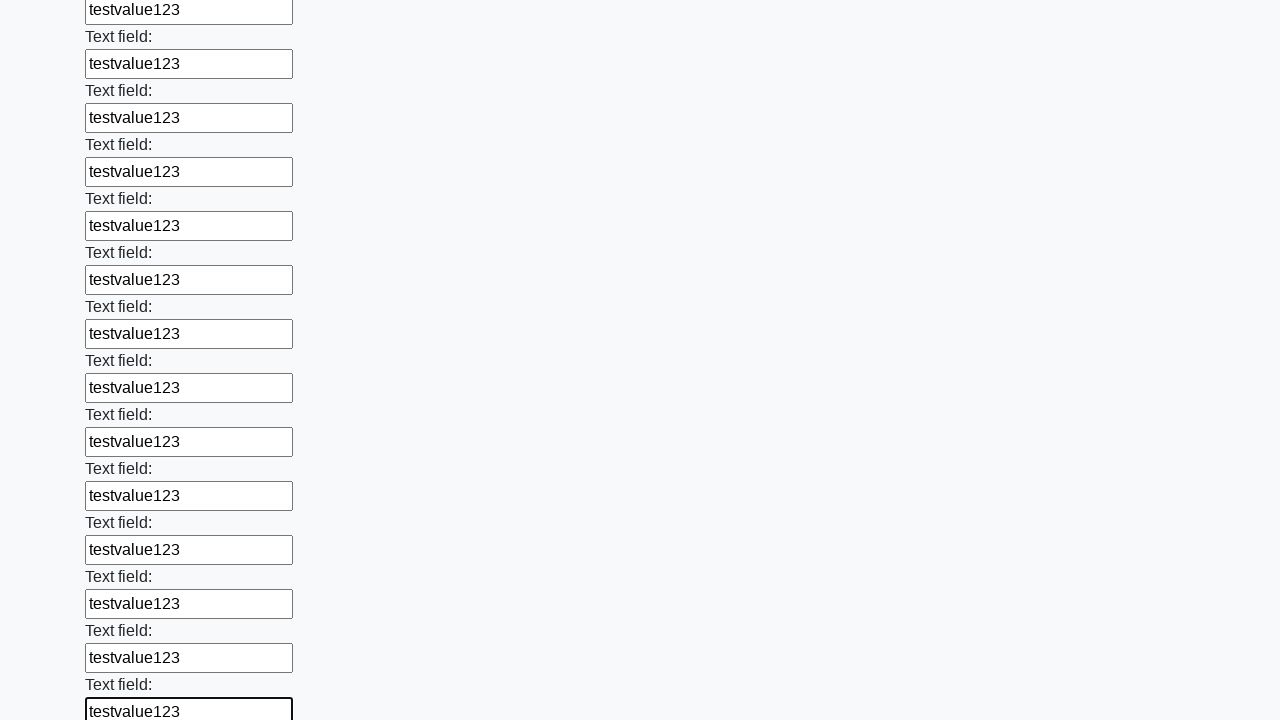

Filled input field with test value on input >> nth=59
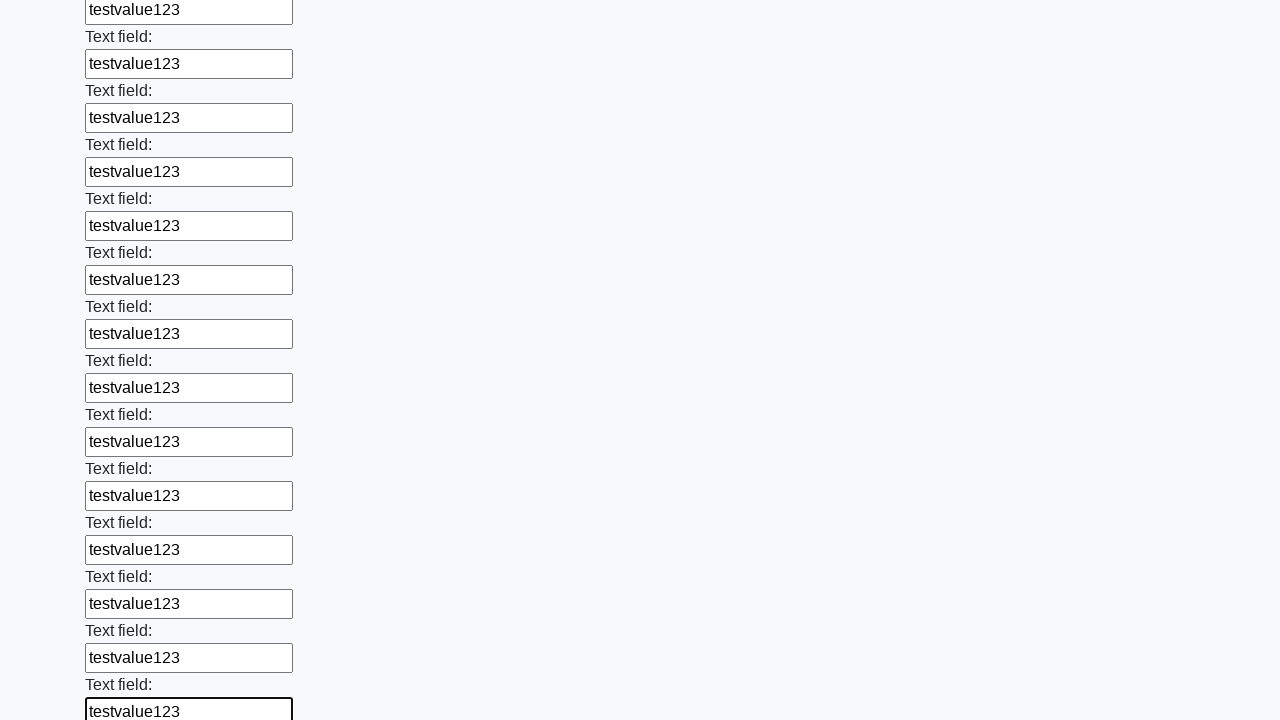

Filled input field with test value on input >> nth=60
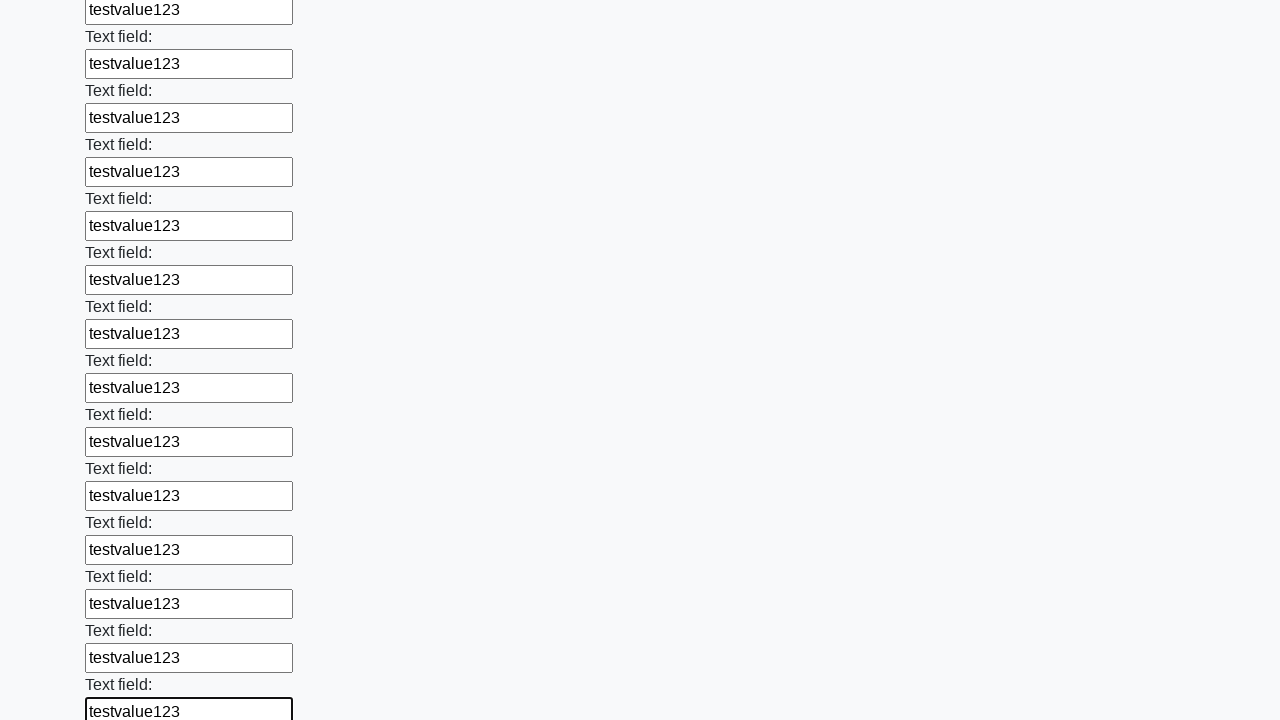

Filled input field with test value on input >> nth=61
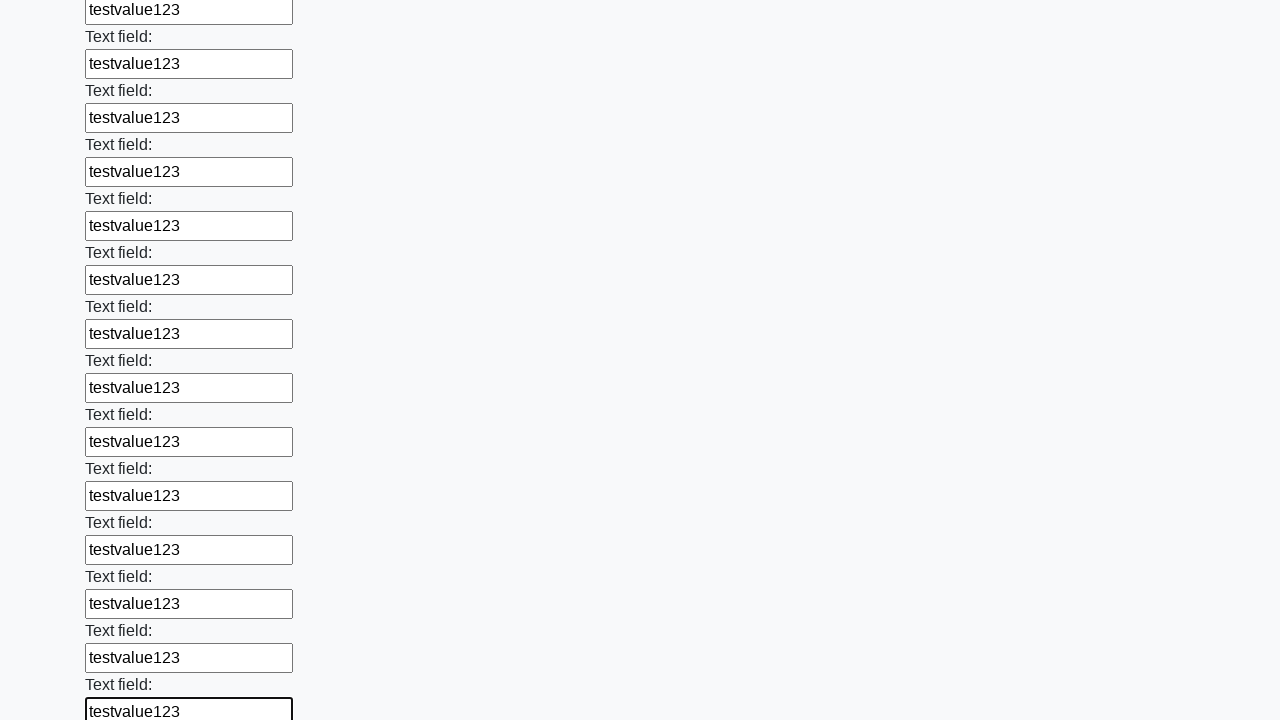

Filled input field with test value on input >> nth=62
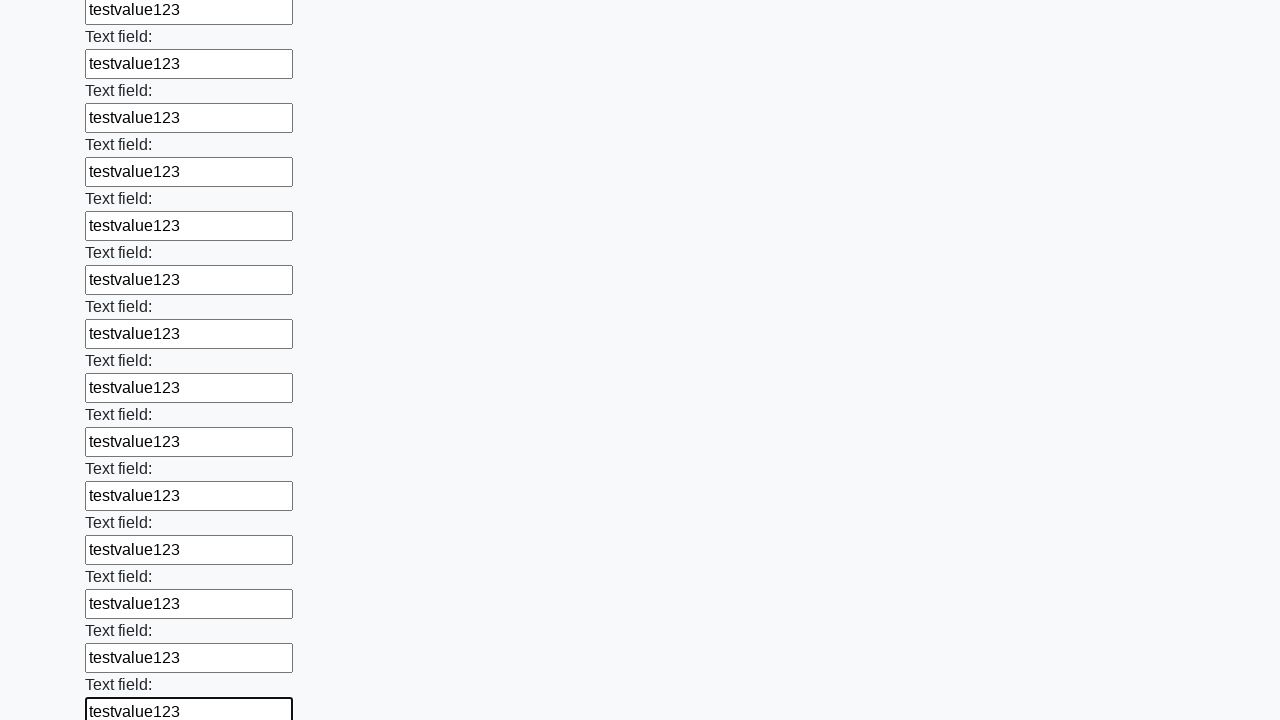

Filled input field with test value on input >> nth=63
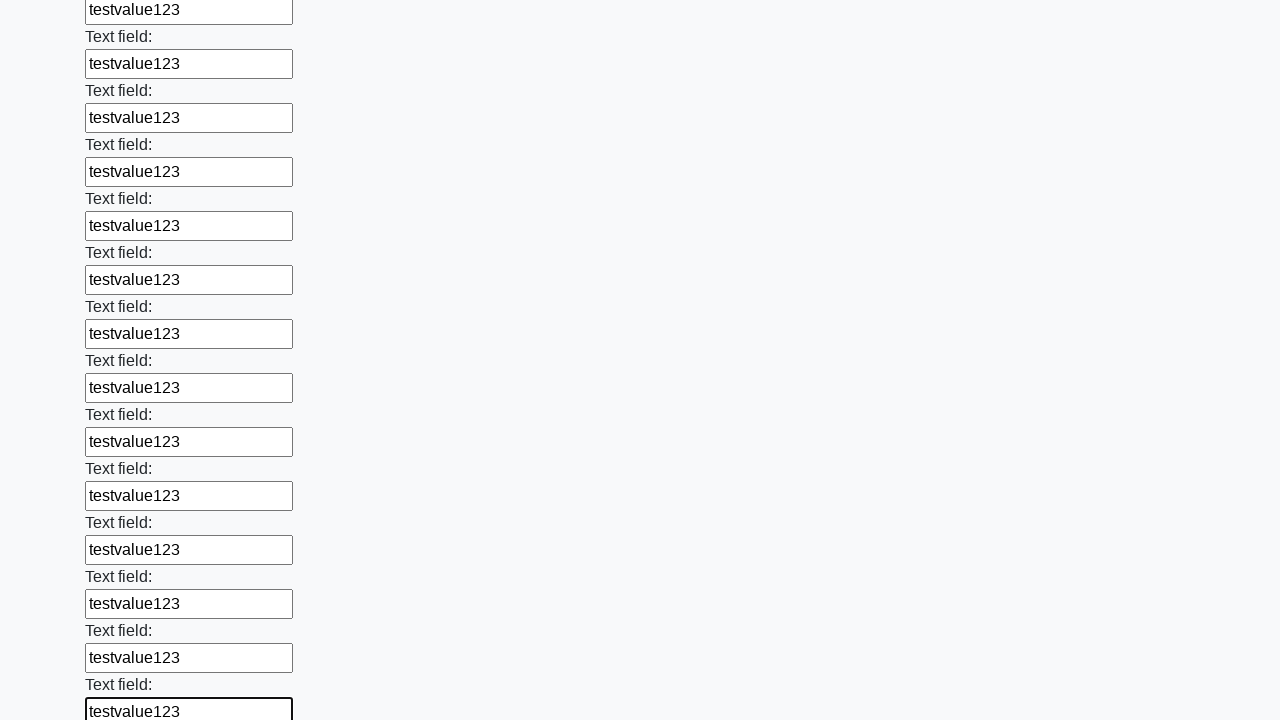

Filled input field with test value on input >> nth=64
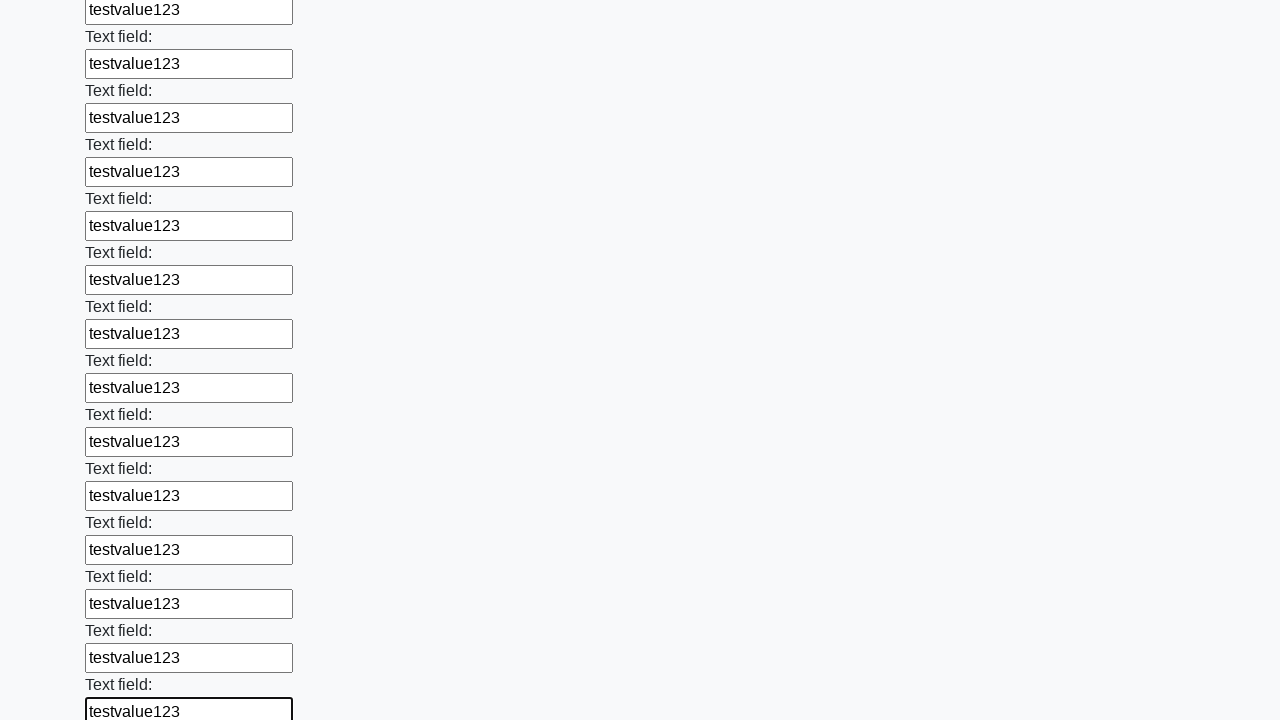

Filled input field with test value on input >> nth=65
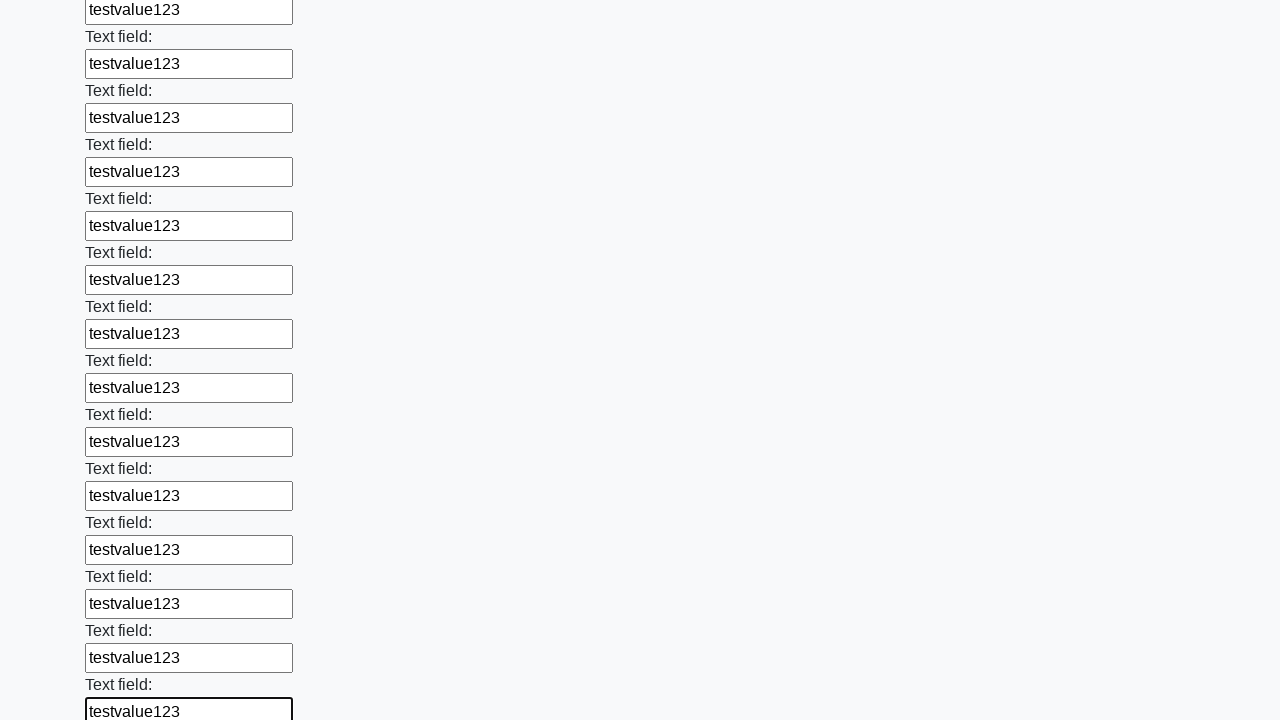

Filled input field with test value on input >> nth=66
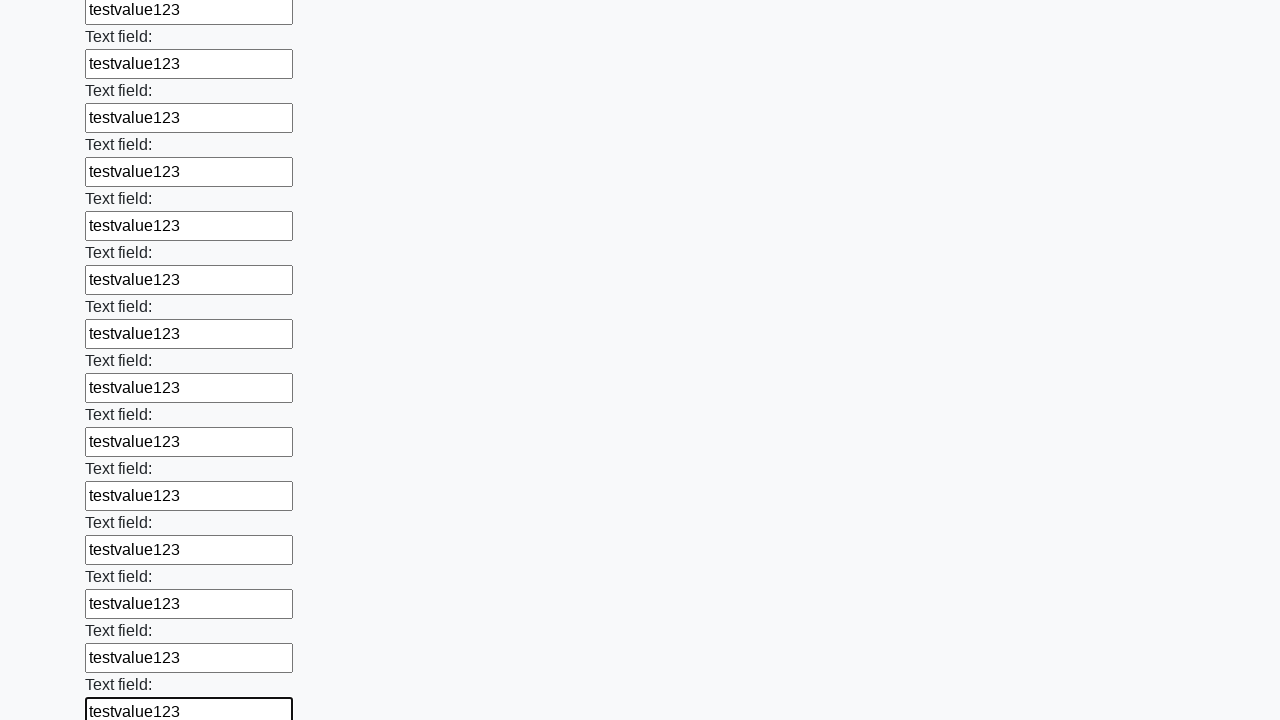

Filled input field with test value on input >> nth=67
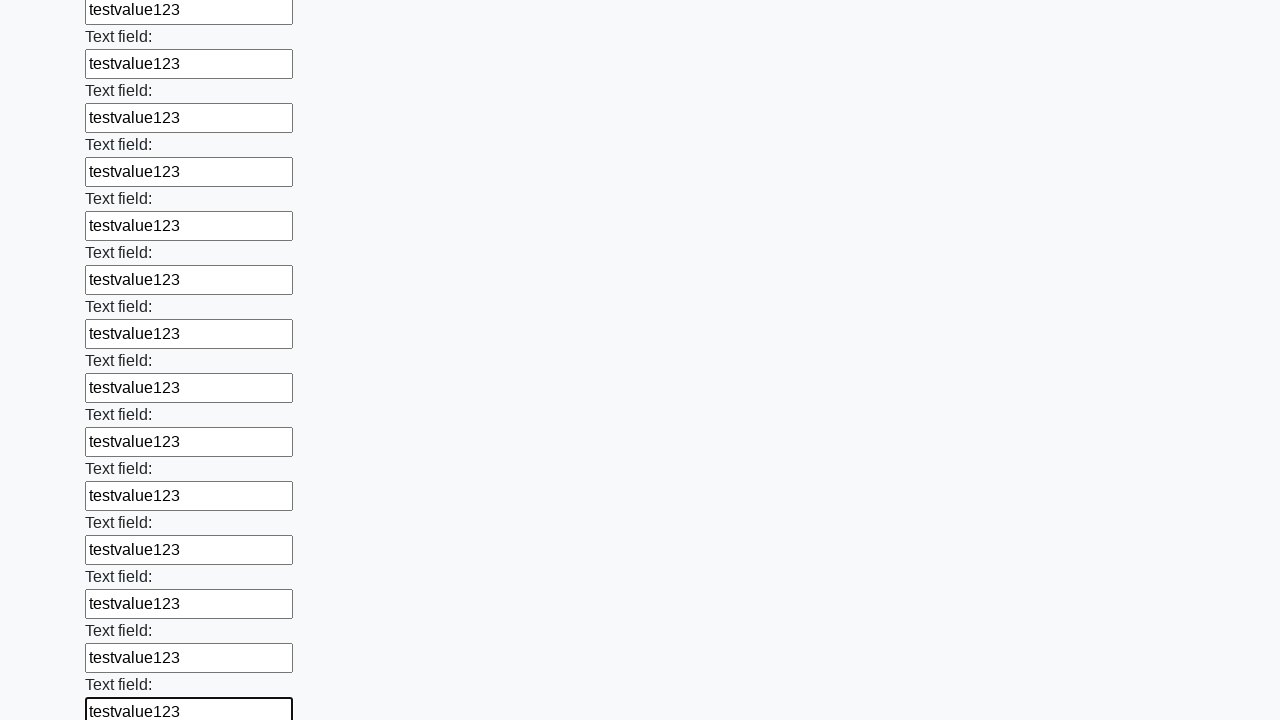

Filled input field with test value on input >> nth=68
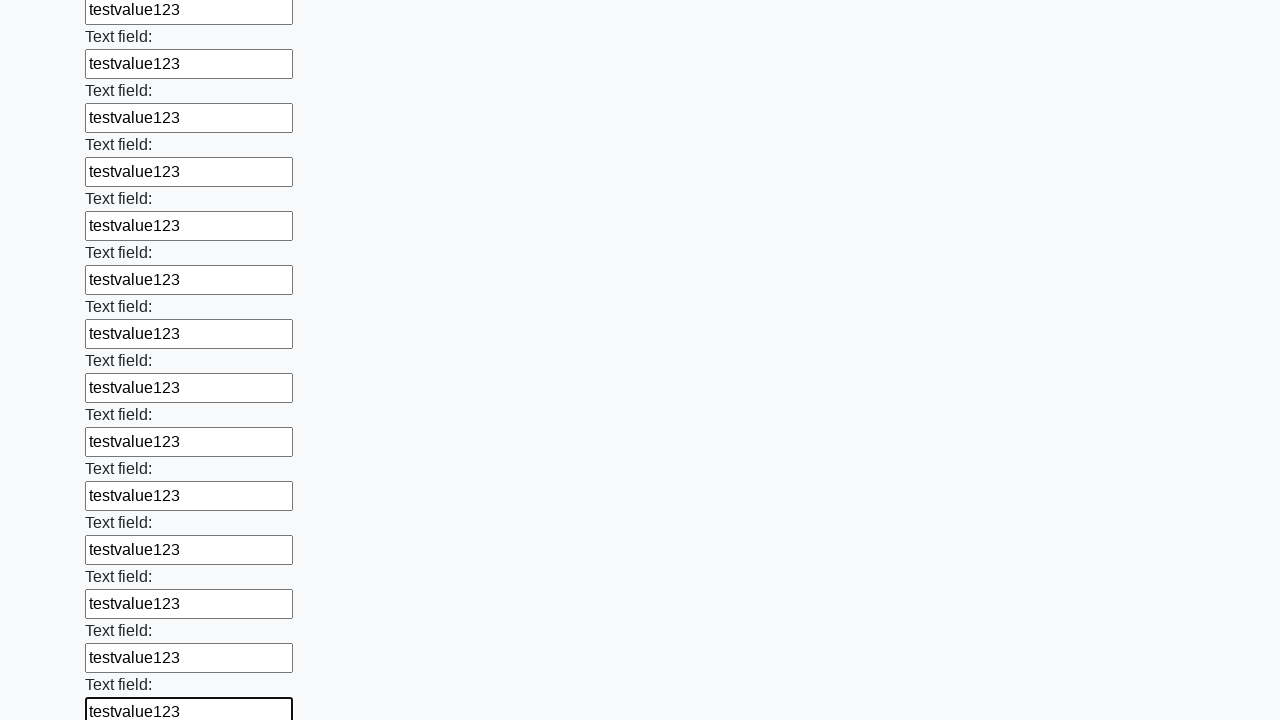

Filled input field with test value on input >> nth=69
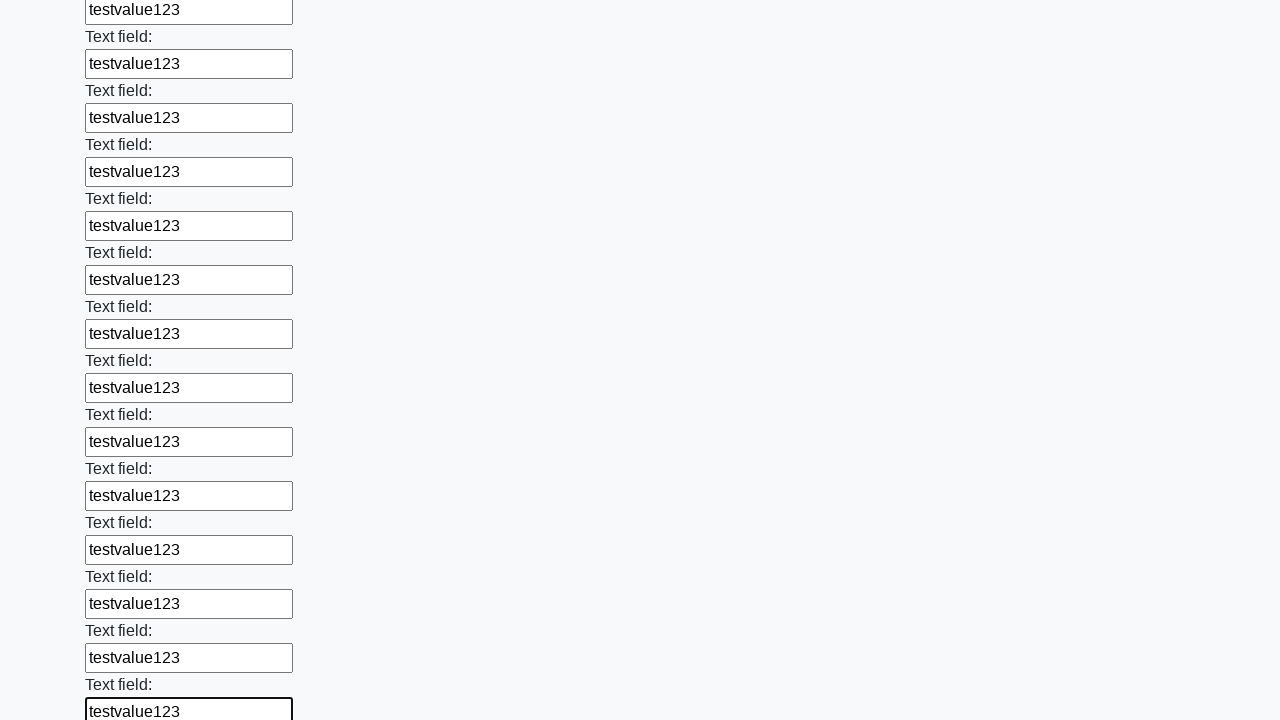

Filled input field with test value on input >> nth=70
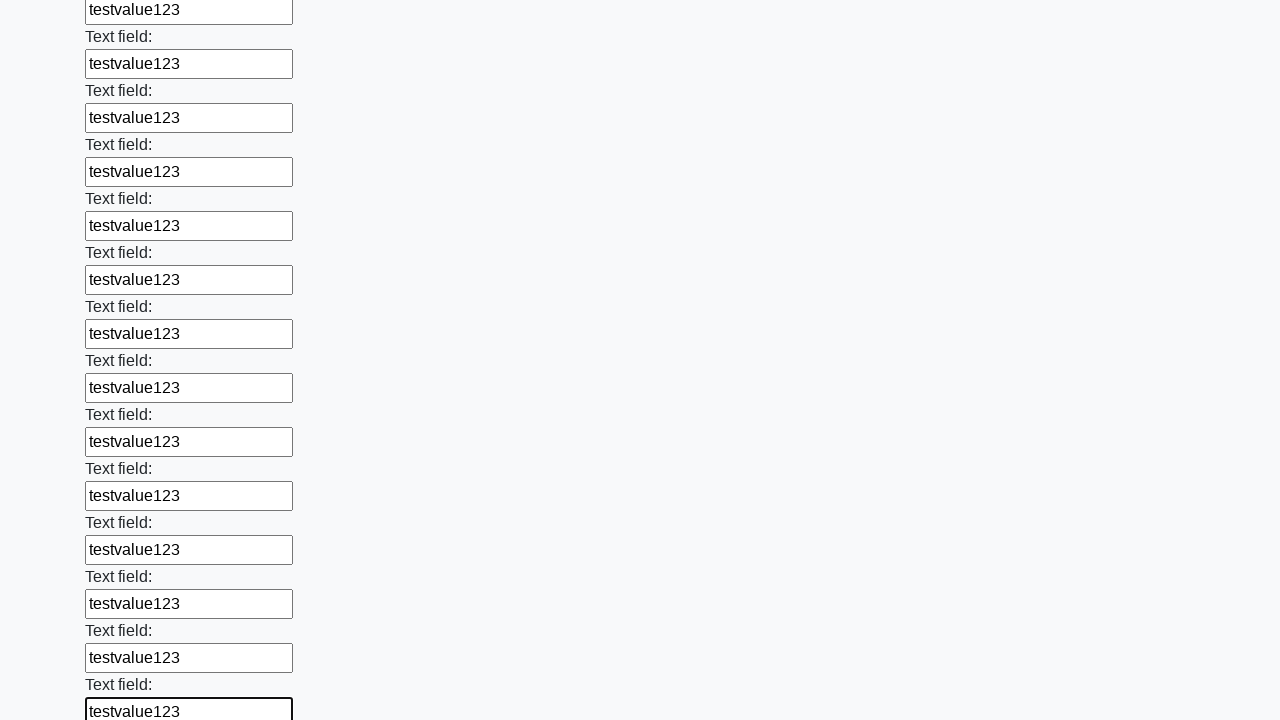

Filled input field with test value on input >> nth=71
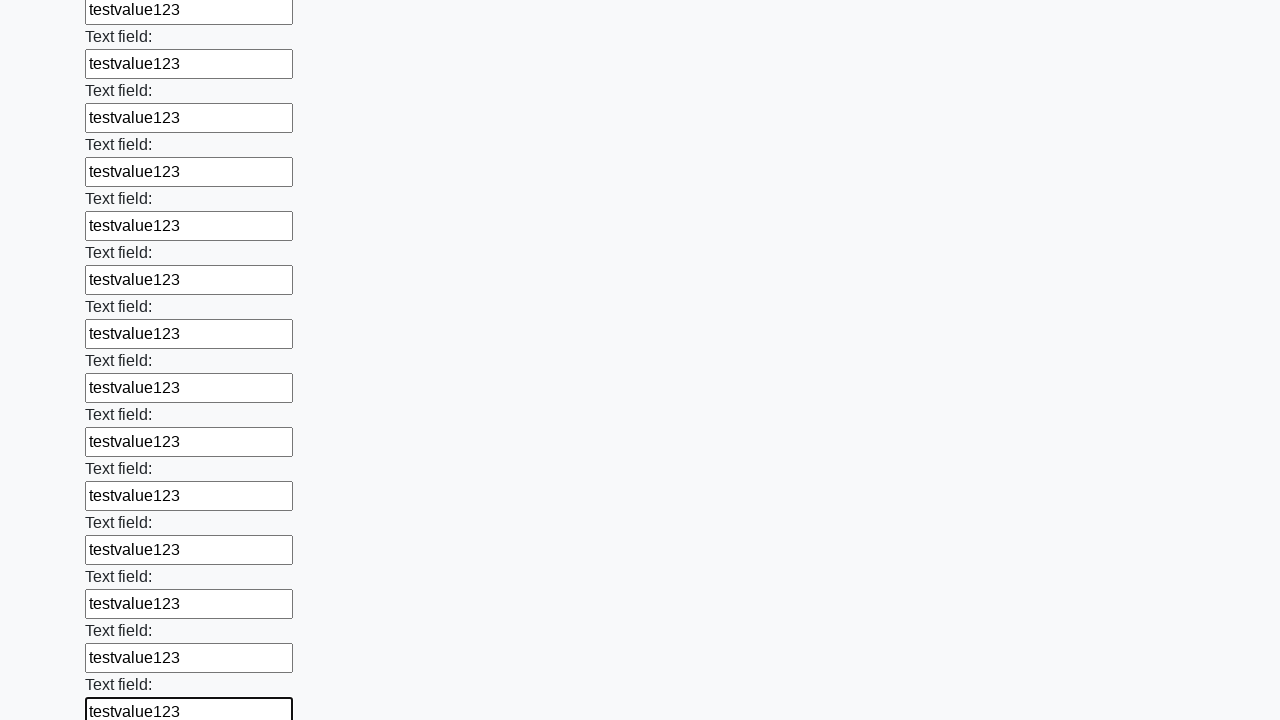

Filled input field with test value on input >> nth=72
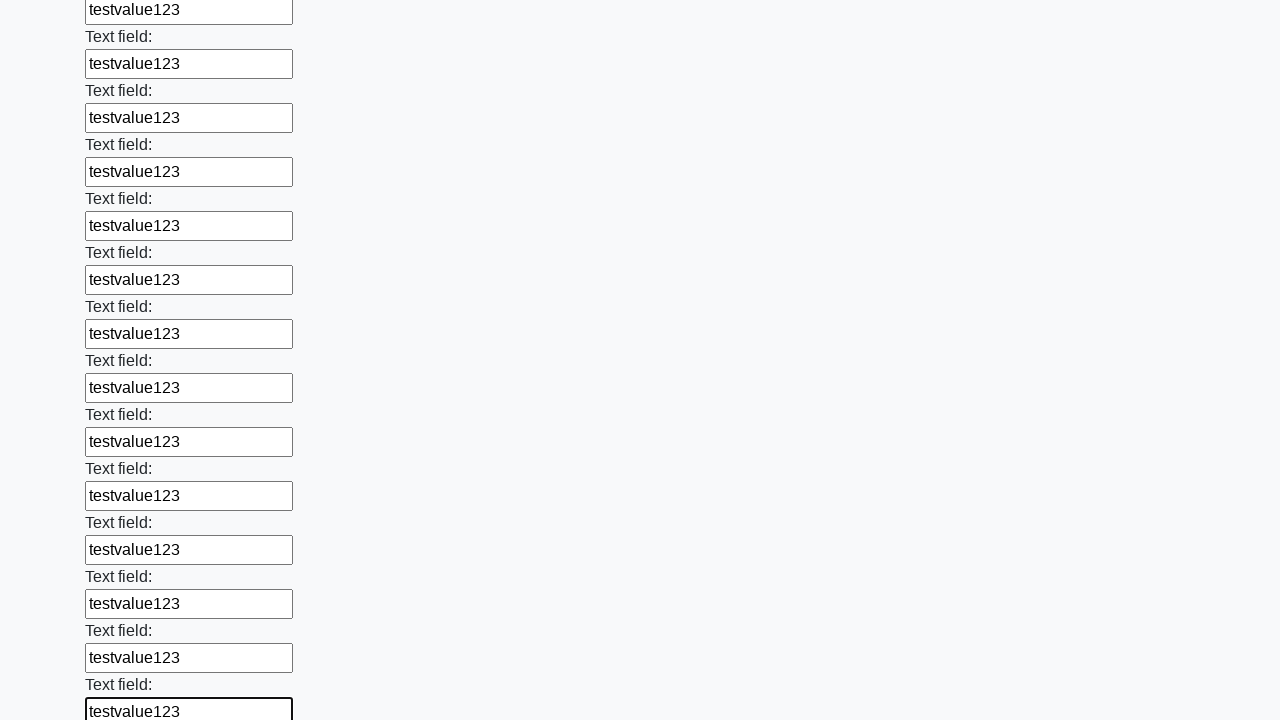

Filled input field with test value on input >> nth=73
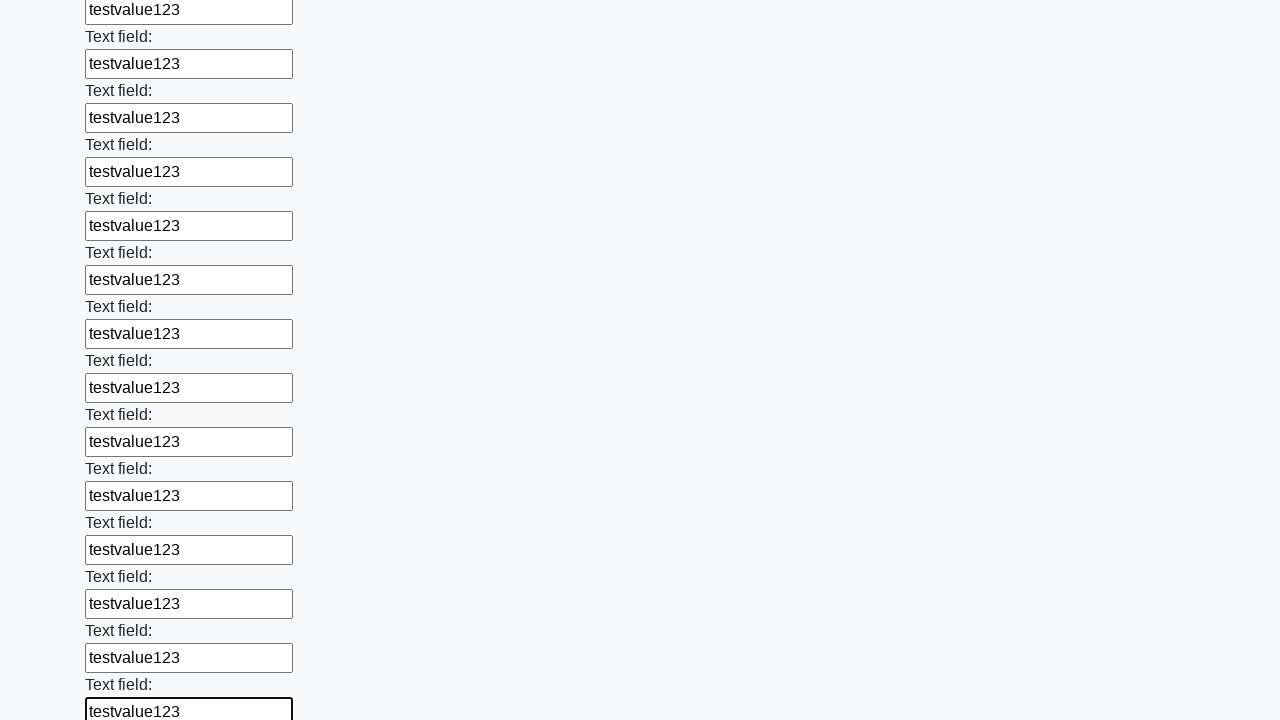

Filled input field with test value on input >> nth=74
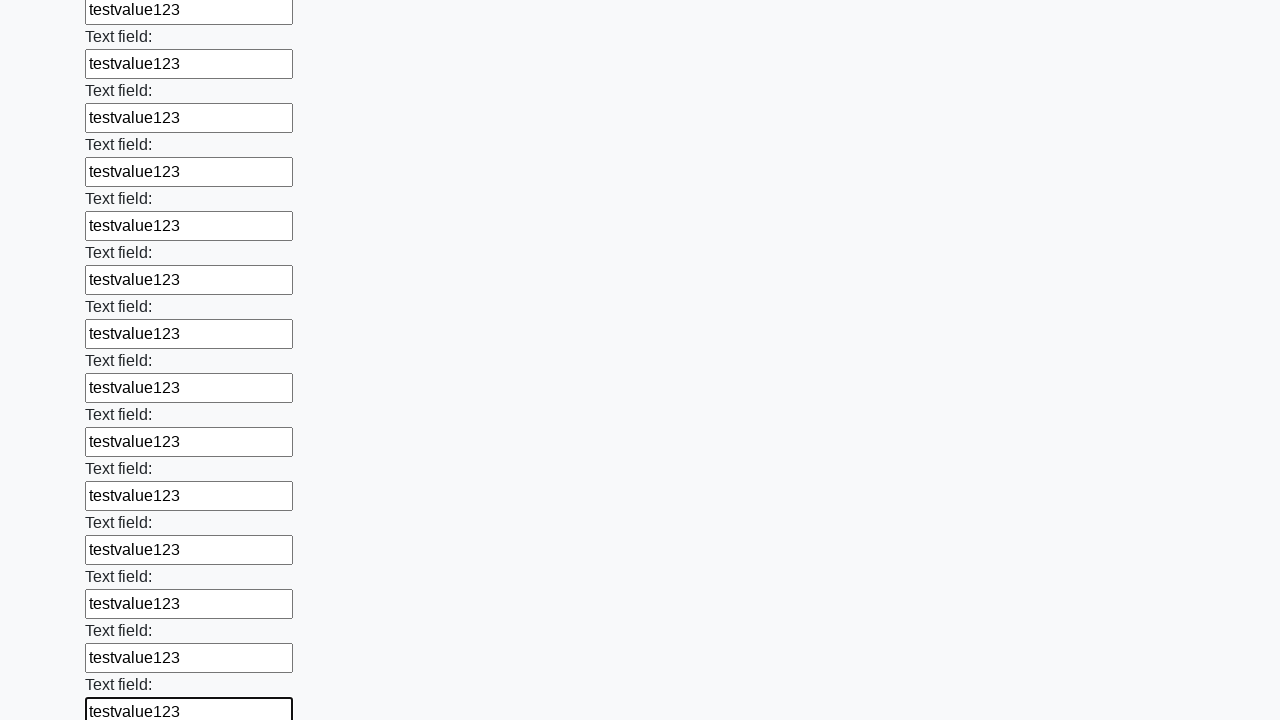

Filled input field with test value on input >> nth=75
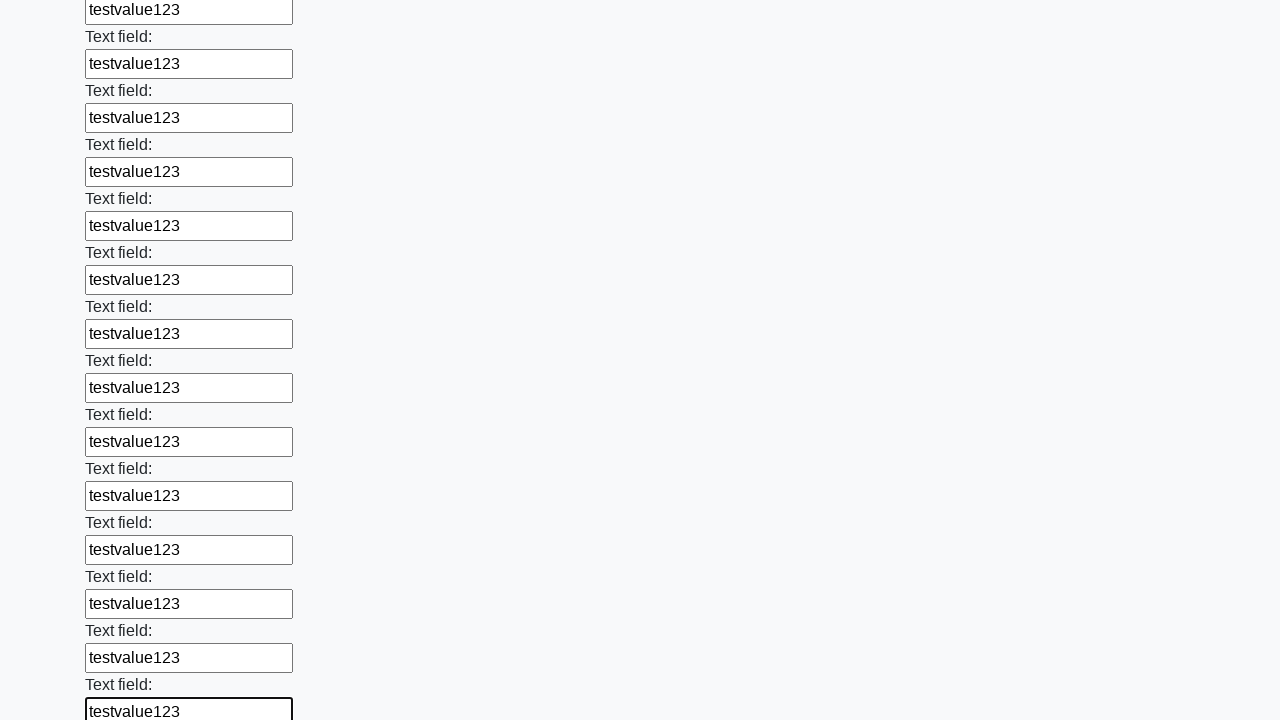

Filled input field with test value on input >> nth=76
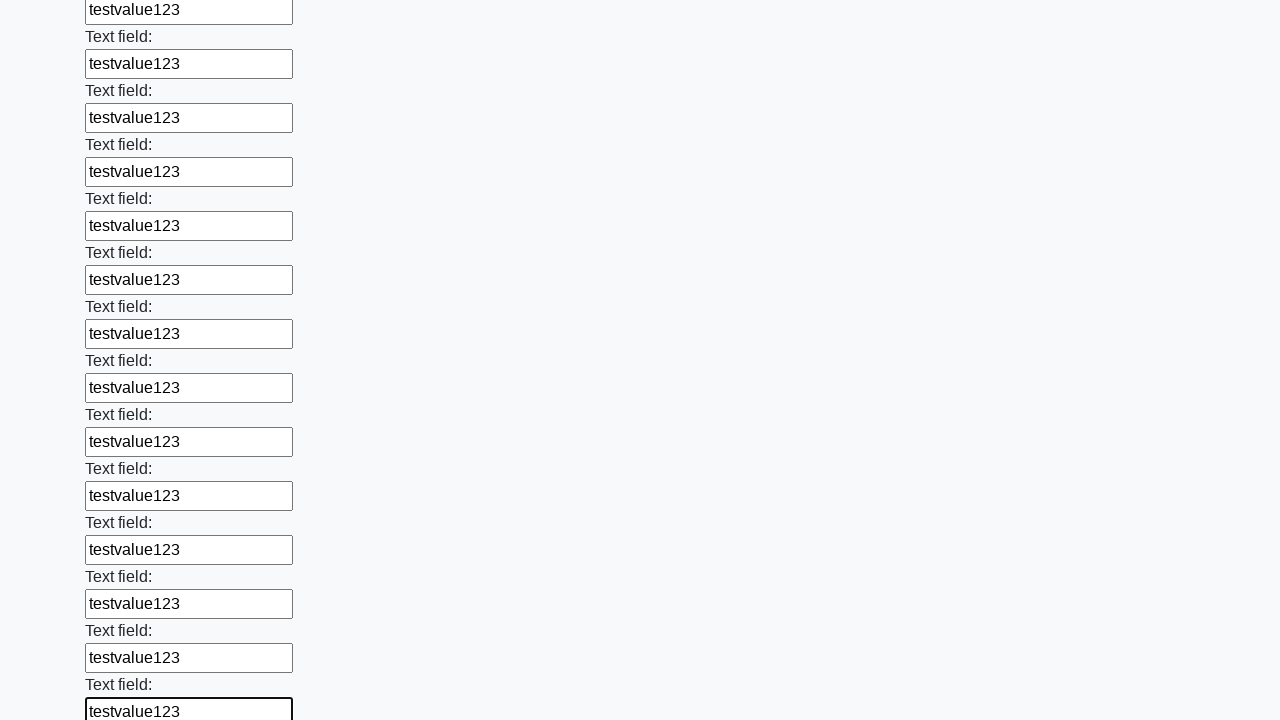

Filled input field with test value on input >> nth=77
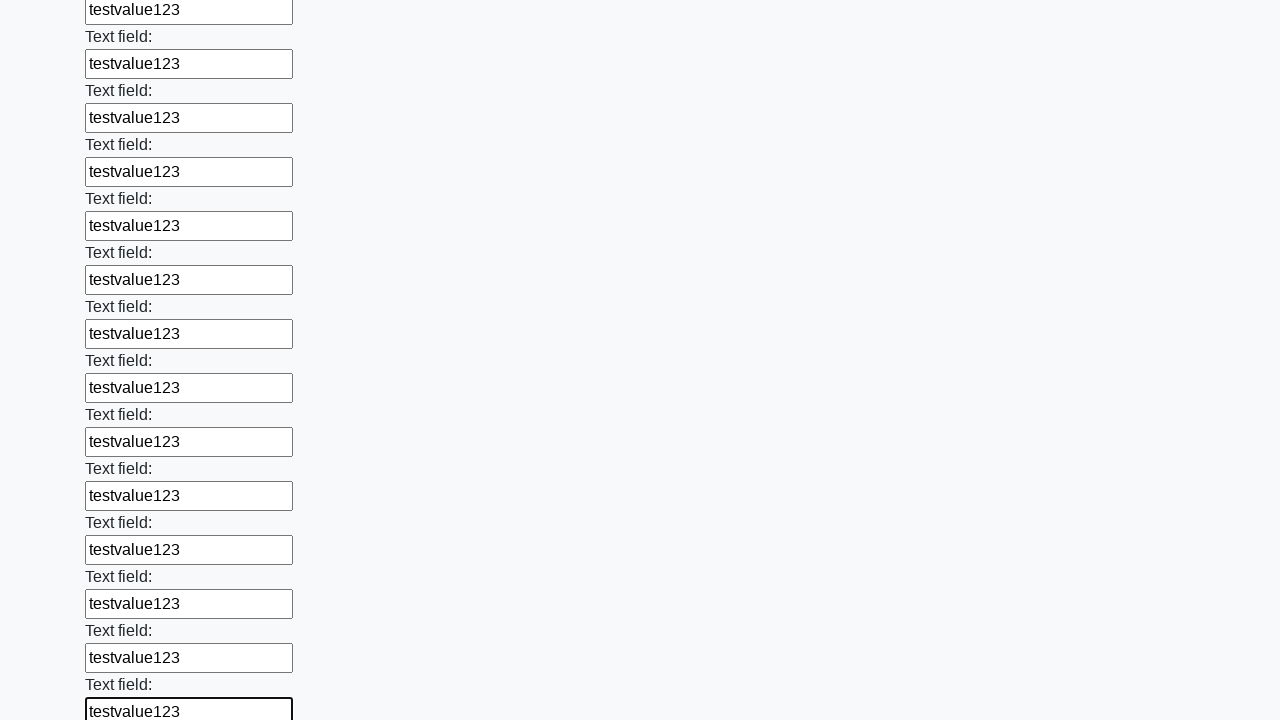

Filled input field with test value on input >> nth=78
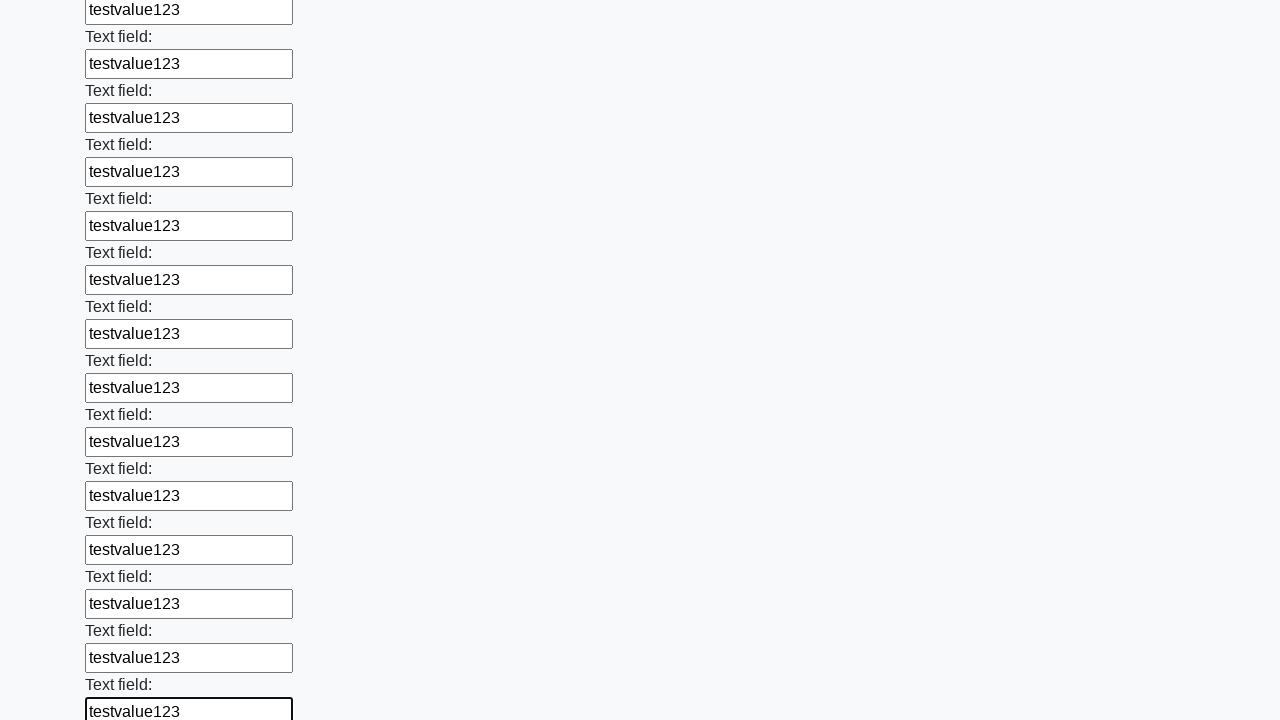

Filled input field with test value on input >> nth=79
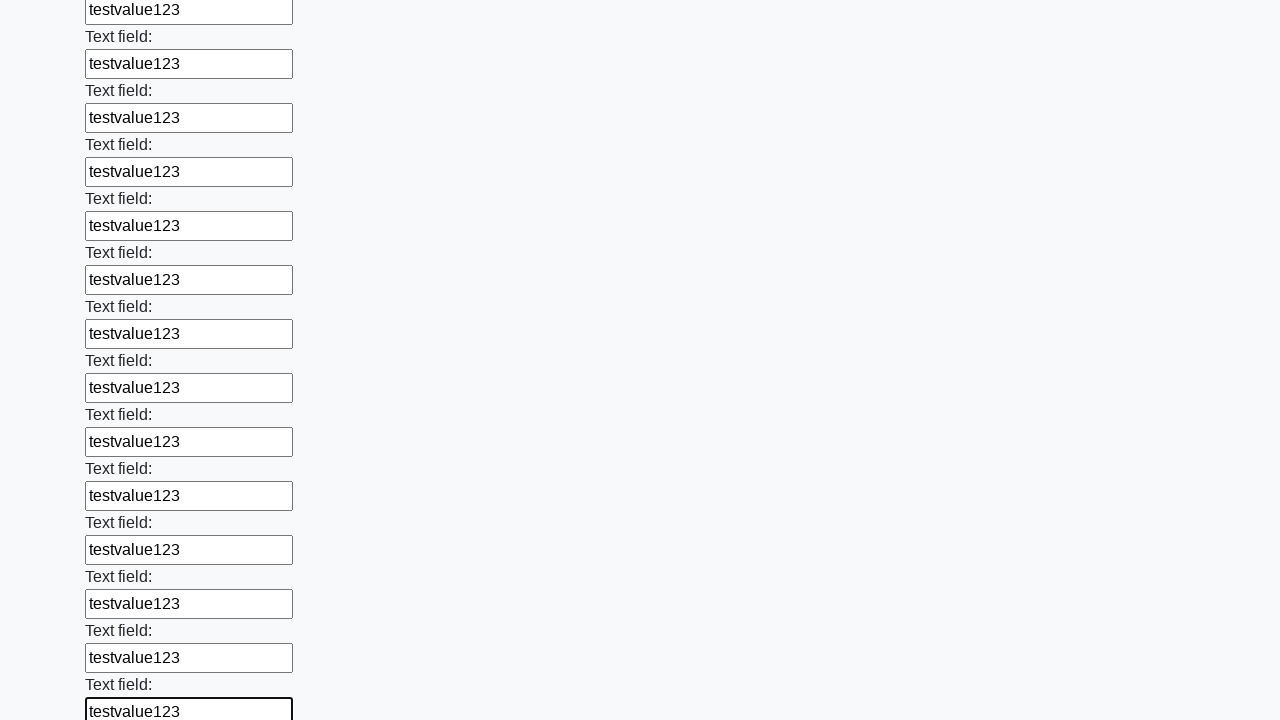

Filled input field with test value on input >> nth=80
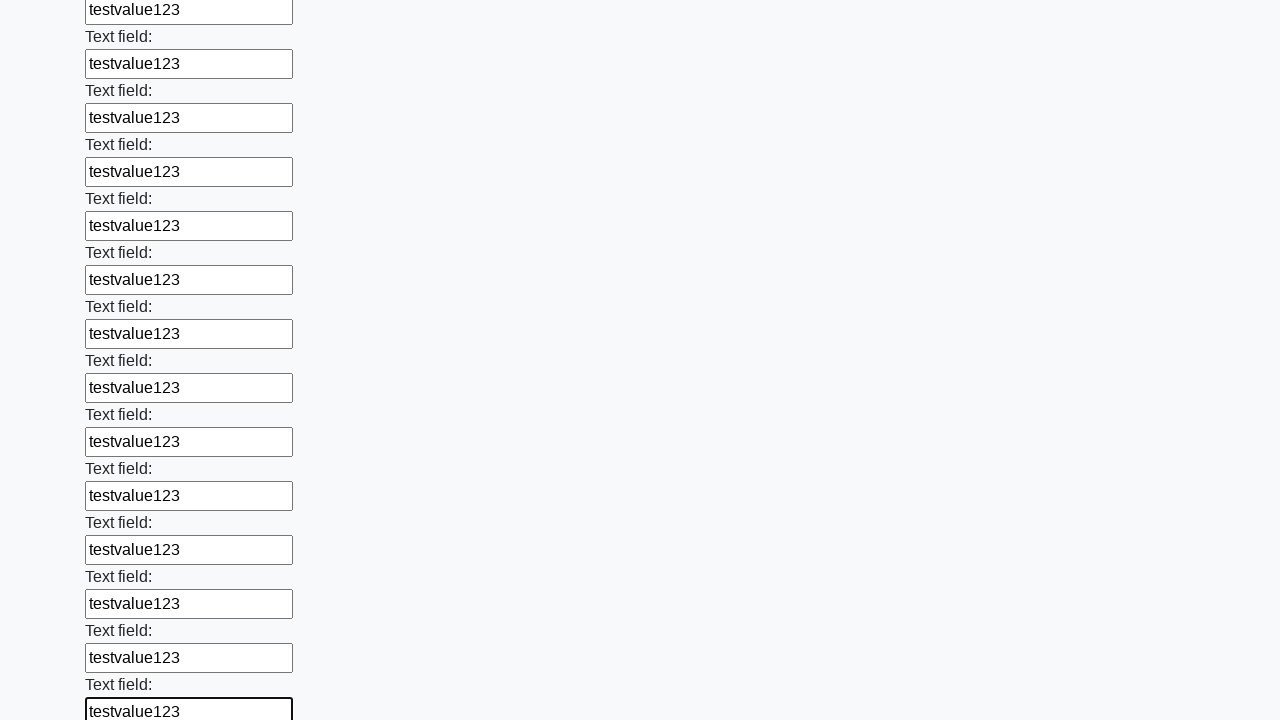

Filled input field with test value on input >> nth=81
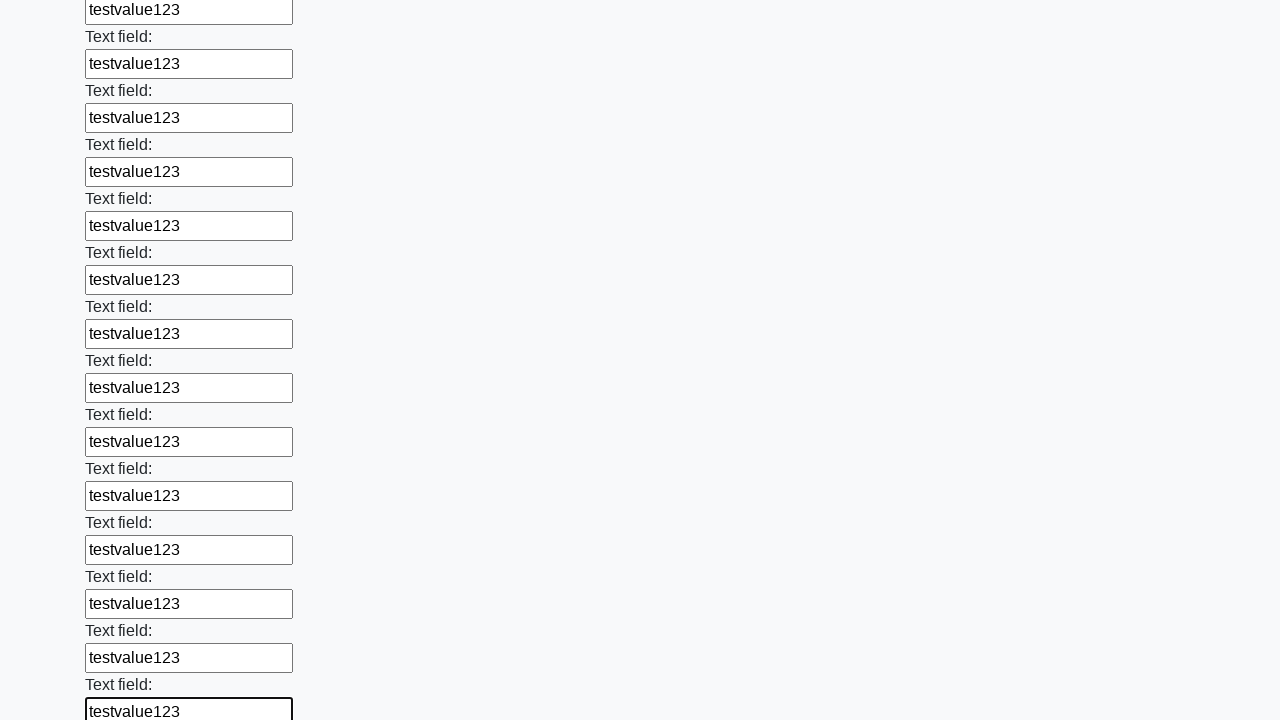

Filled input field with test value on input >> nth=82
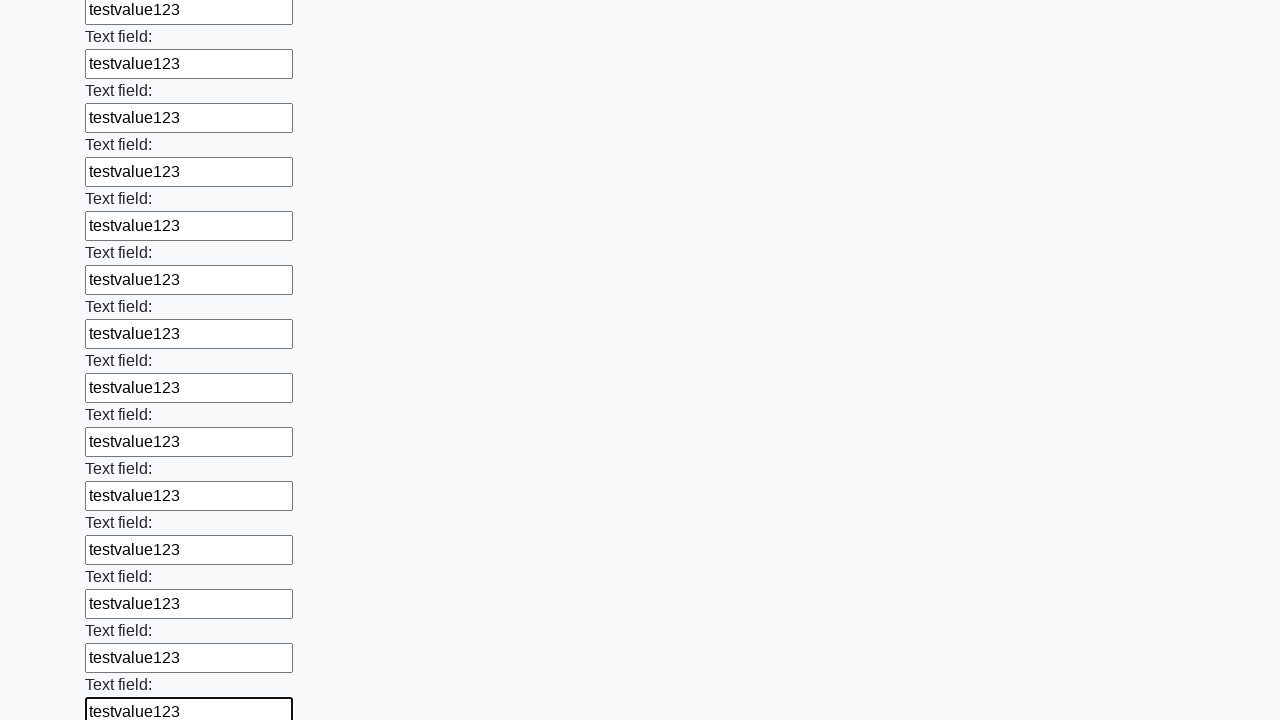

Filled input field with test value on input >> nth=83
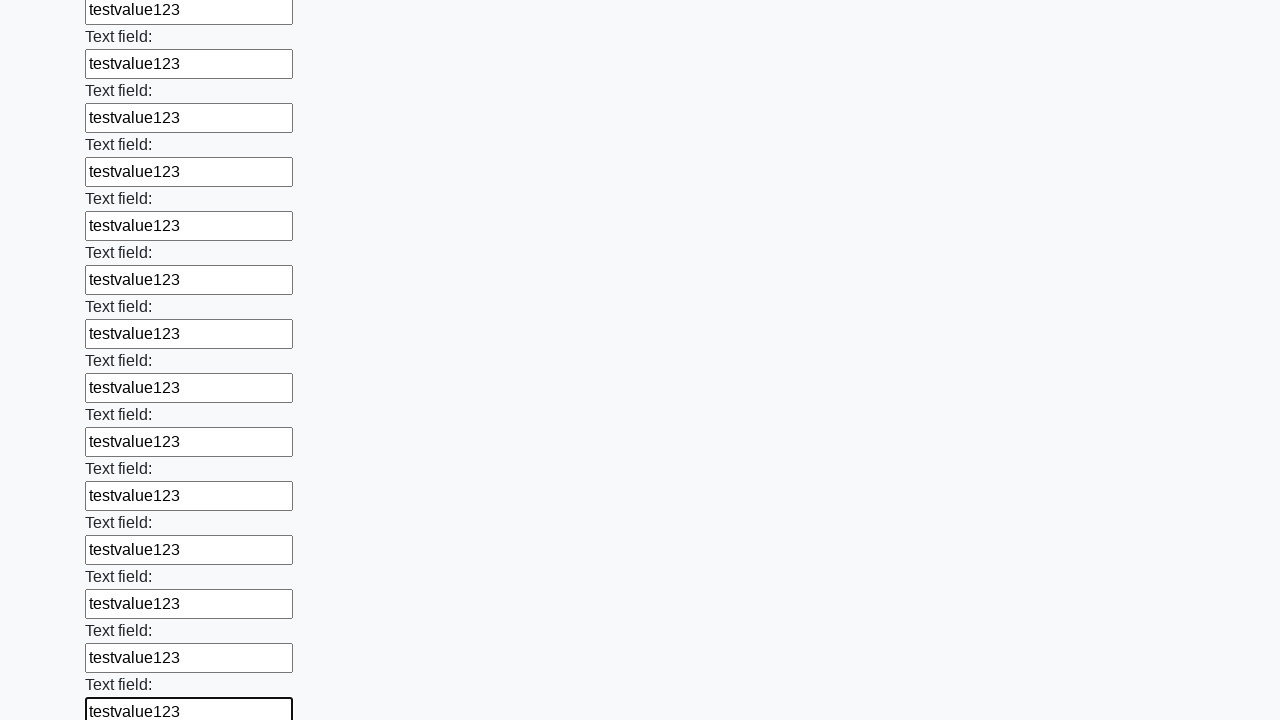

Filled input field with test value on input >> nth=84
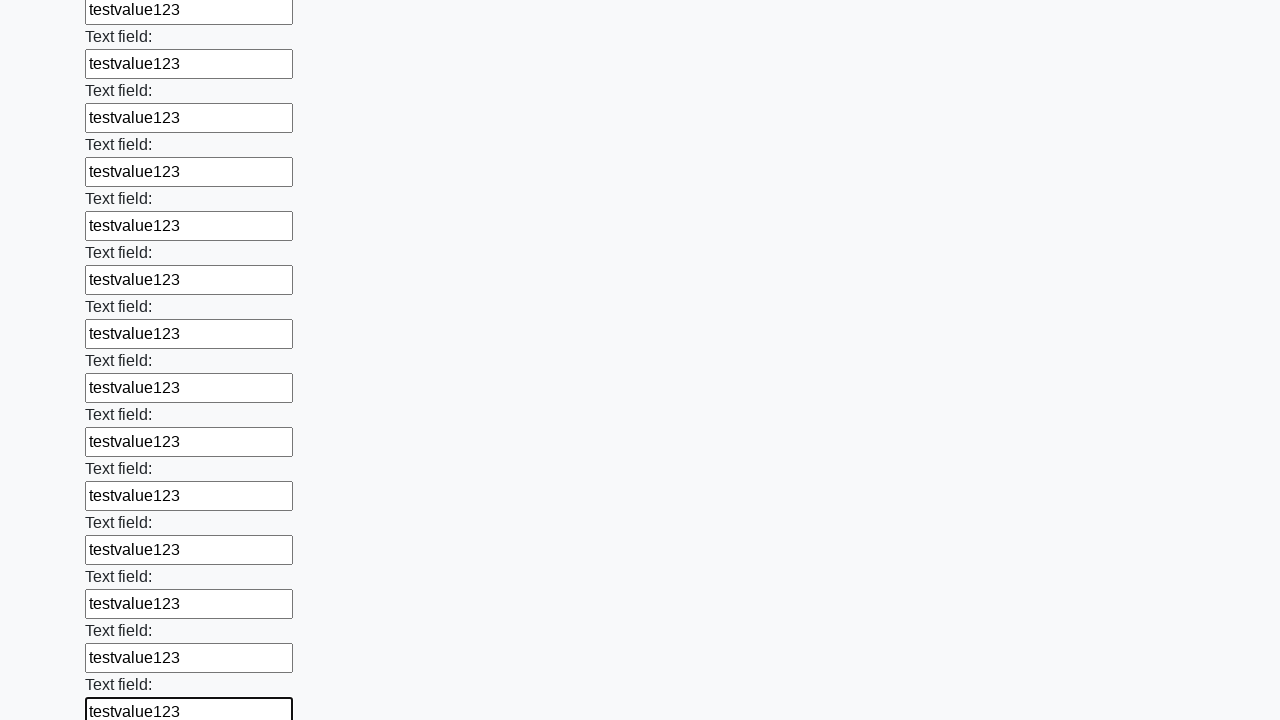

Filled input field with test value on input >> nth=85
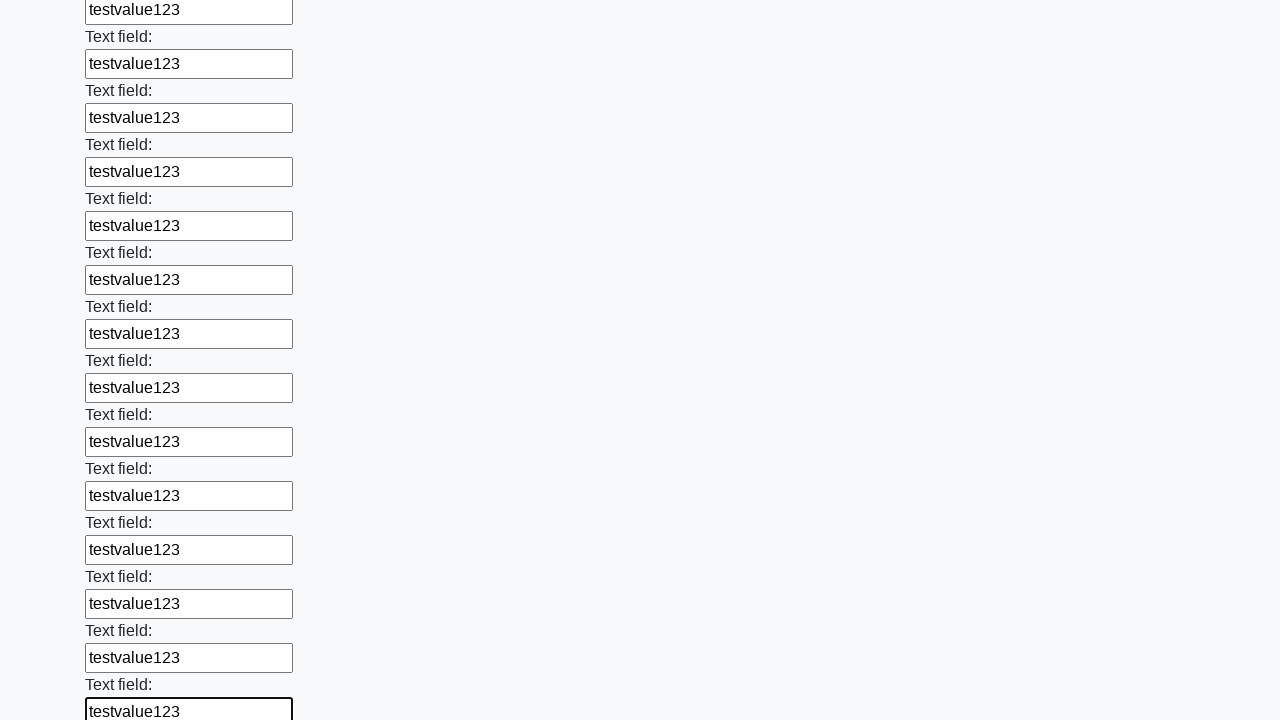

Filled input field with test value on input >> nth=86
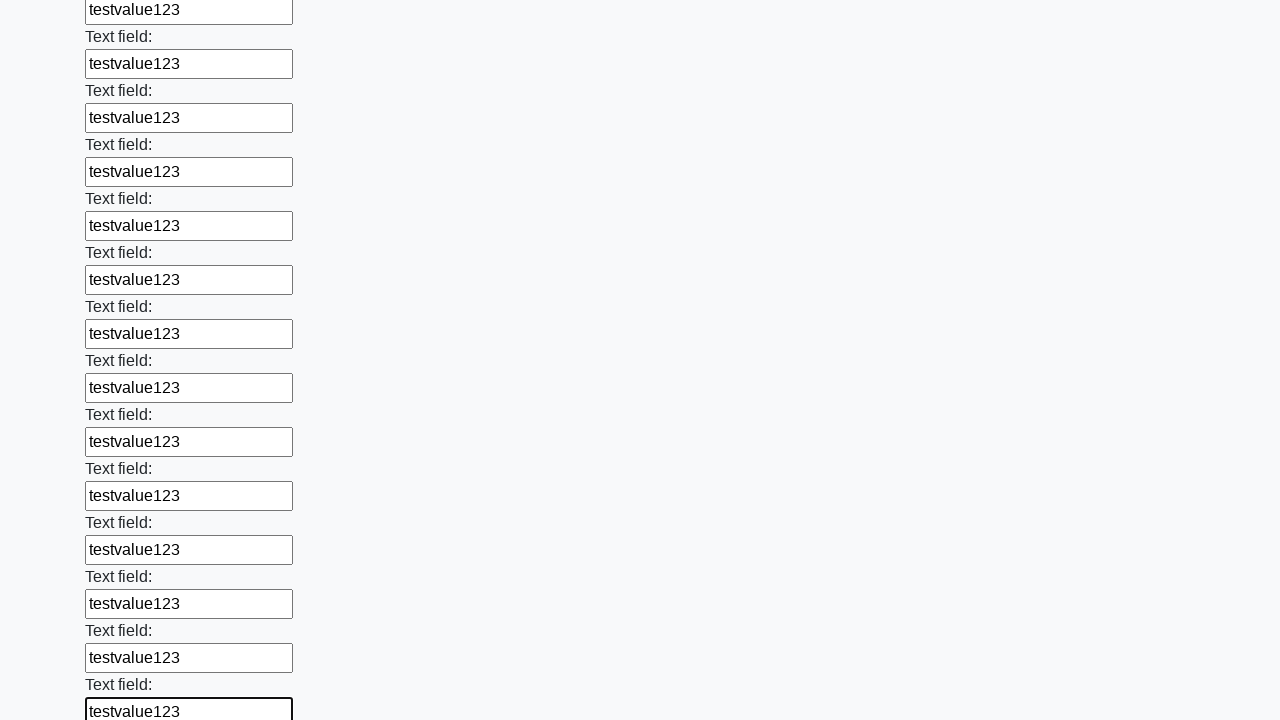

Filled input field with test value on input >> nth=87
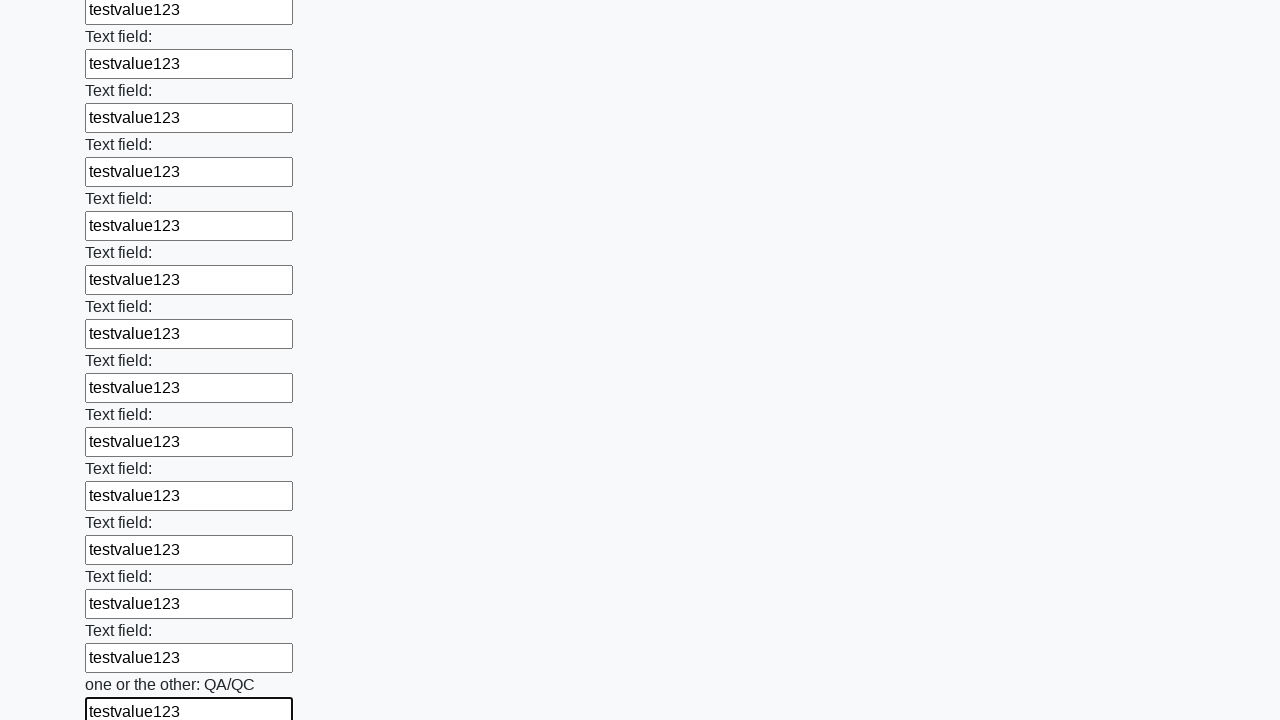

Filled input field with test value on input >> nth=88
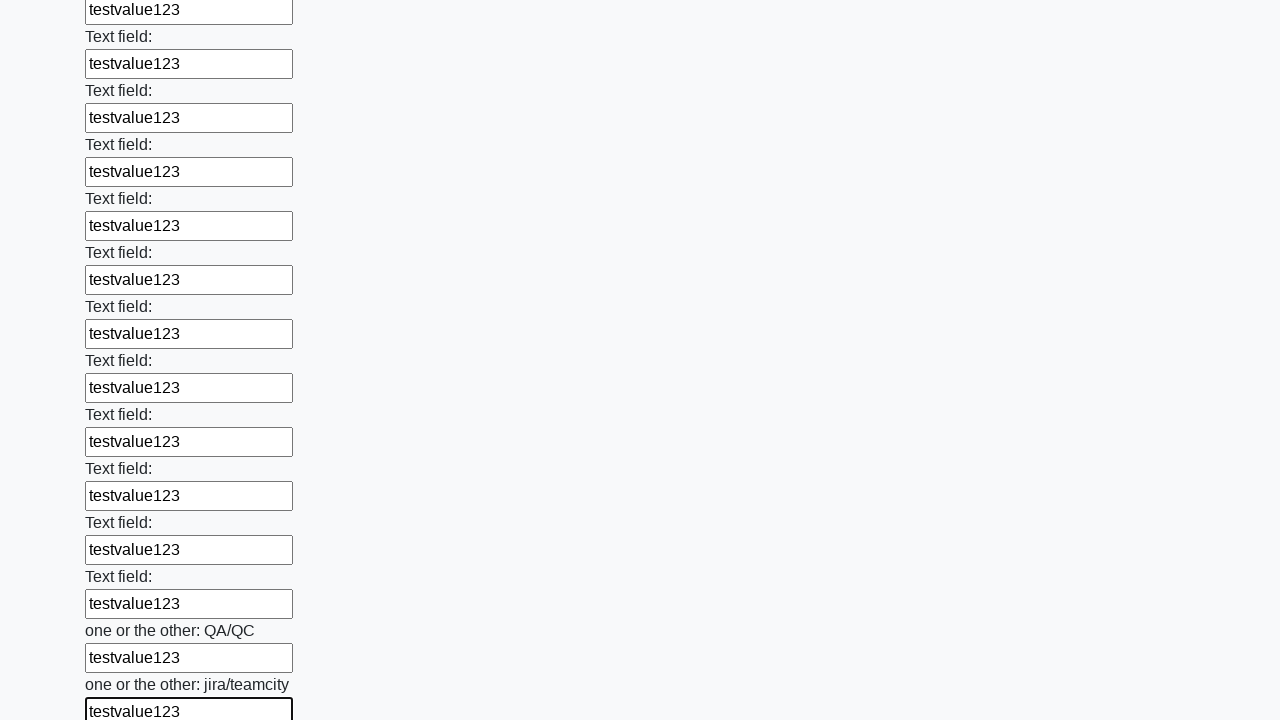

Filled input field with test value on input >> nth=89
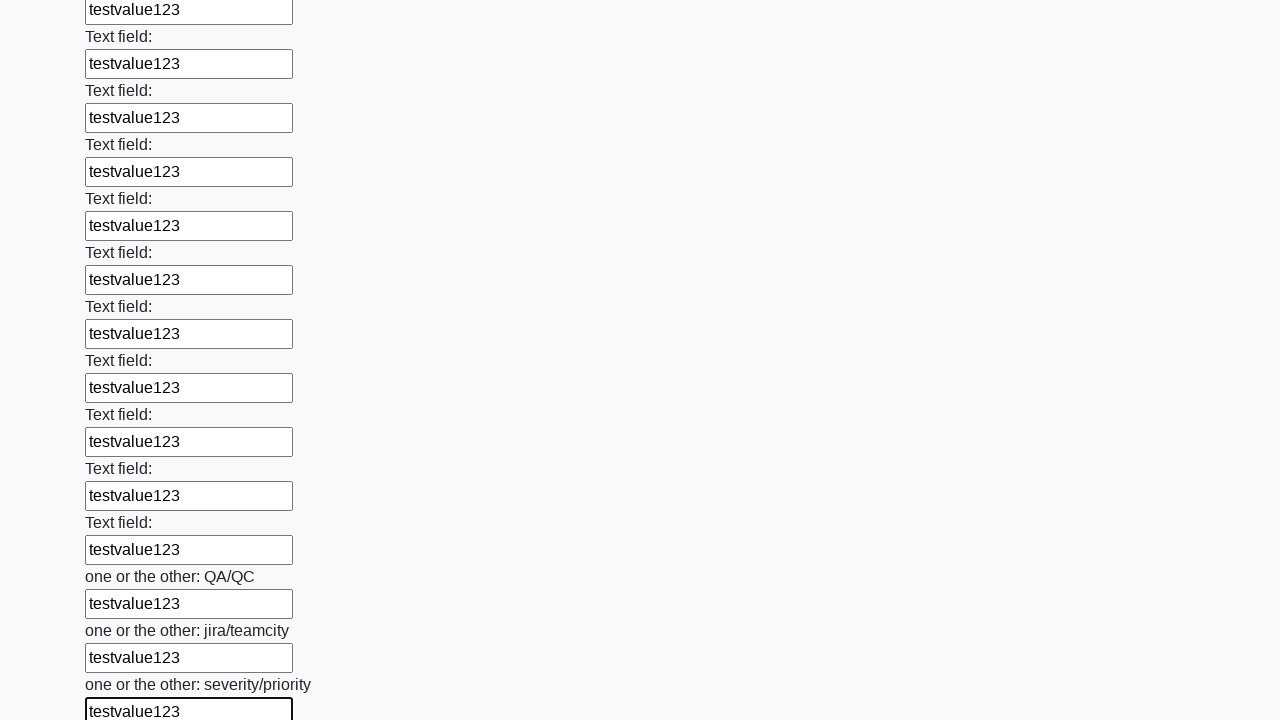

Filled input field with test value on input >> nth=90
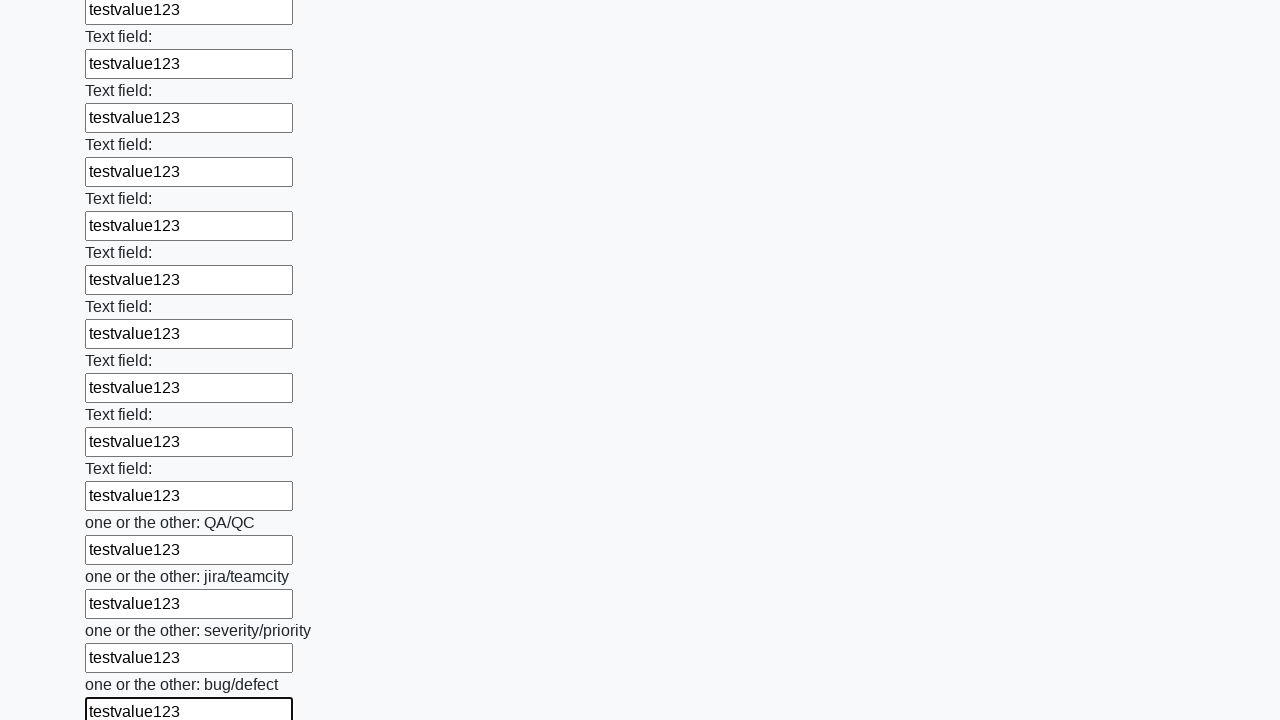

Filled input field with test value on input >> nth=91
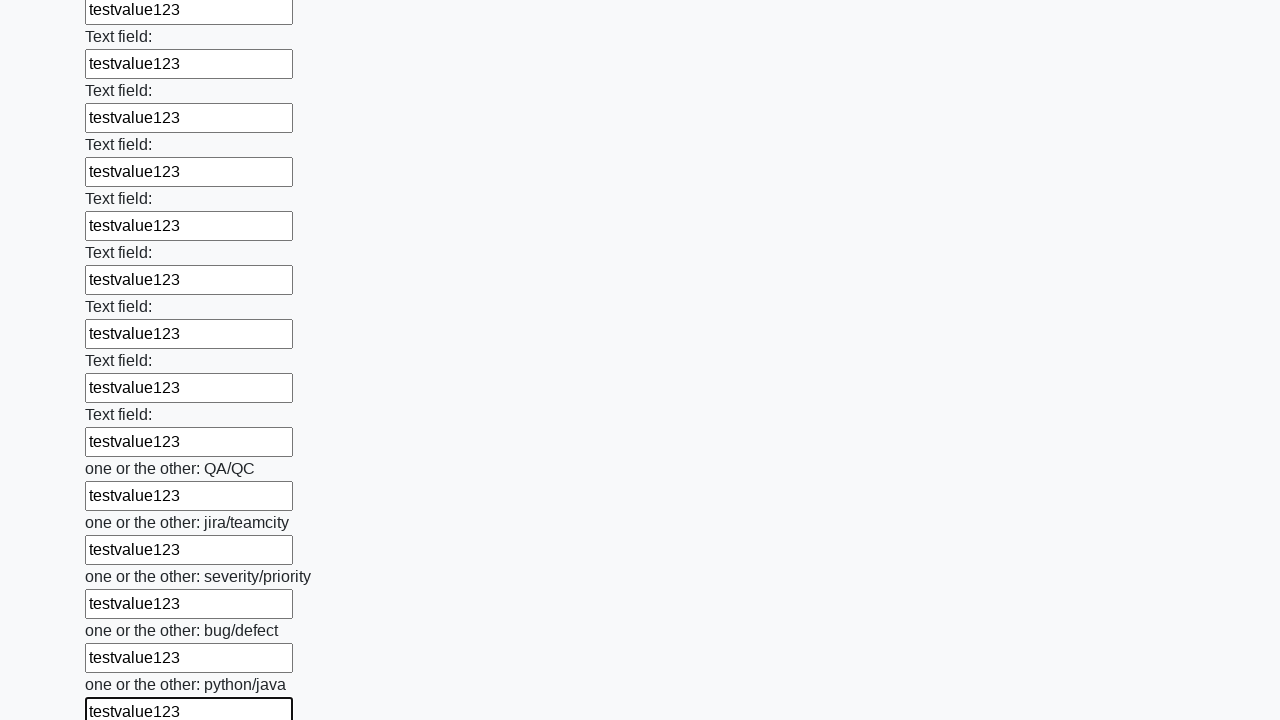

Filled input field with test value on input >> nth=92
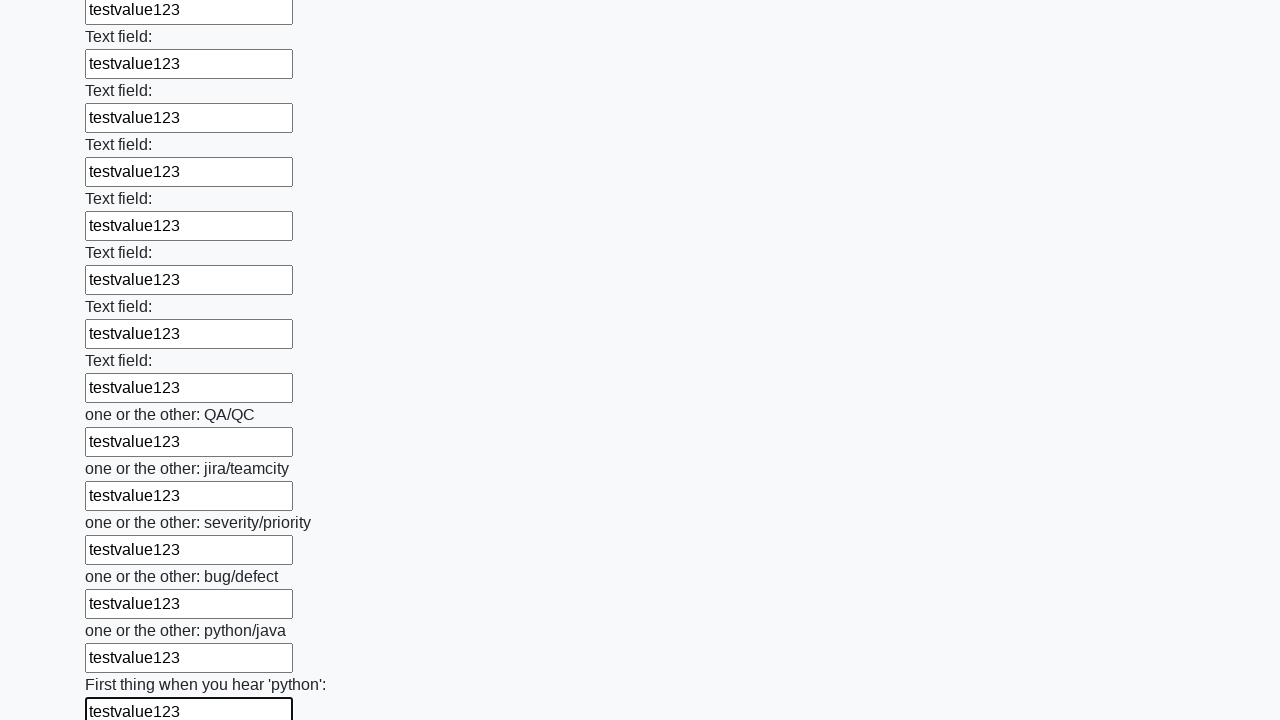

Filled input field with test value on input >> nth=93
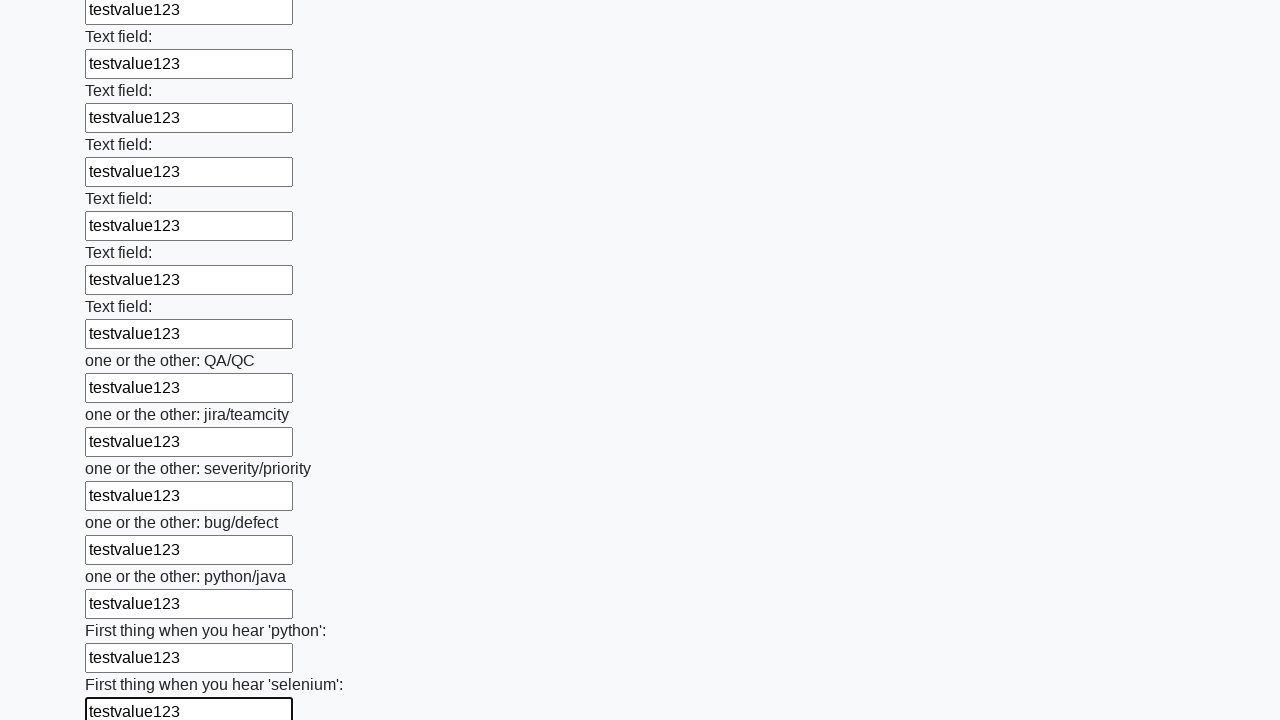

Filled input field with test value on input >> nth=94
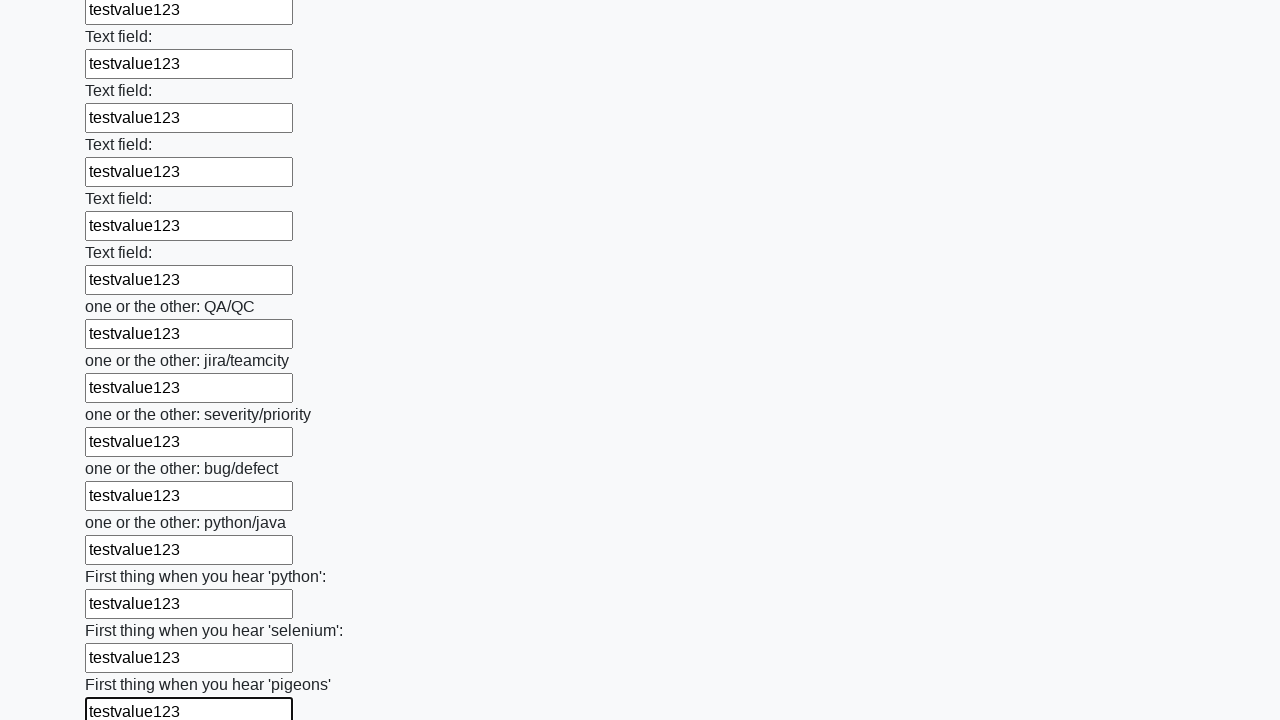

Filled input field with test value on input >> nth=95
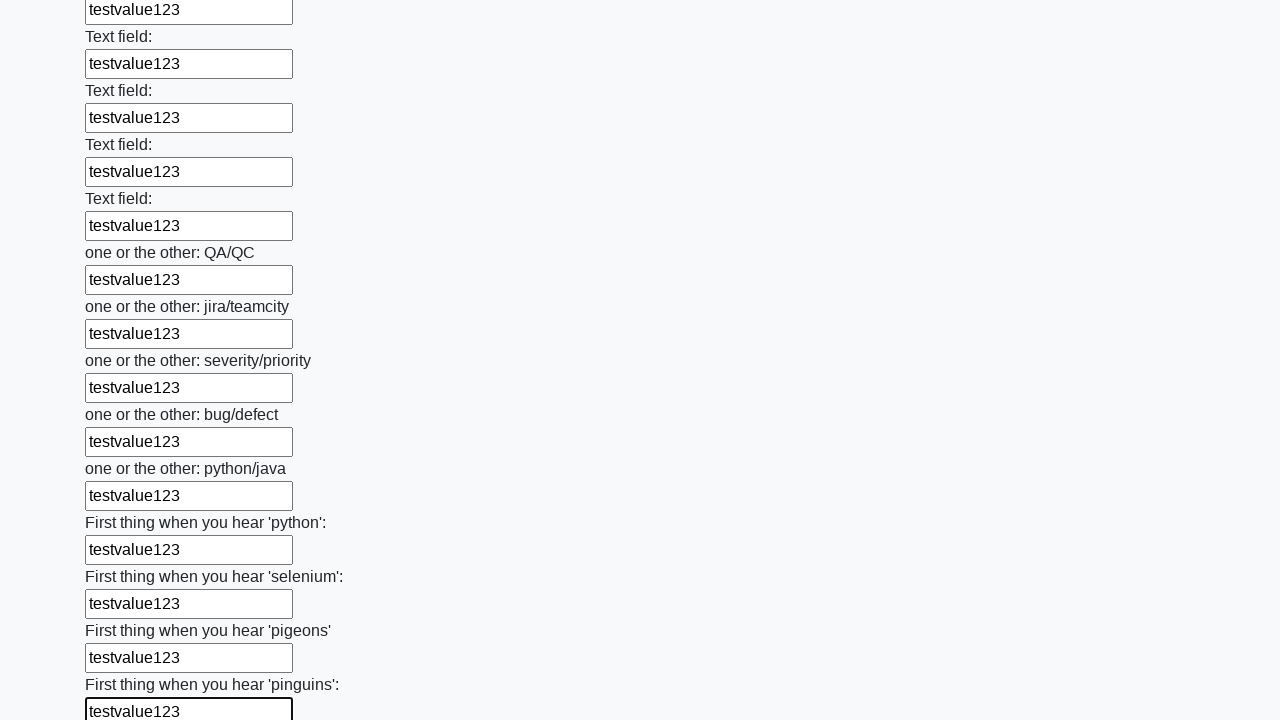

Filled input field with test value on input >> nth=96
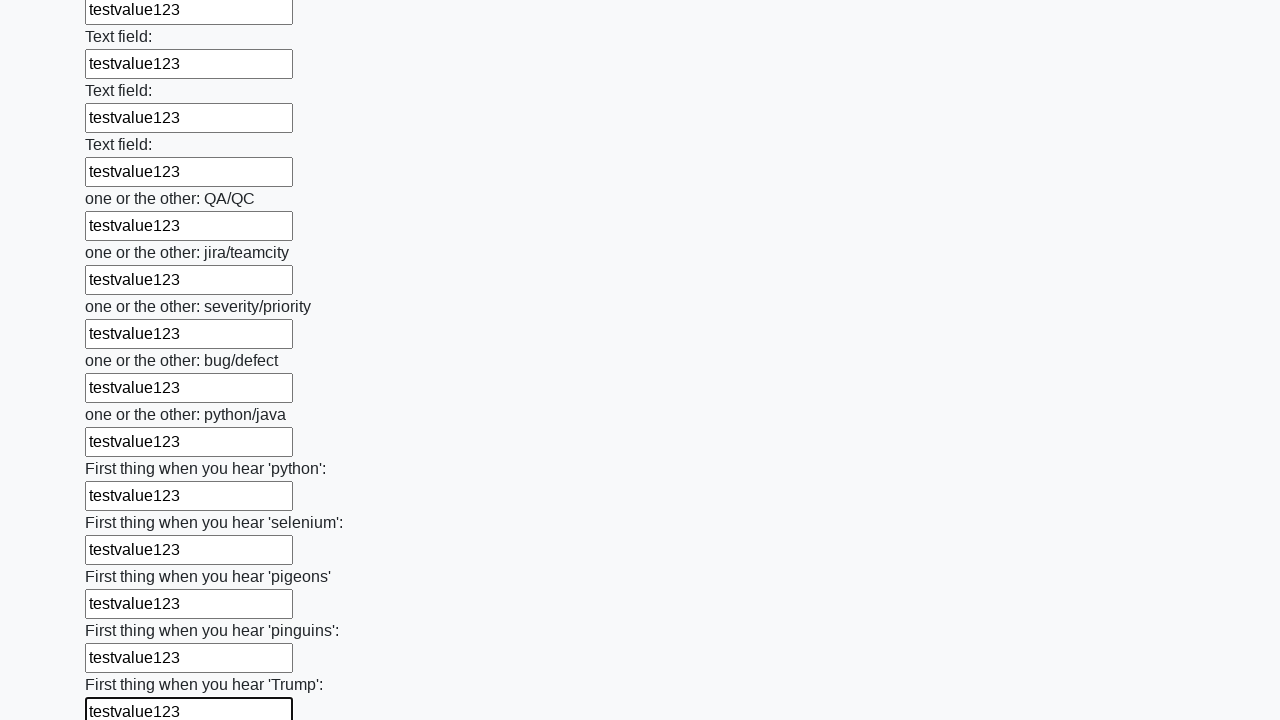

Filled input field with test value on input >> nth=97
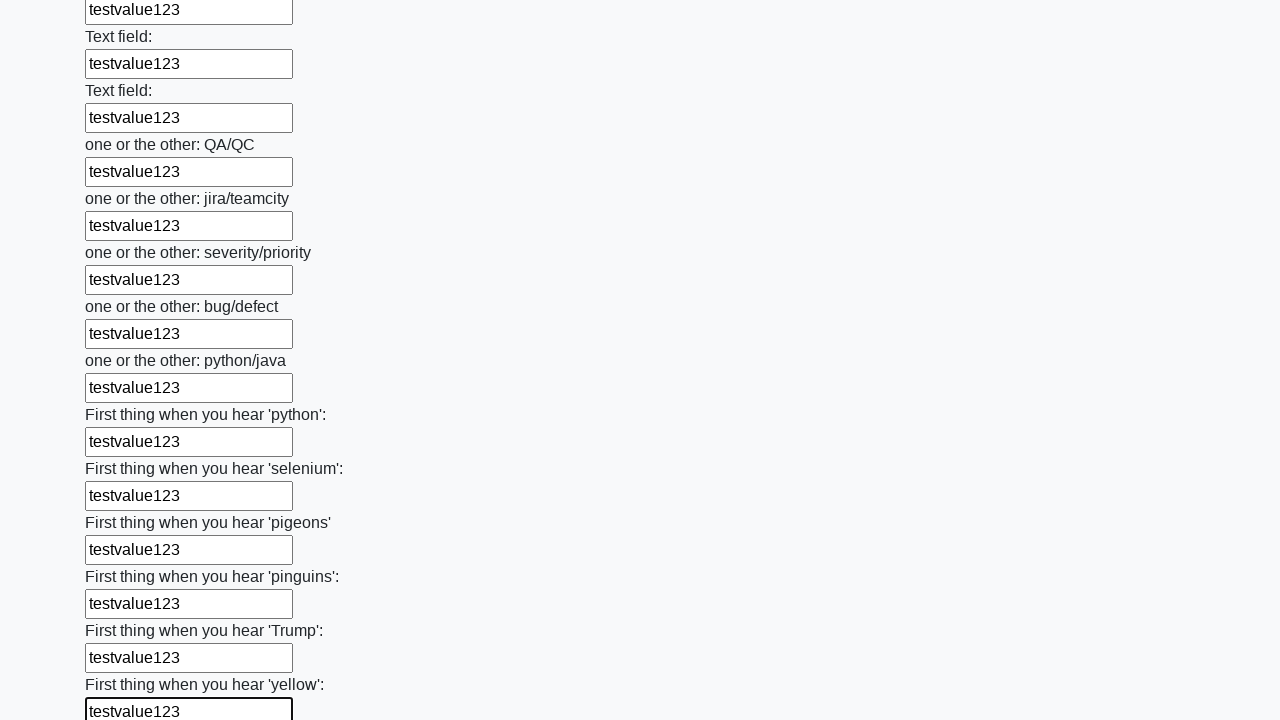

Filled input field with test value on input >> nth=98
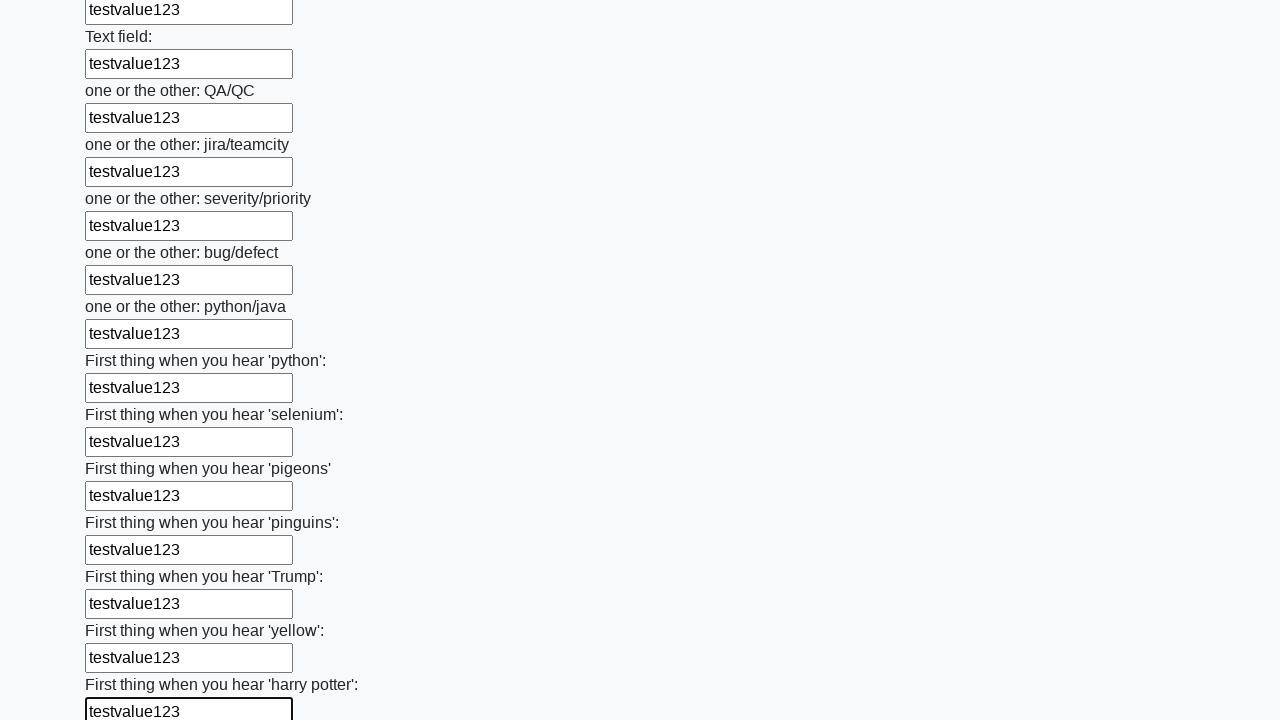

Filled input field with test value on input >> nth=99
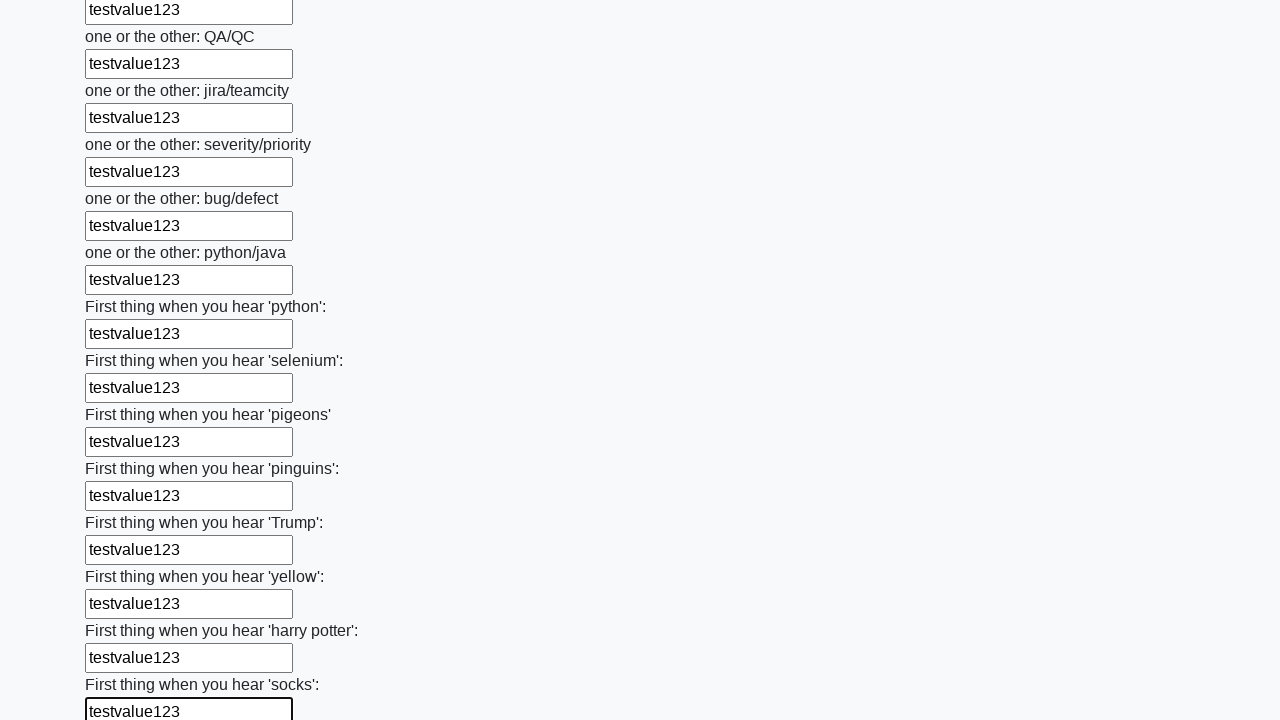

Clicked submit button to submit the form at (123, 611) on button.btn
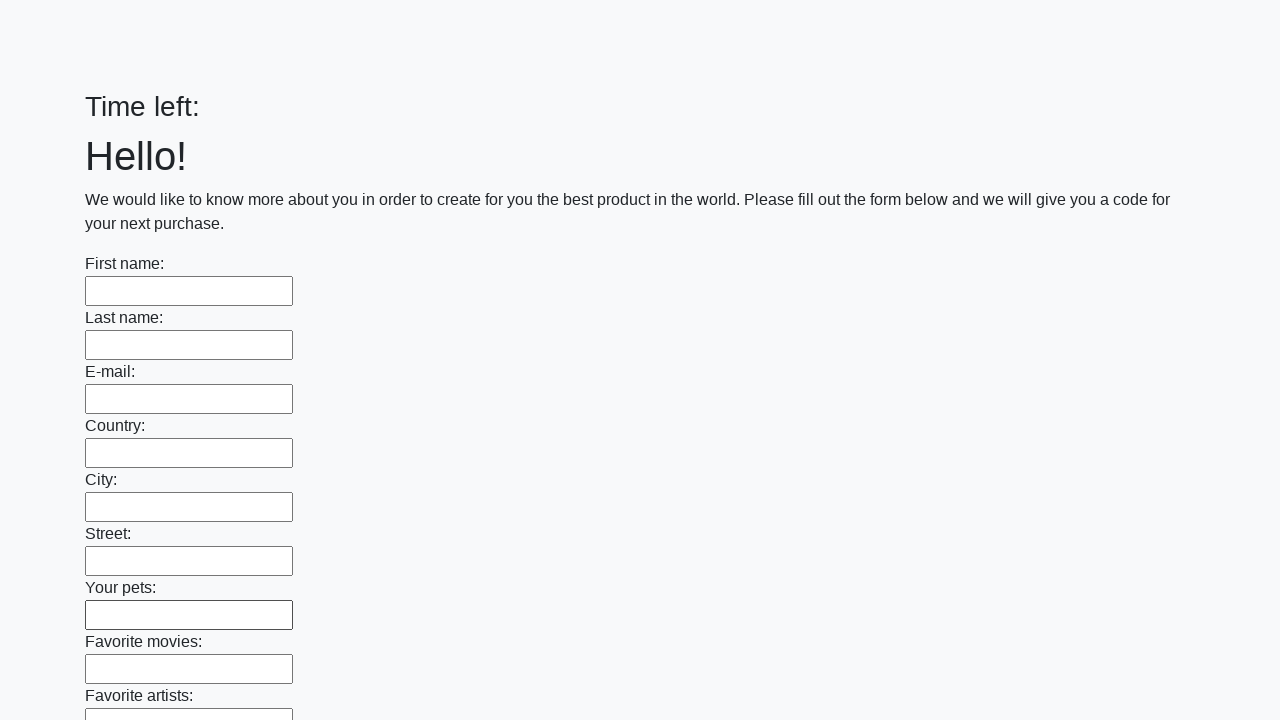

Waited for form submission to complete
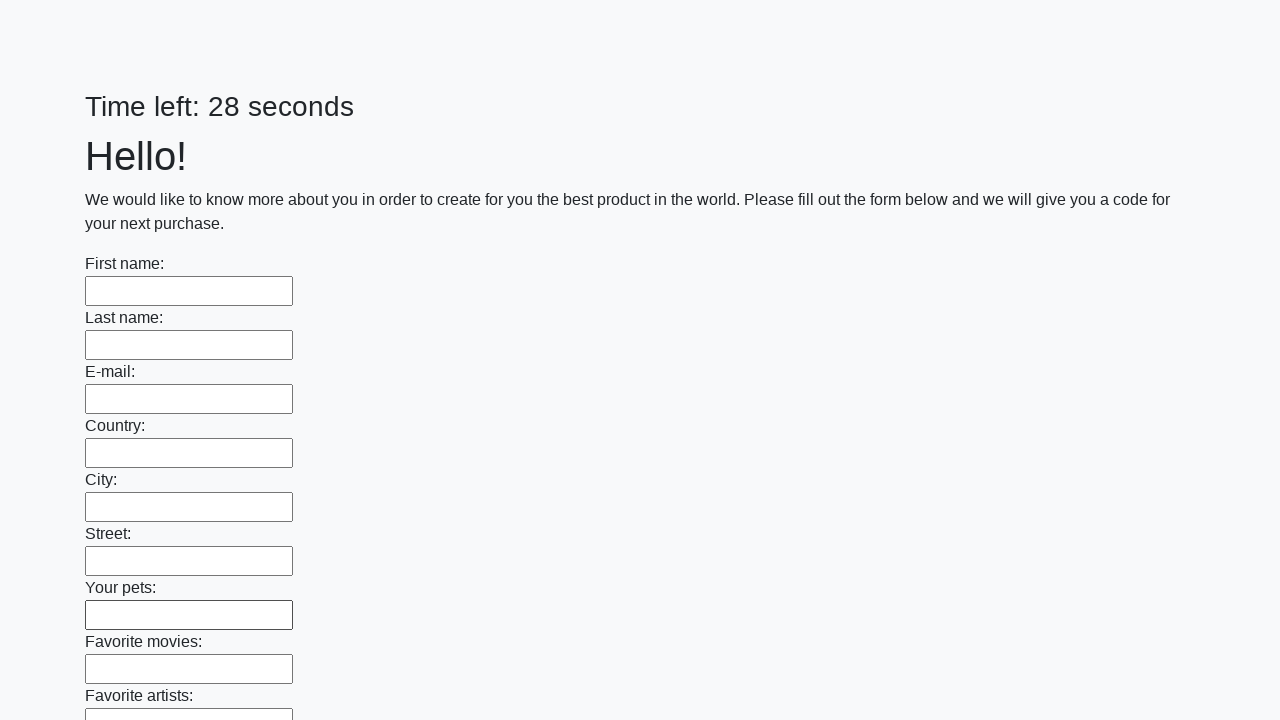

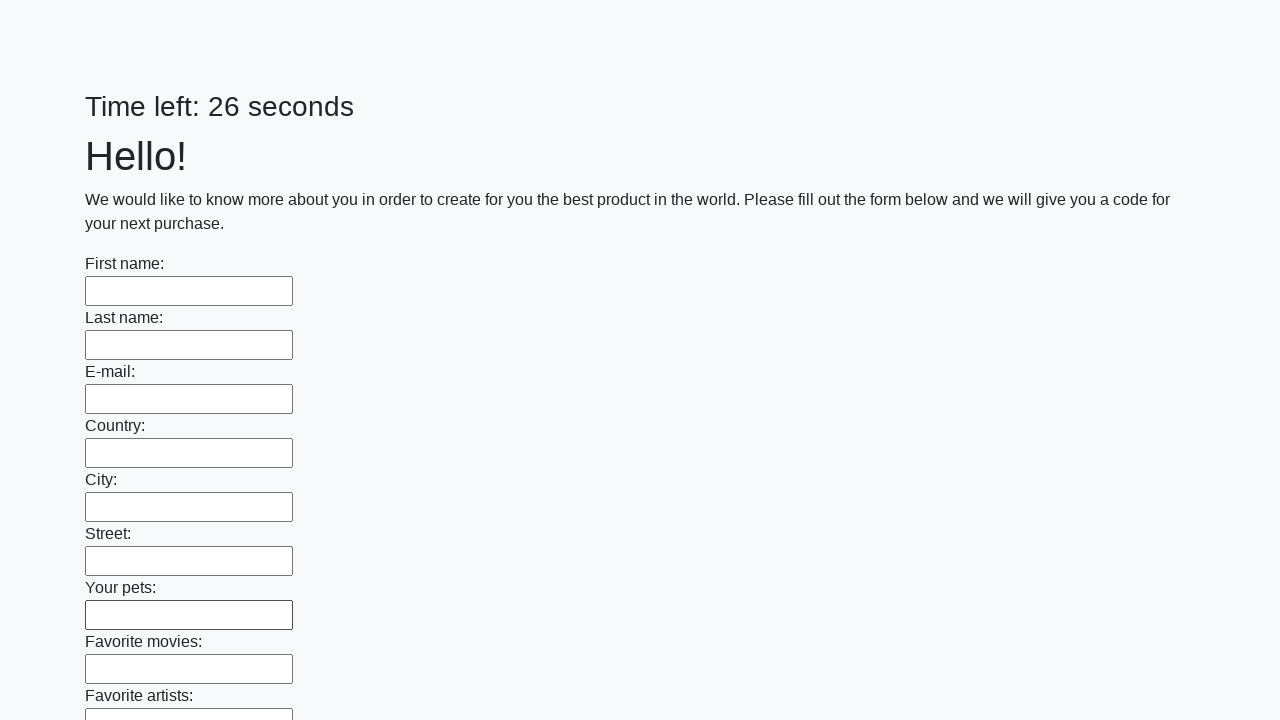